Tests a large form by filling all input fields with test data and clicking the submit button

Starting URL: http://suninjuly.github.io/huge_form.html

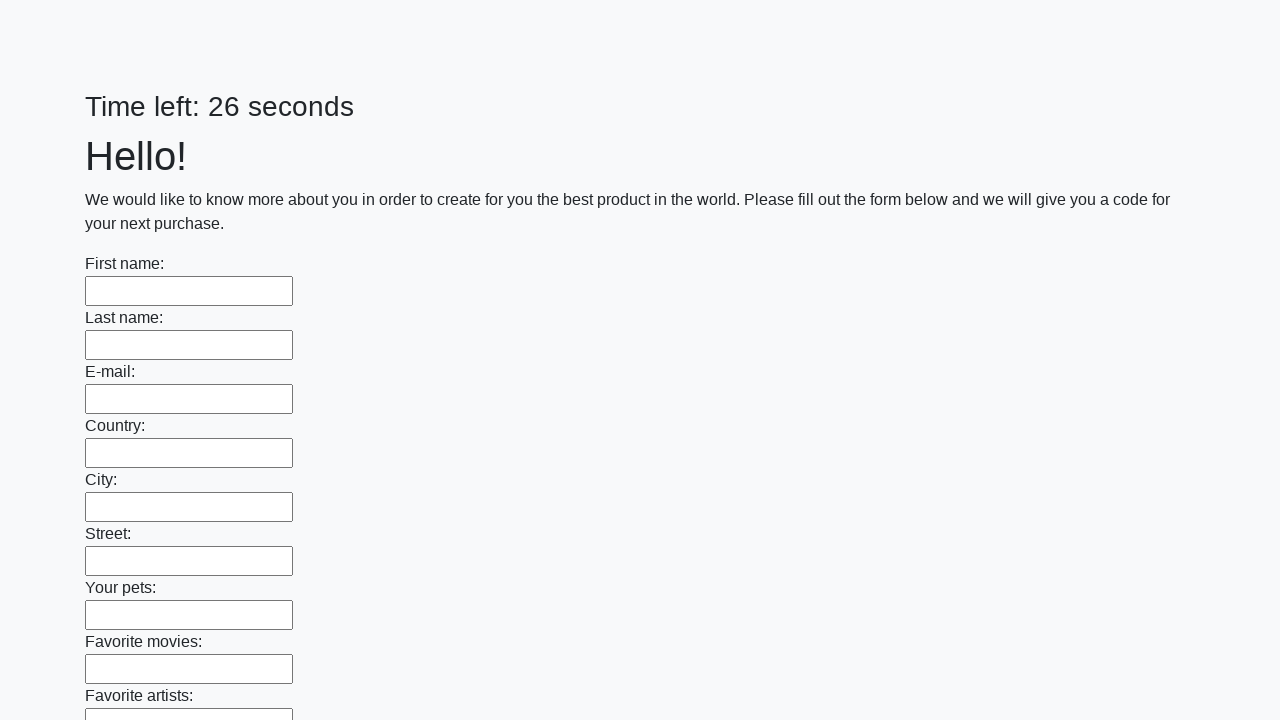

Navigated to huge form page
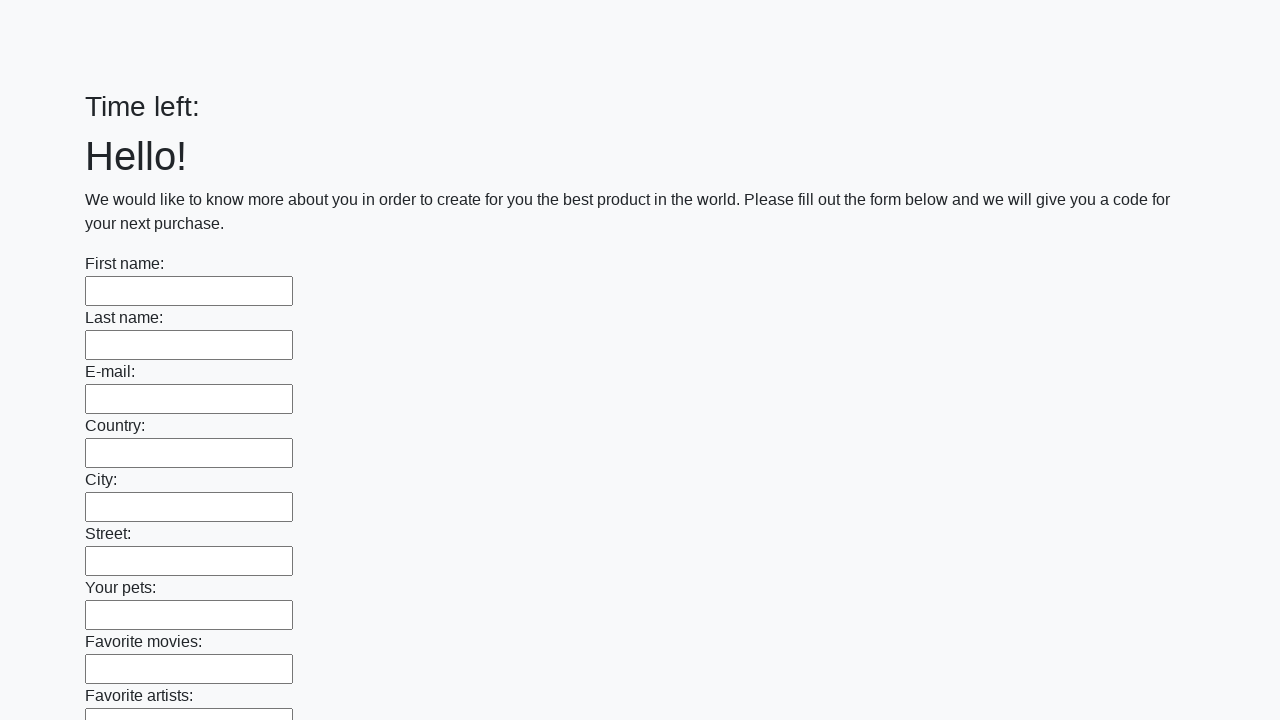

Filled input field with test data on input >> nth=0
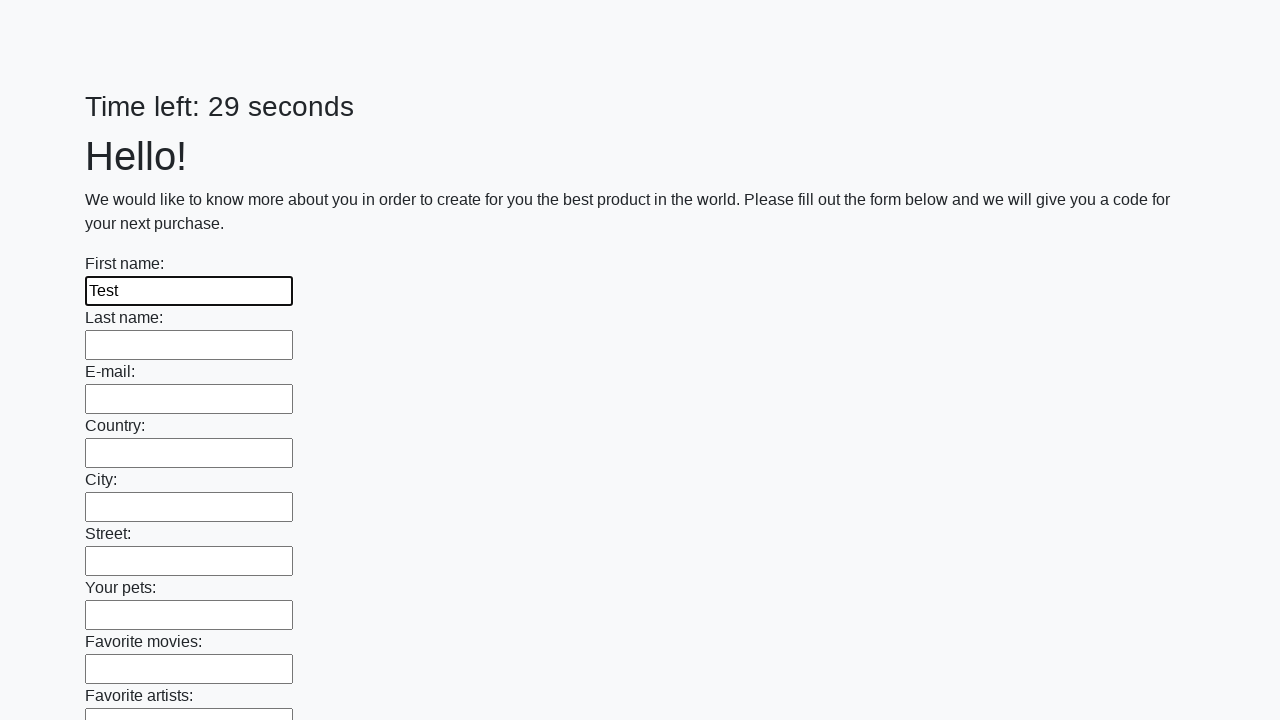

Filled input field with test data on input >> nth=1
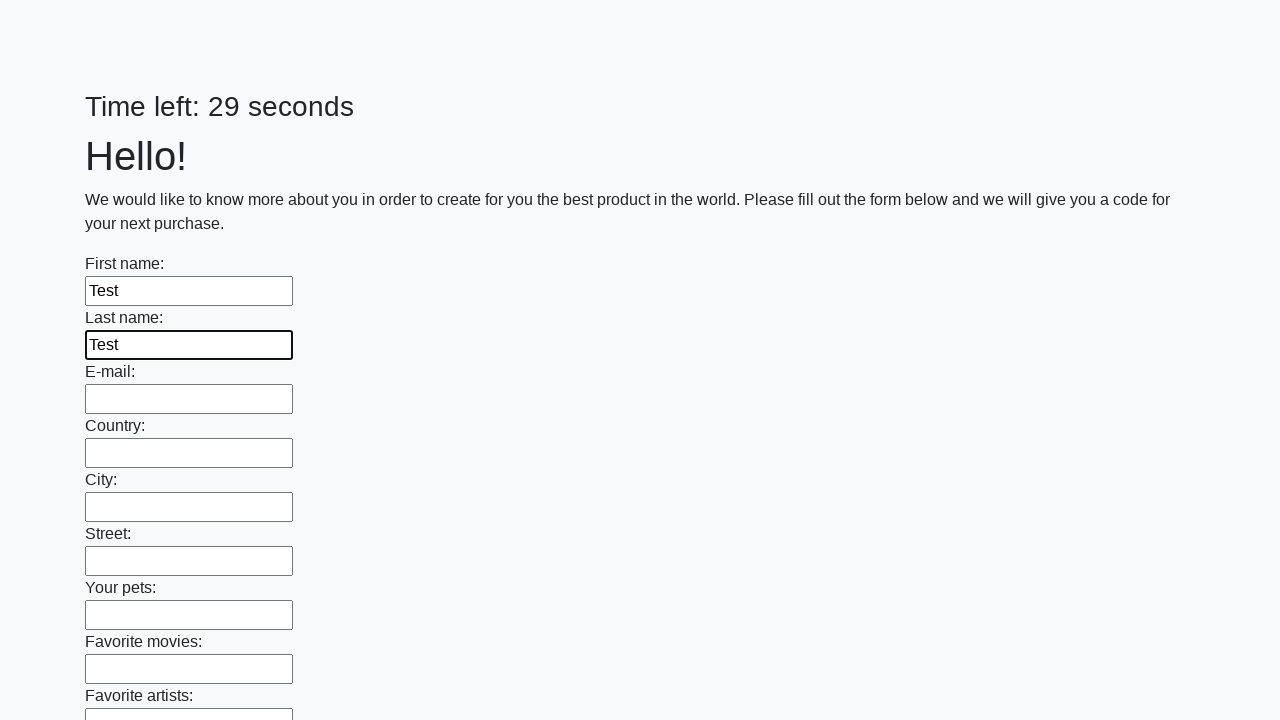

Filled input field with test data on input >> nth=2
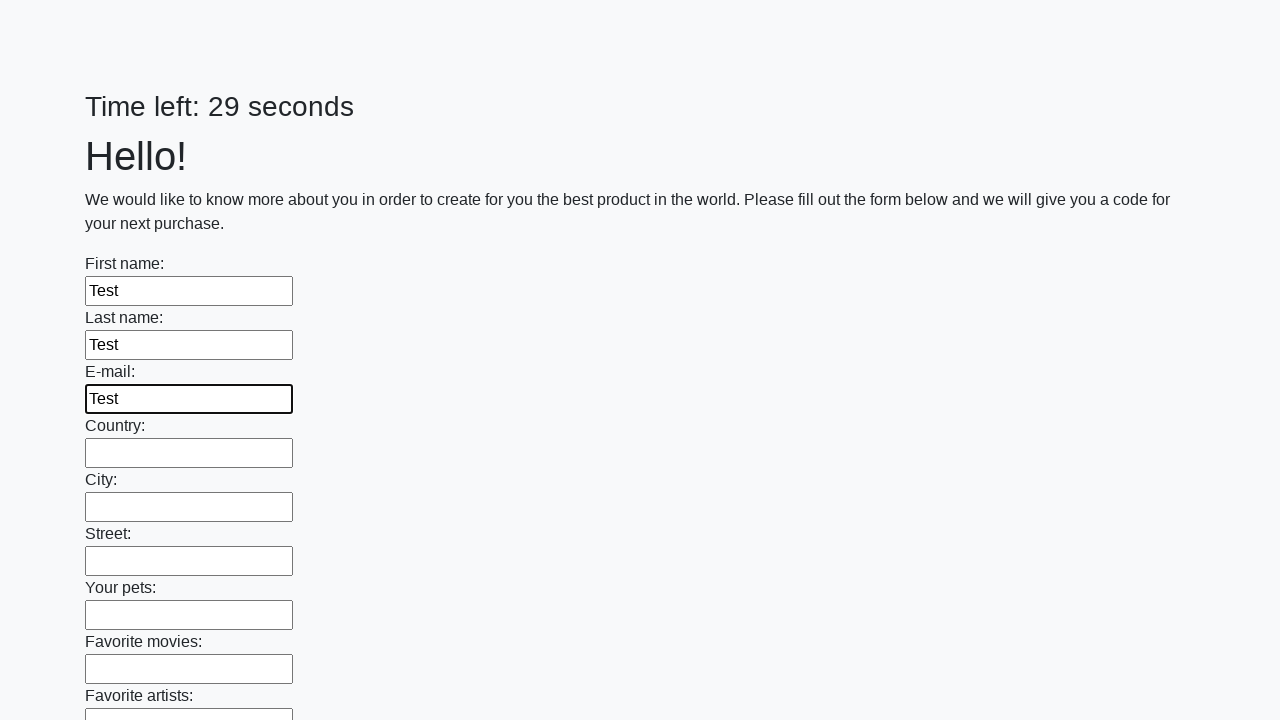

Filled input field with test data on input >> nth=3
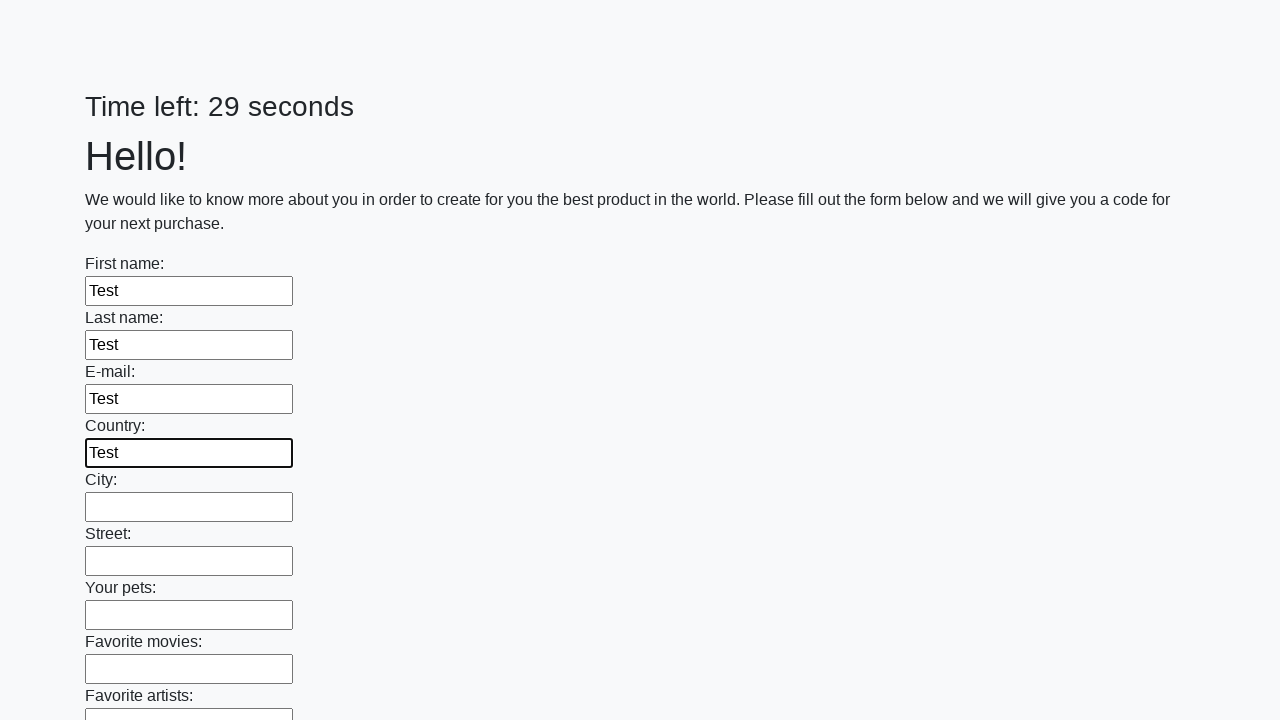

Filled input field with test data on input >> nth=4
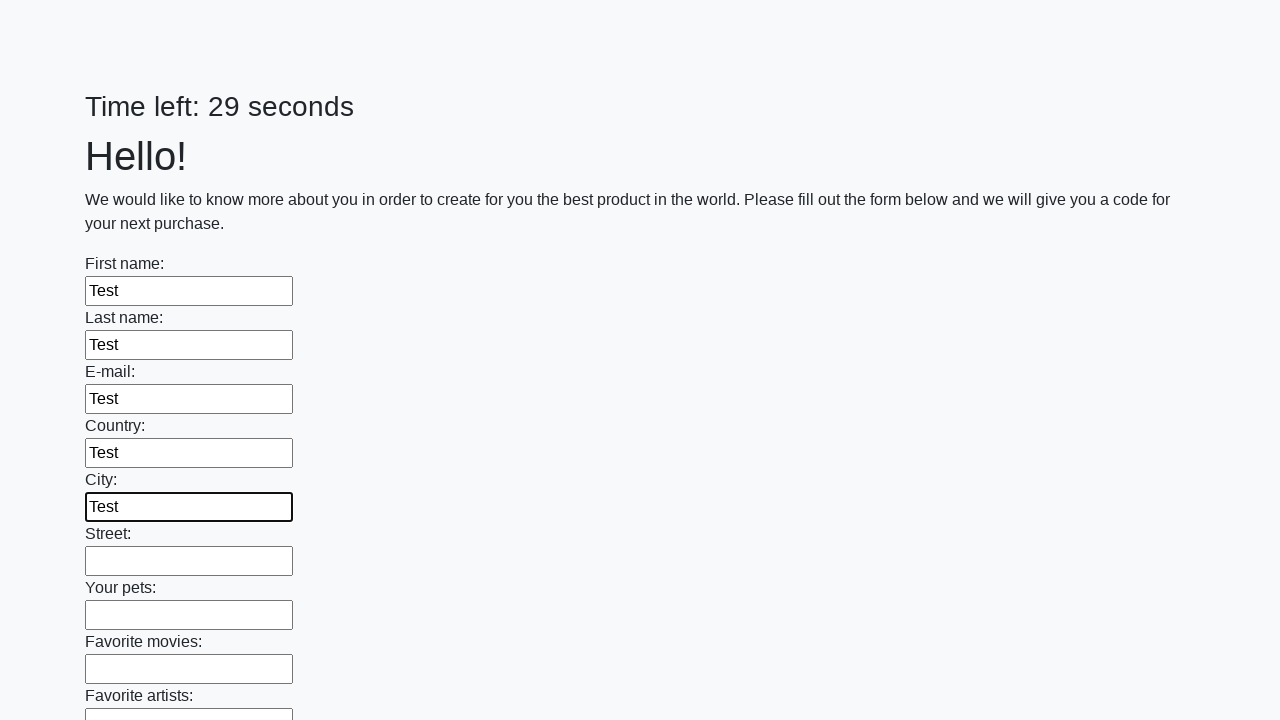

Filled input field with test data on input >> nth=5
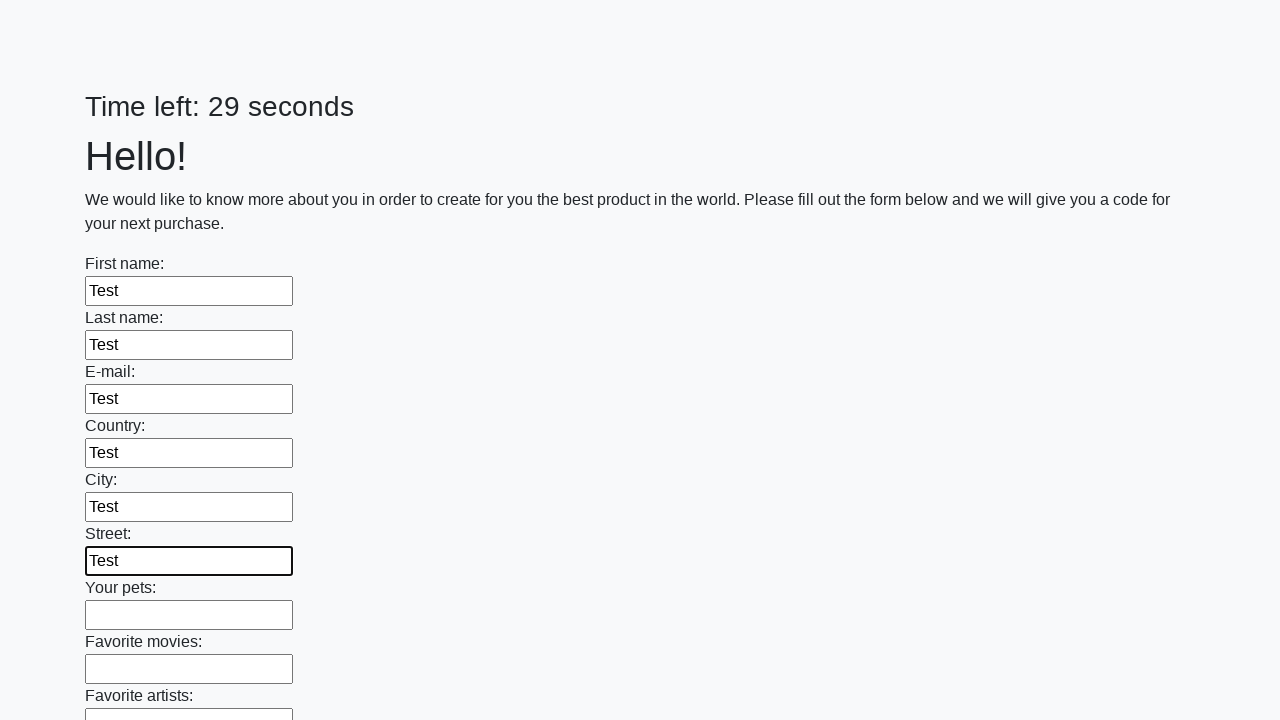

Filled input field with test data on input >> nth=6
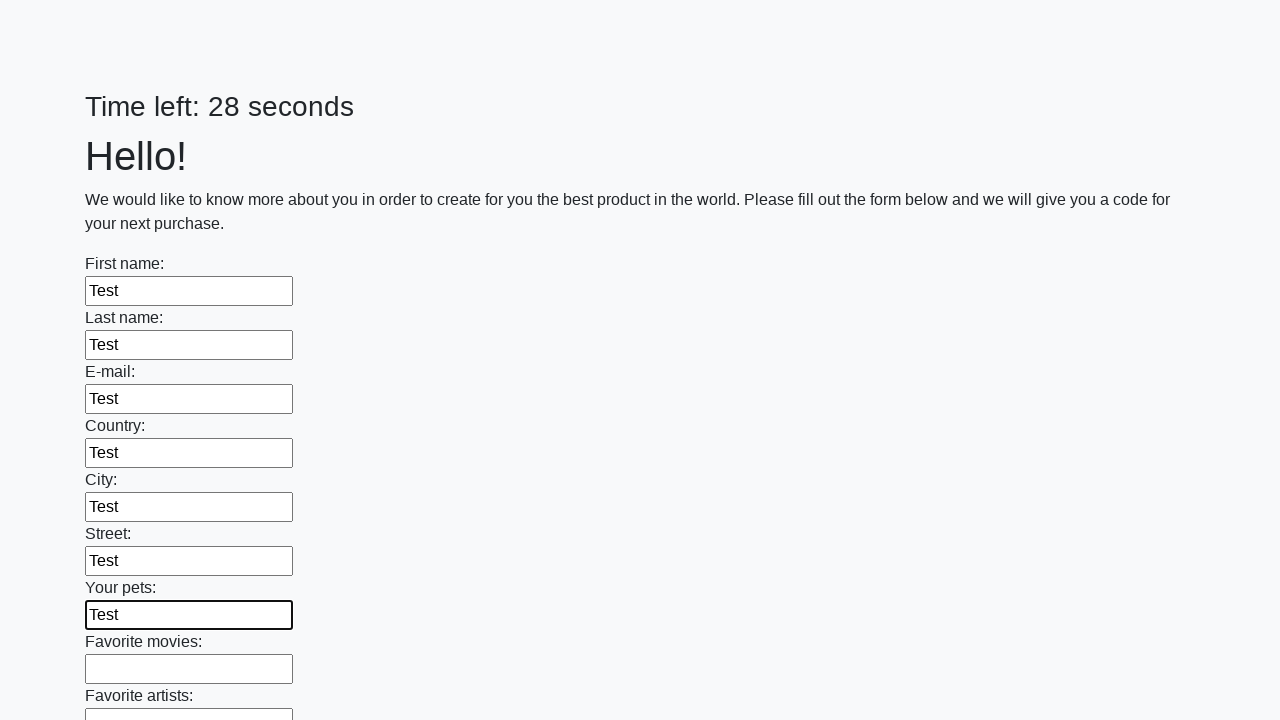

Filled input field with test data on input >> nth=7
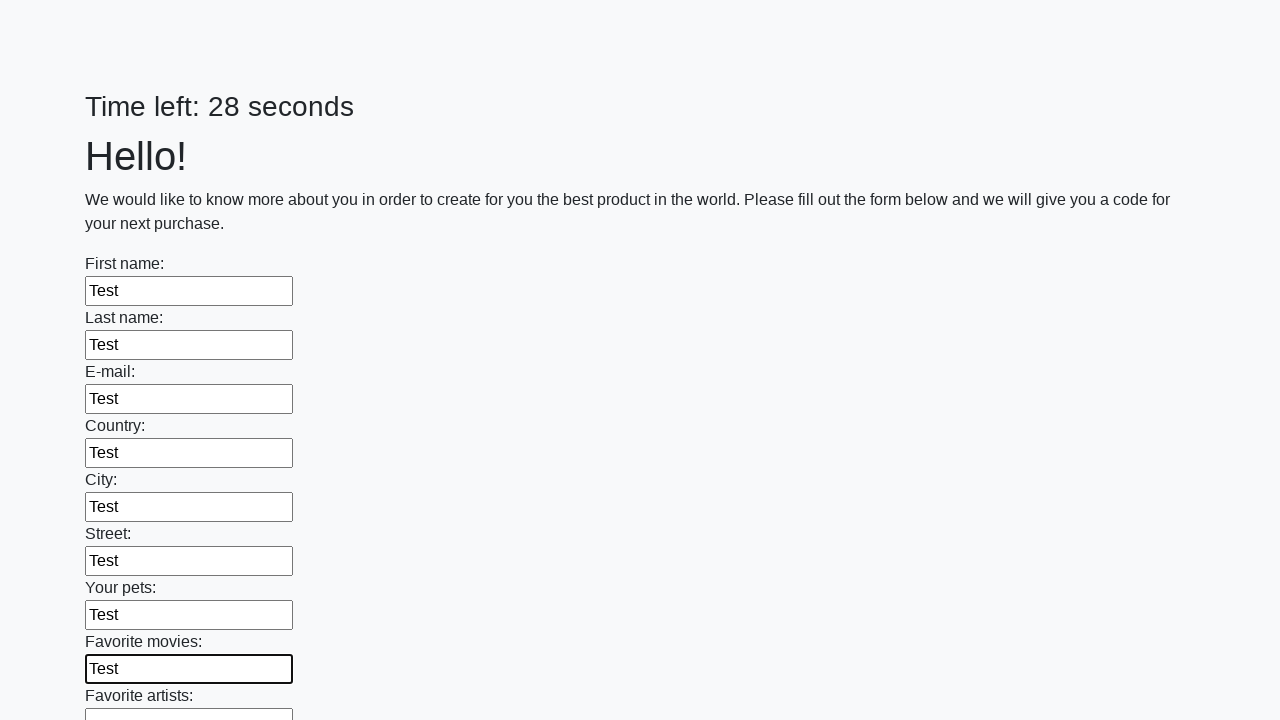

Filled input field with test data on input >> nth=8
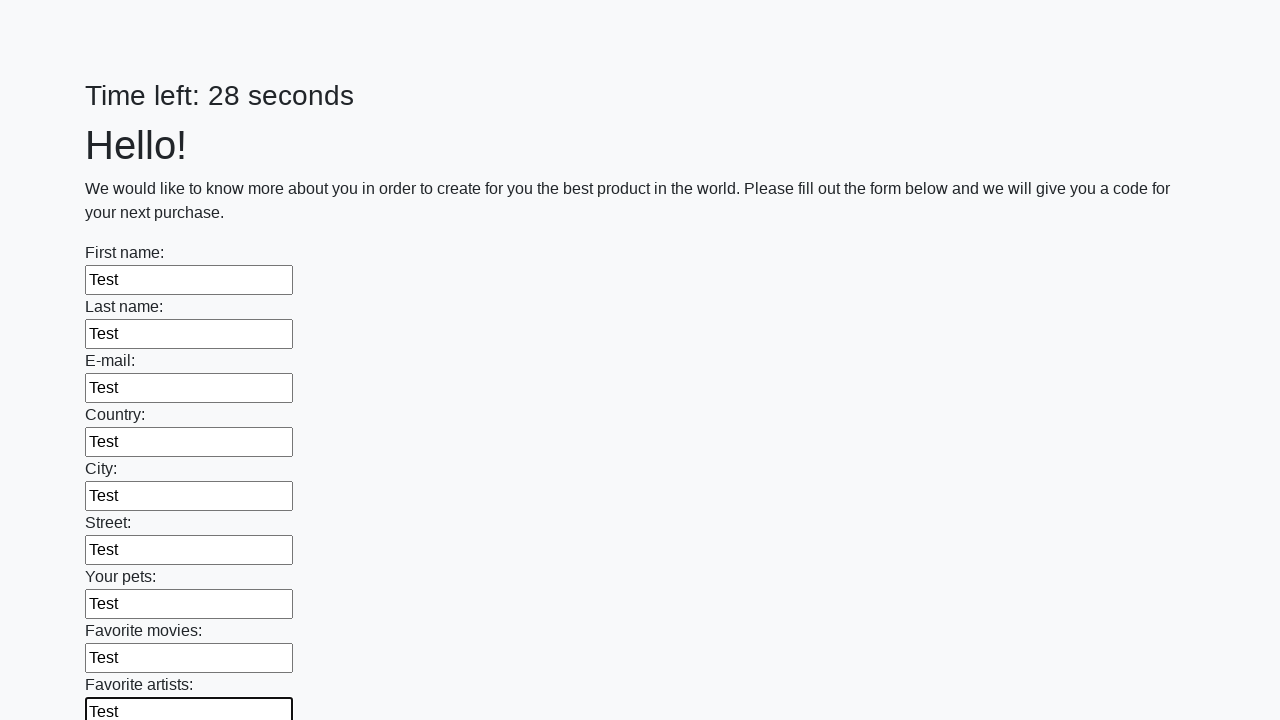

Filled input field with test data on input >> nth=9
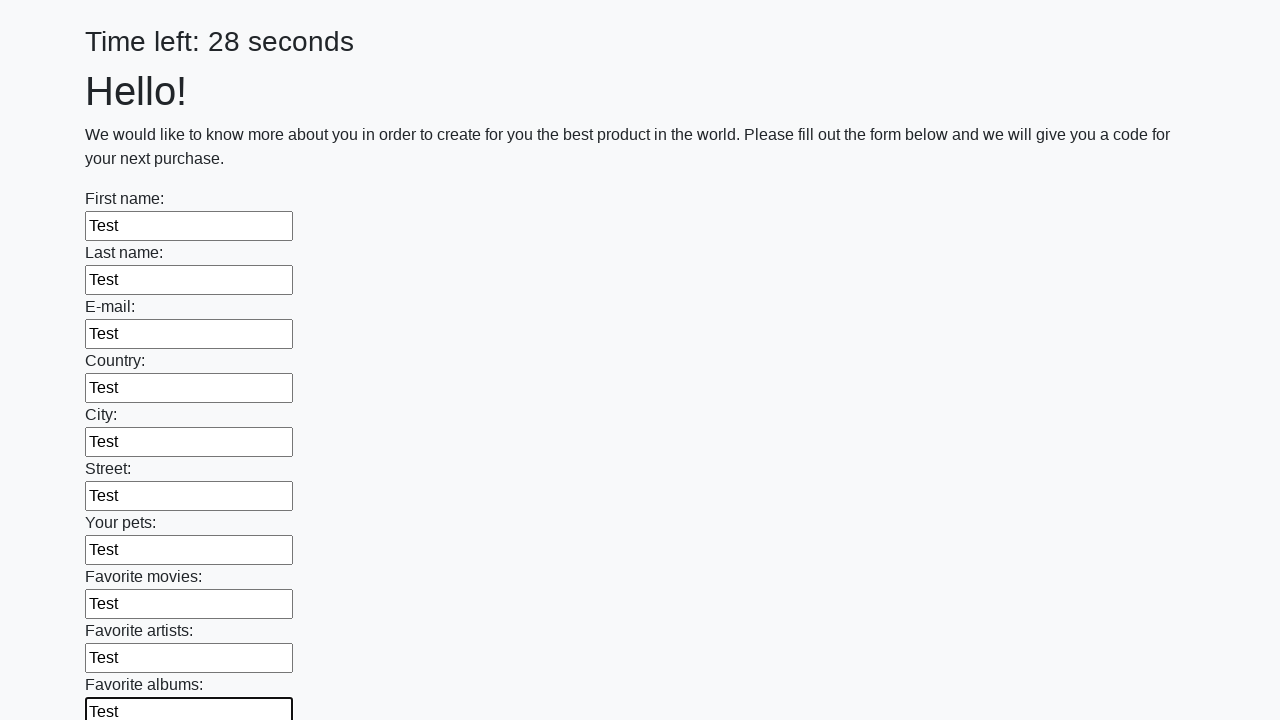

Filled input field with test data on input >> nth=10
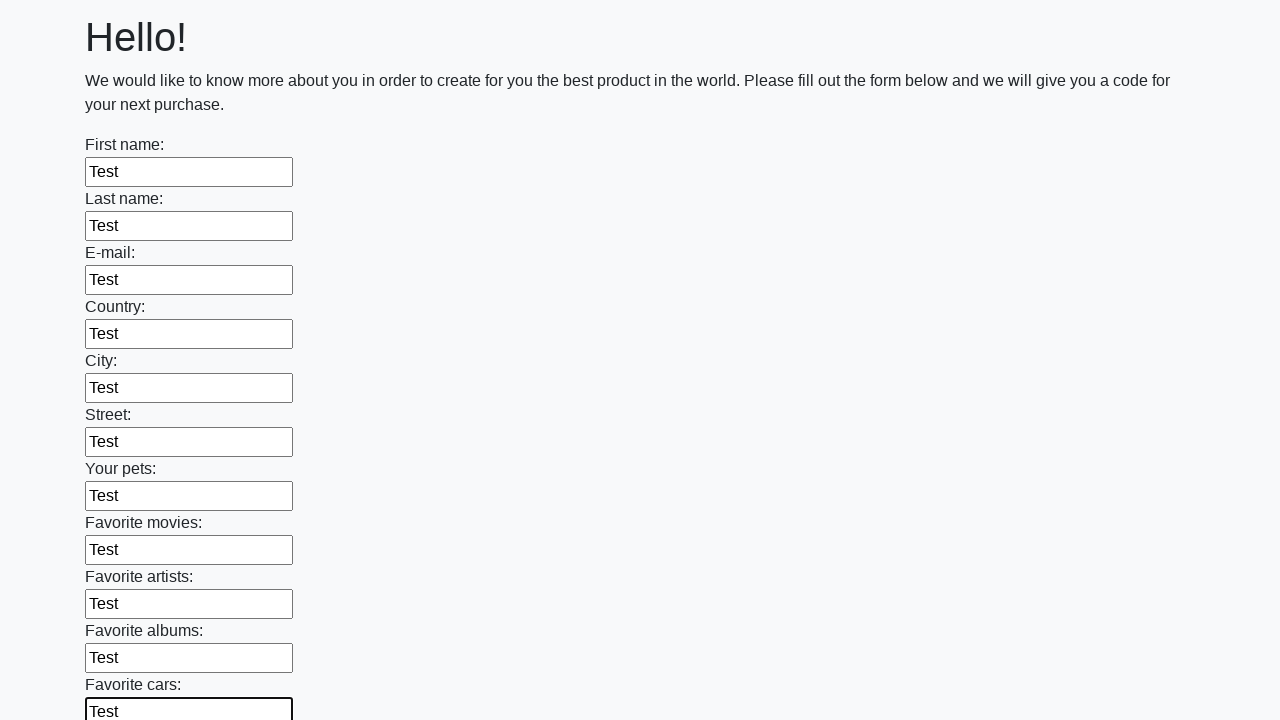

Filled input field with test data on input >> nth=11
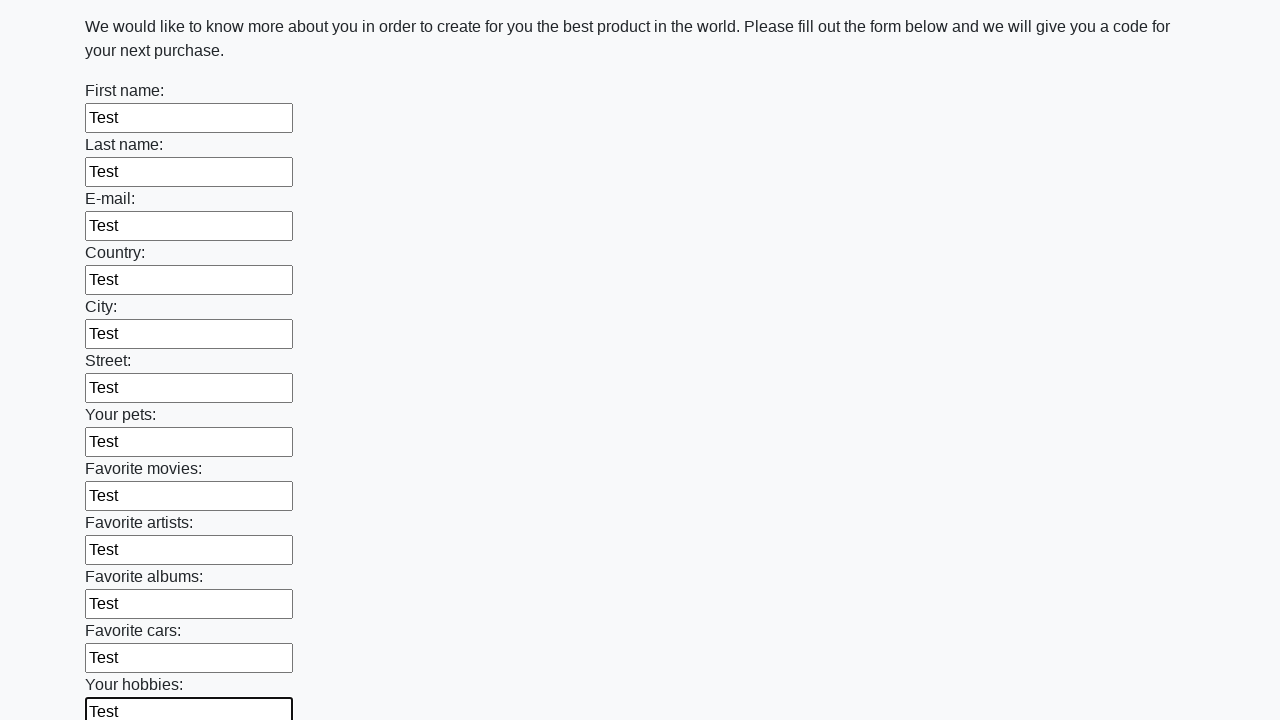

Filled input field with test data on input >> nth=12
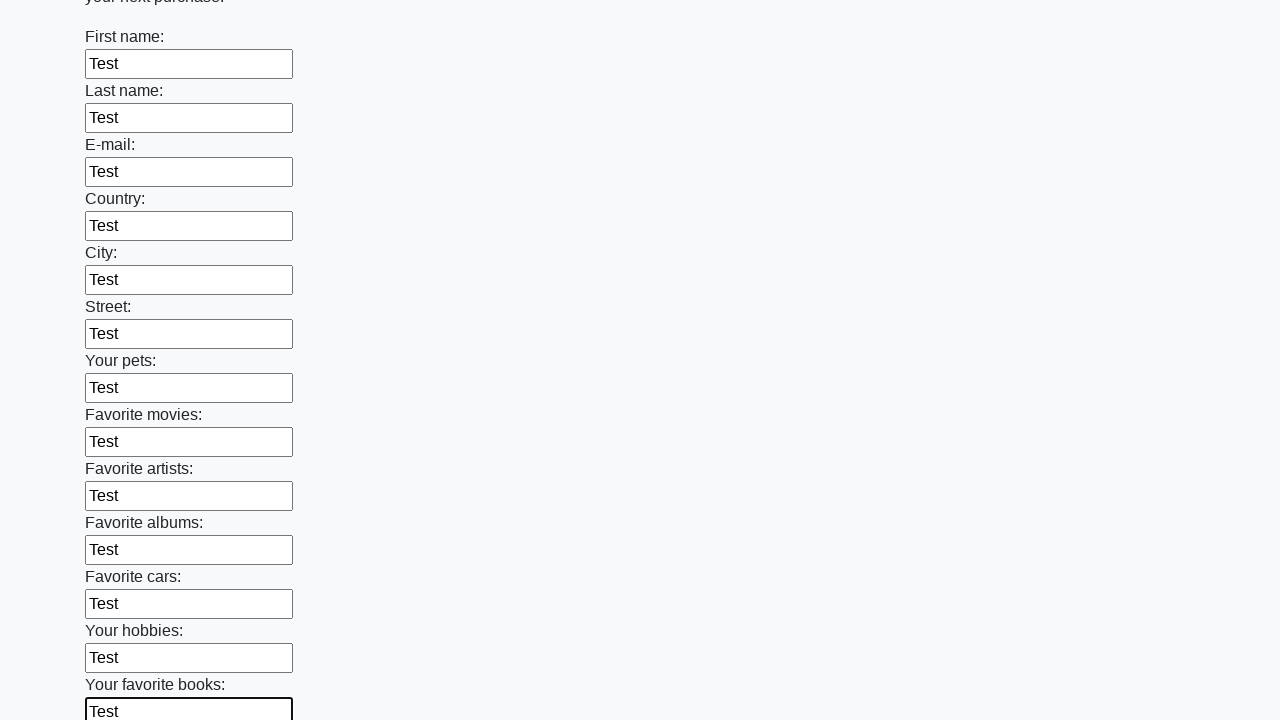

Filled input field with test data on input >> nth=13
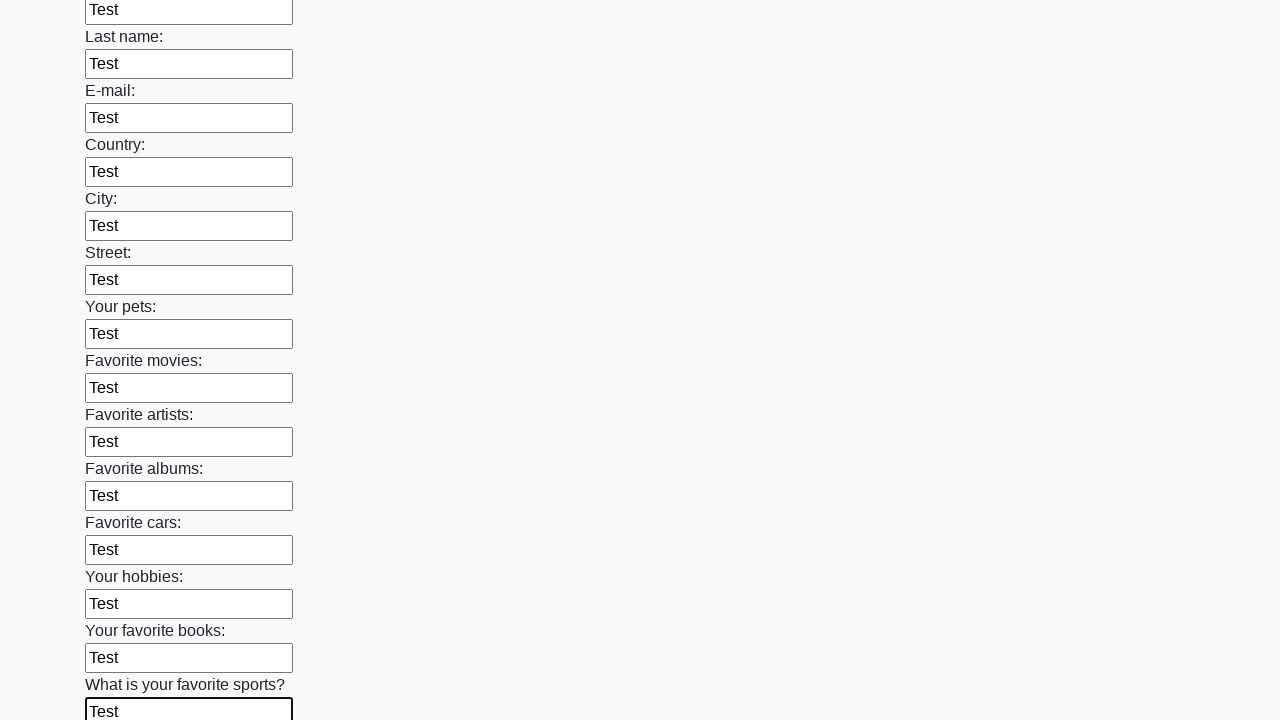

Filled input field with test data on input >> nth=14
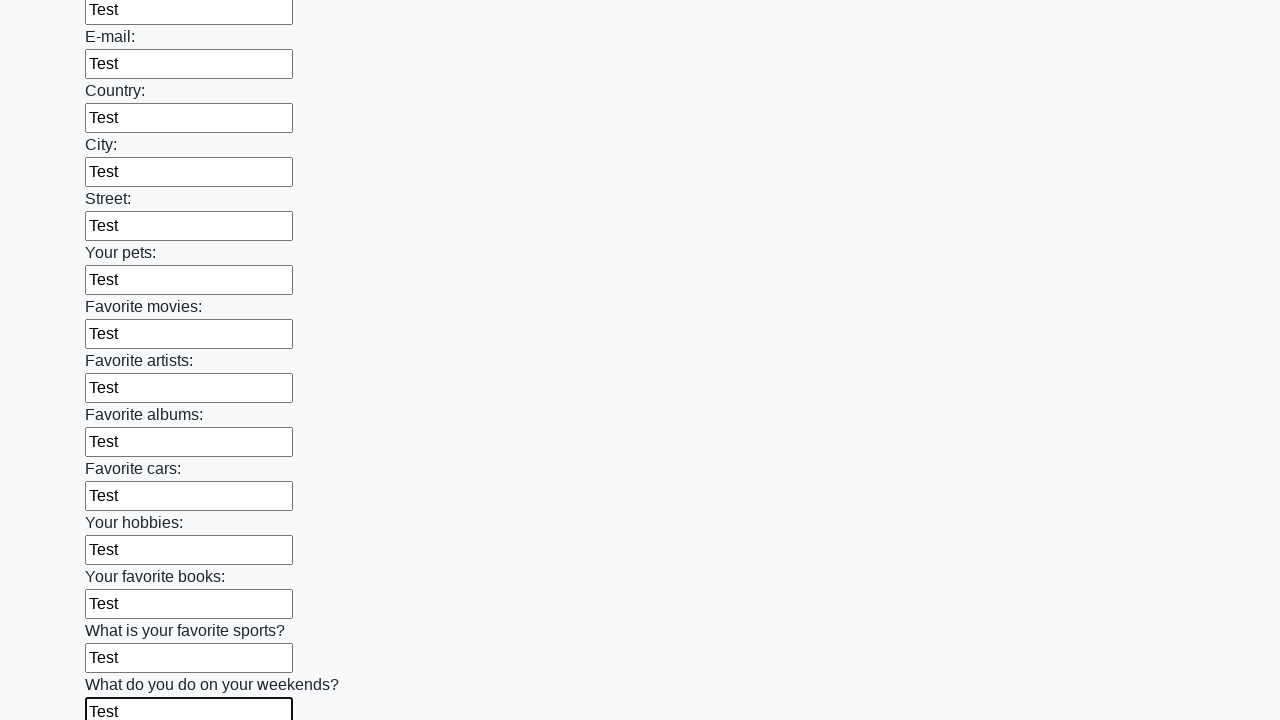

Filled input field with test data on input >> nth=15
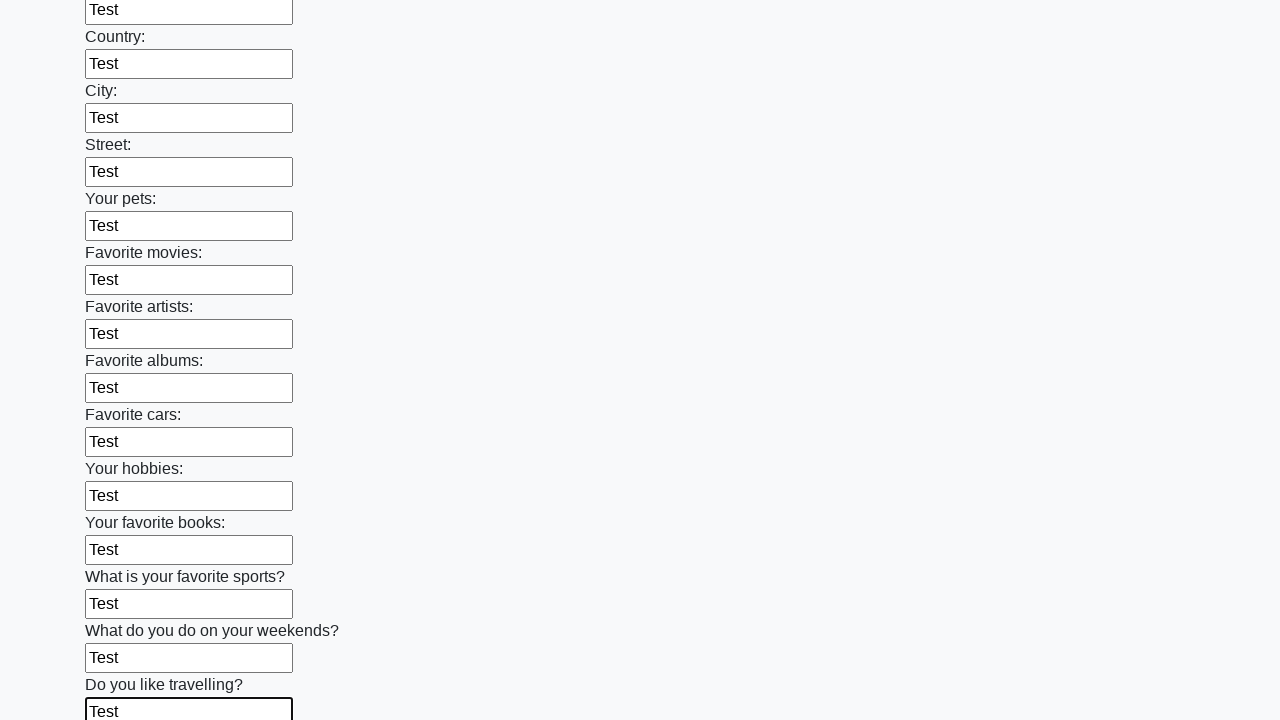

Filled input field with test data on input >> nth=16
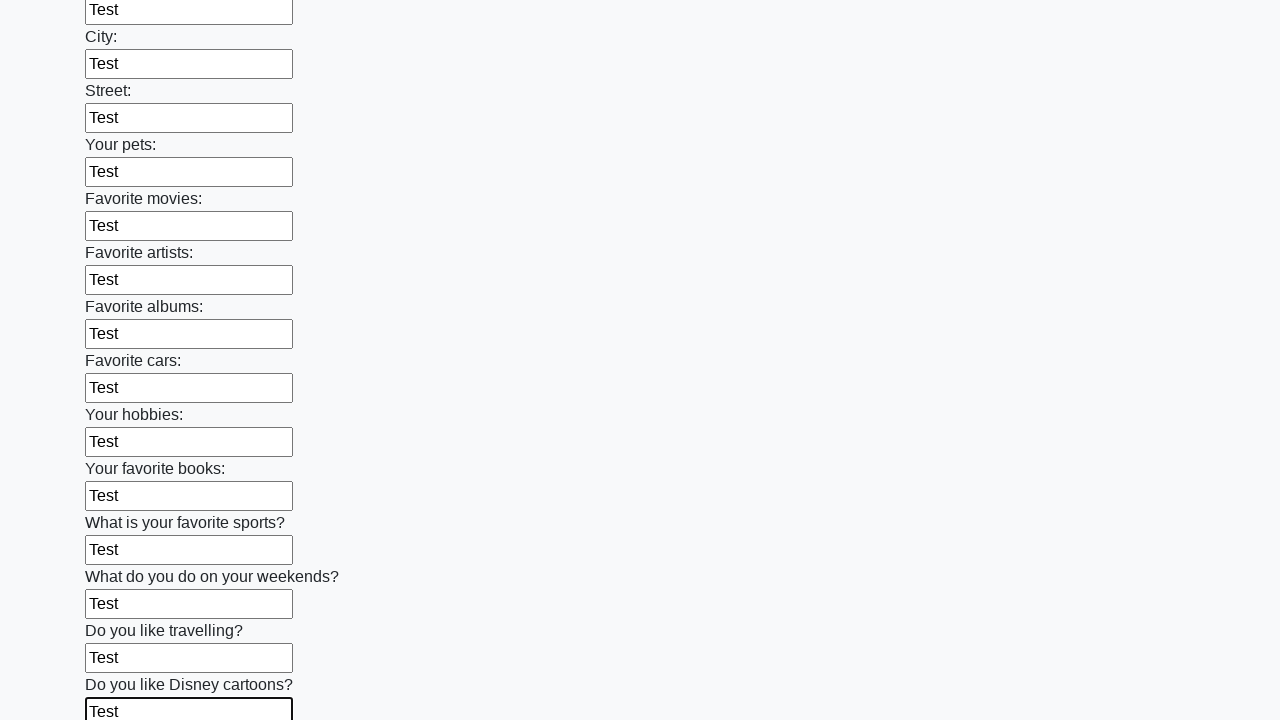

Filled input field with test data on input >> nth=17
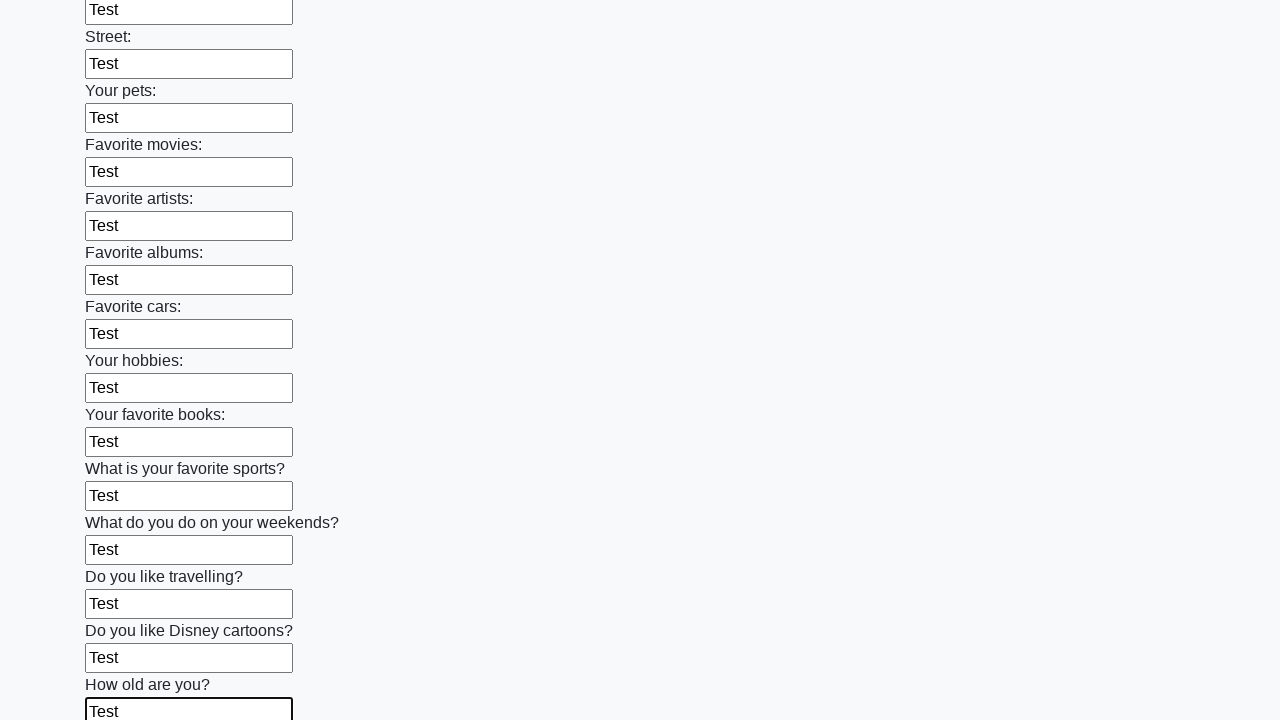

Filled input field with test data on input >> nth=18
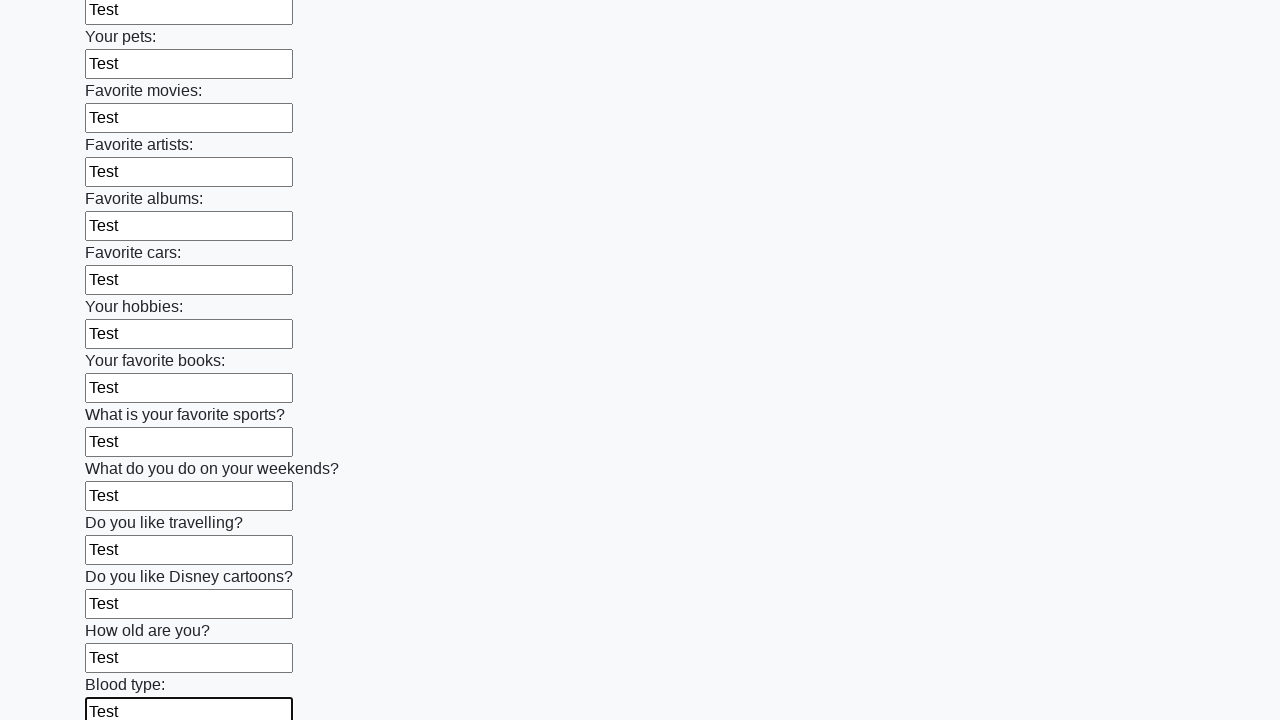

Filled input field with test data on input >> nth=19
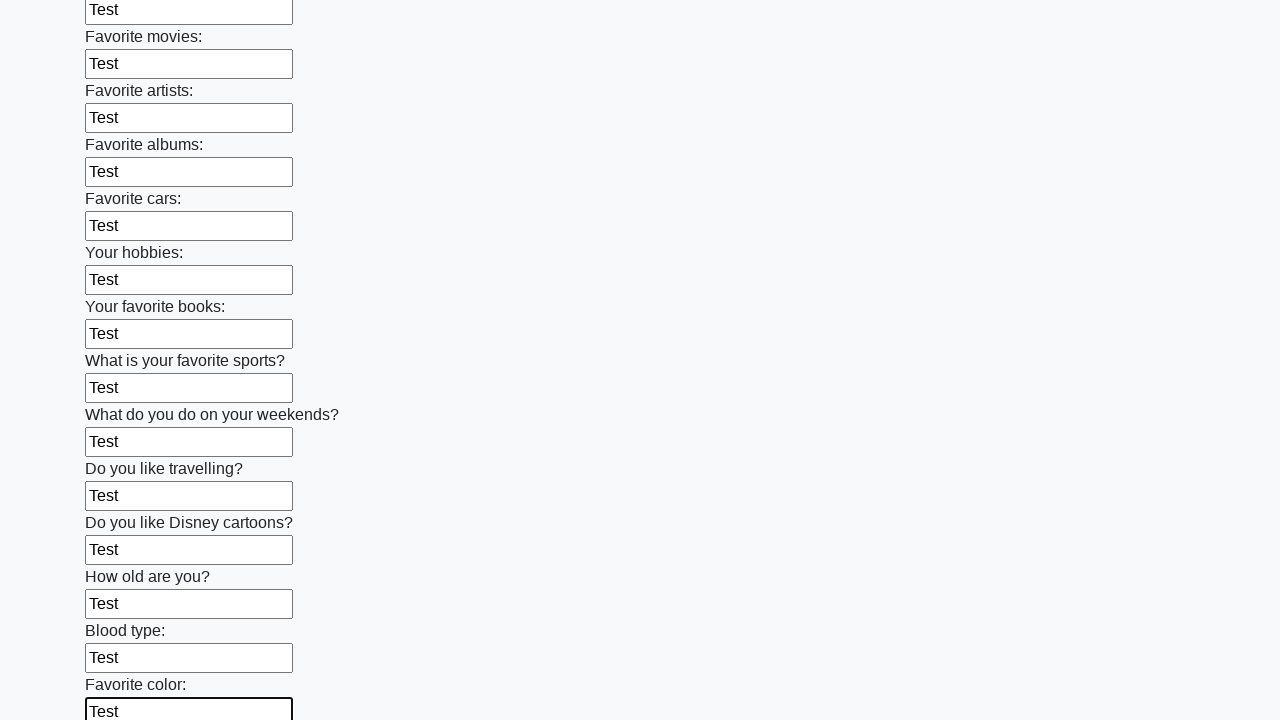

Filled input field with test data on input >> nth=20
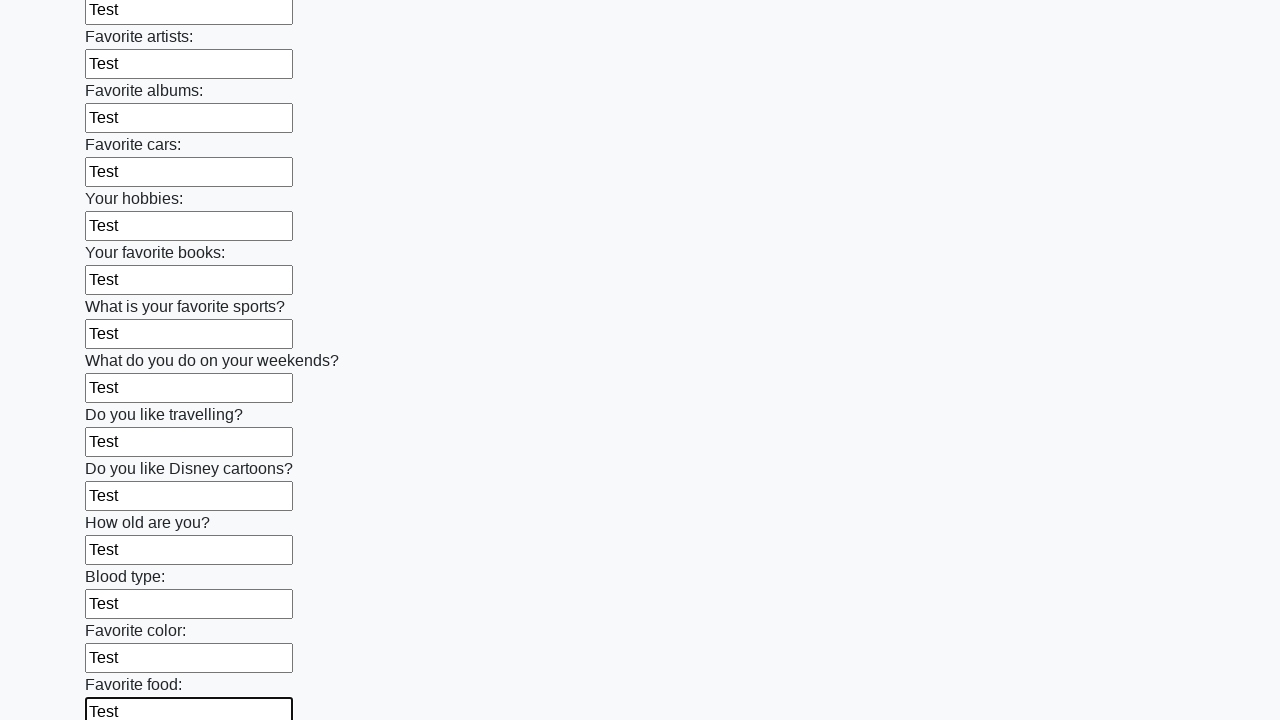

Filled input field with test data on input >> nth=21
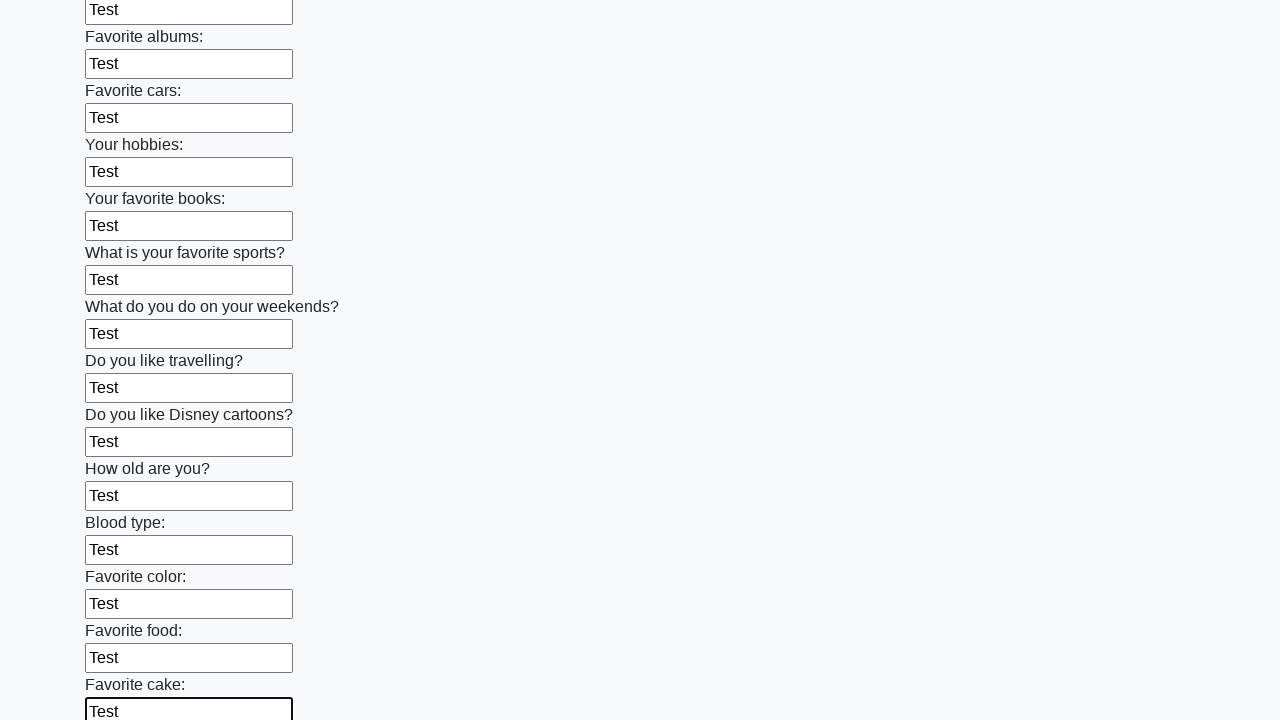

Filled input field with test data on input >> nth=22
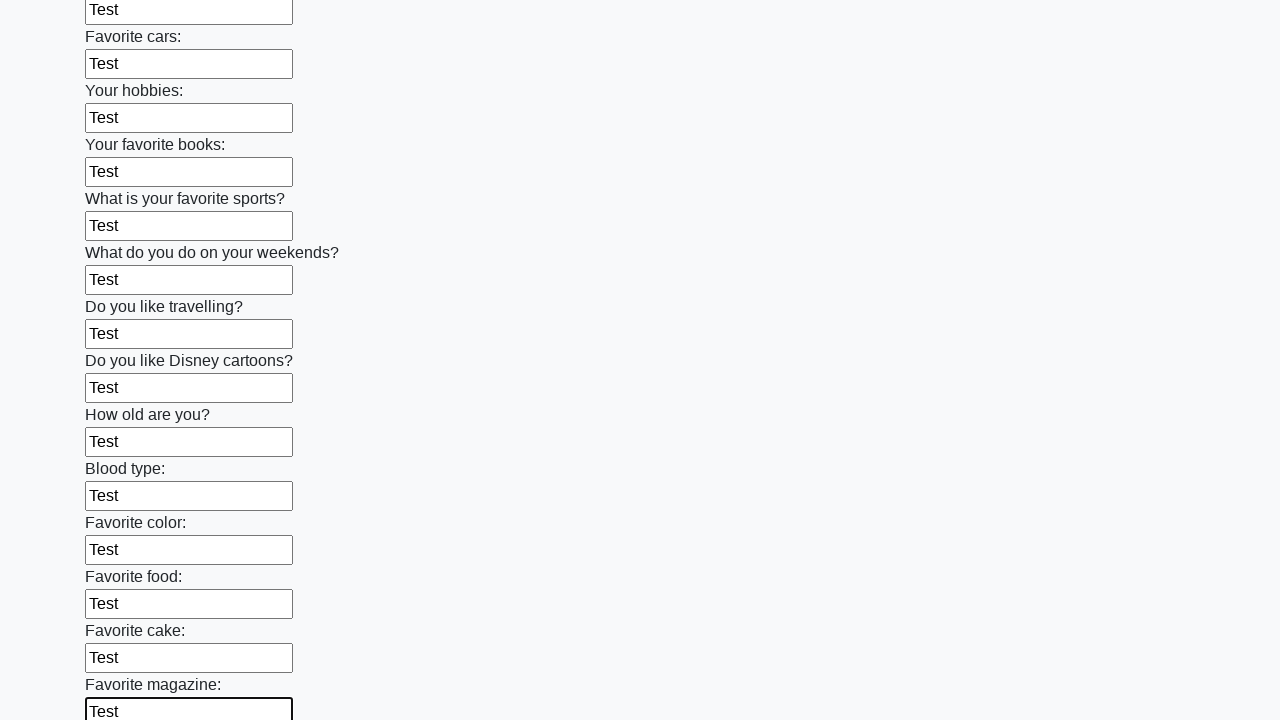

Filled input field with test data on input >> nth=23
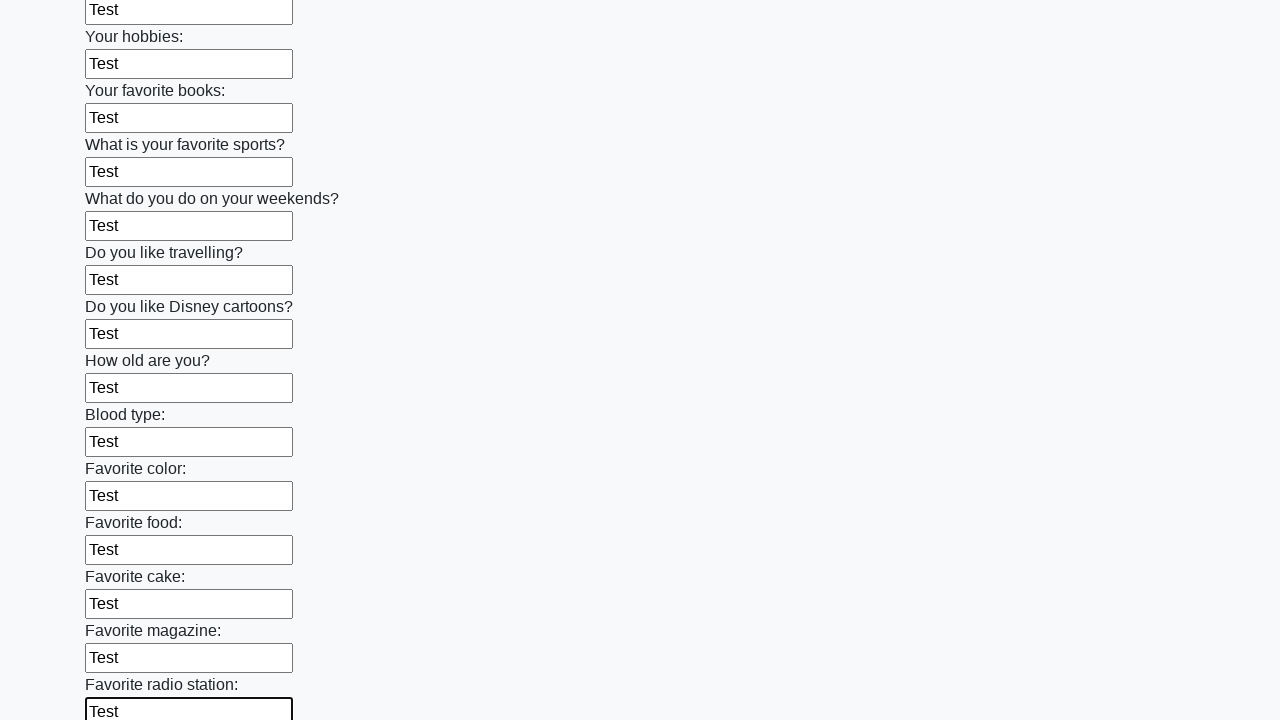

Filled input field with test data on input >> nth=24
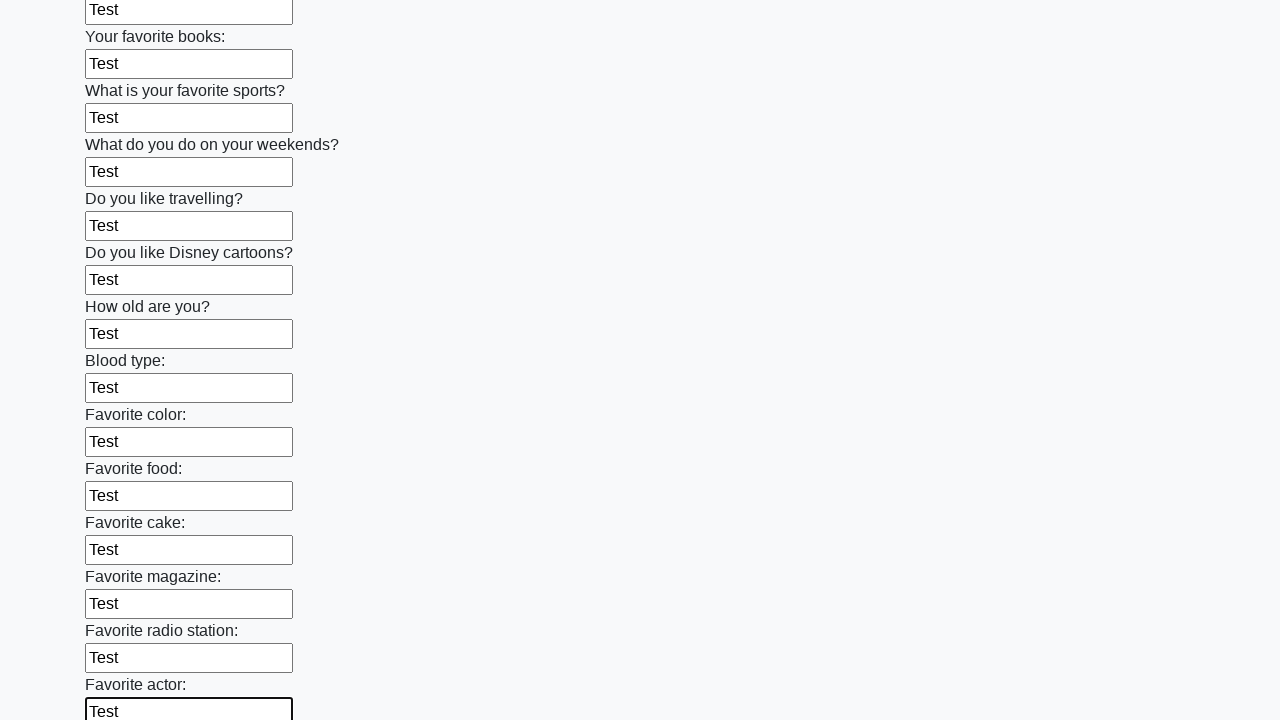

Filled input field with test data on input >> nth=25
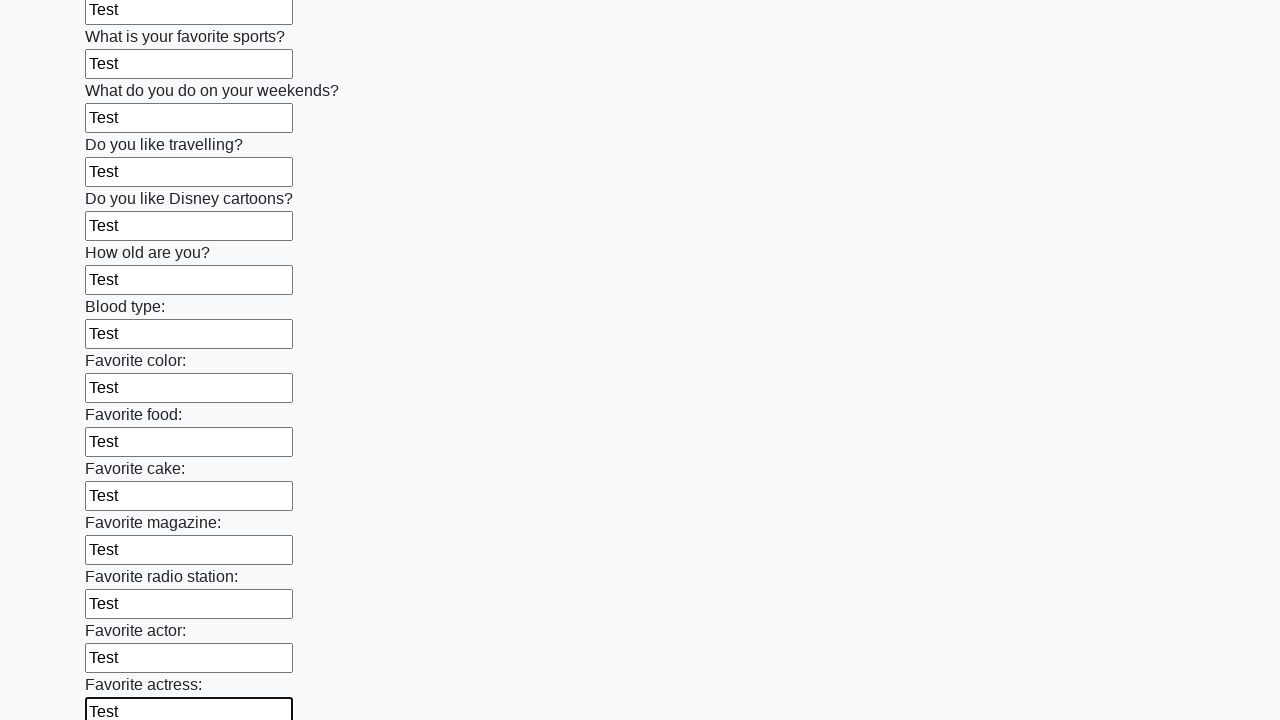

Filled input field with test data on input >> nth=26
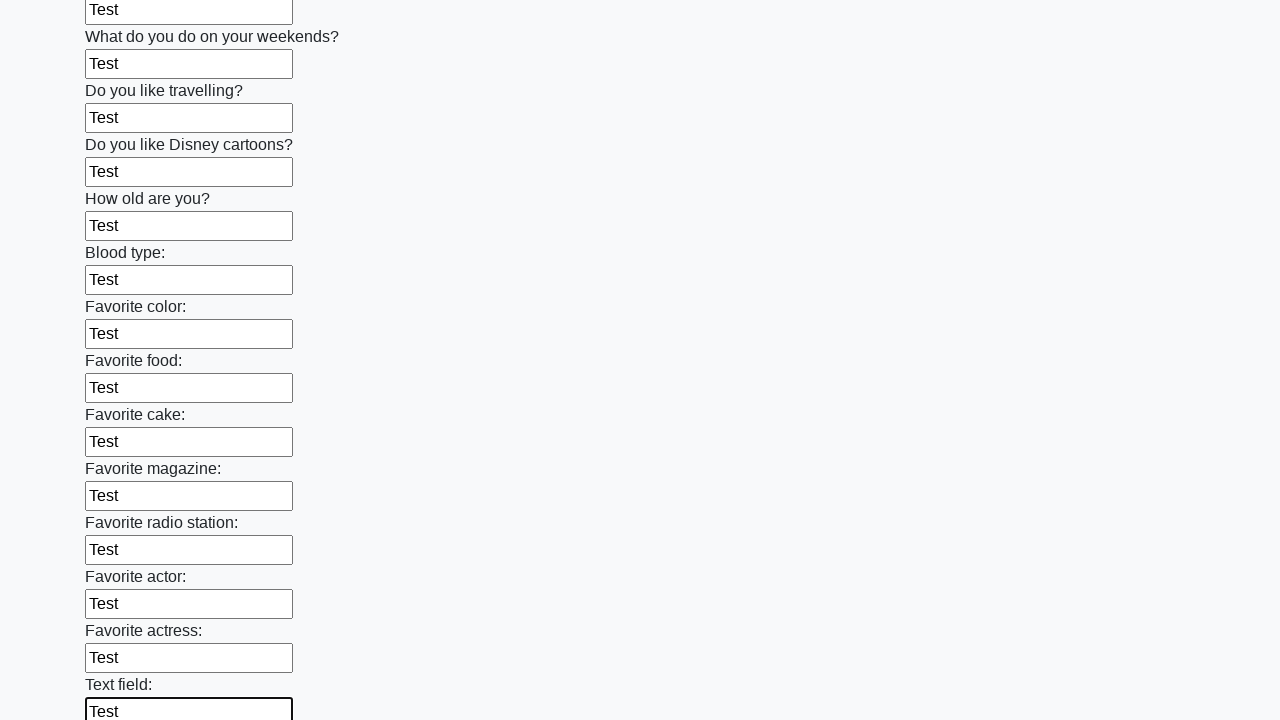

Filled input field with test data on input >> nth=27
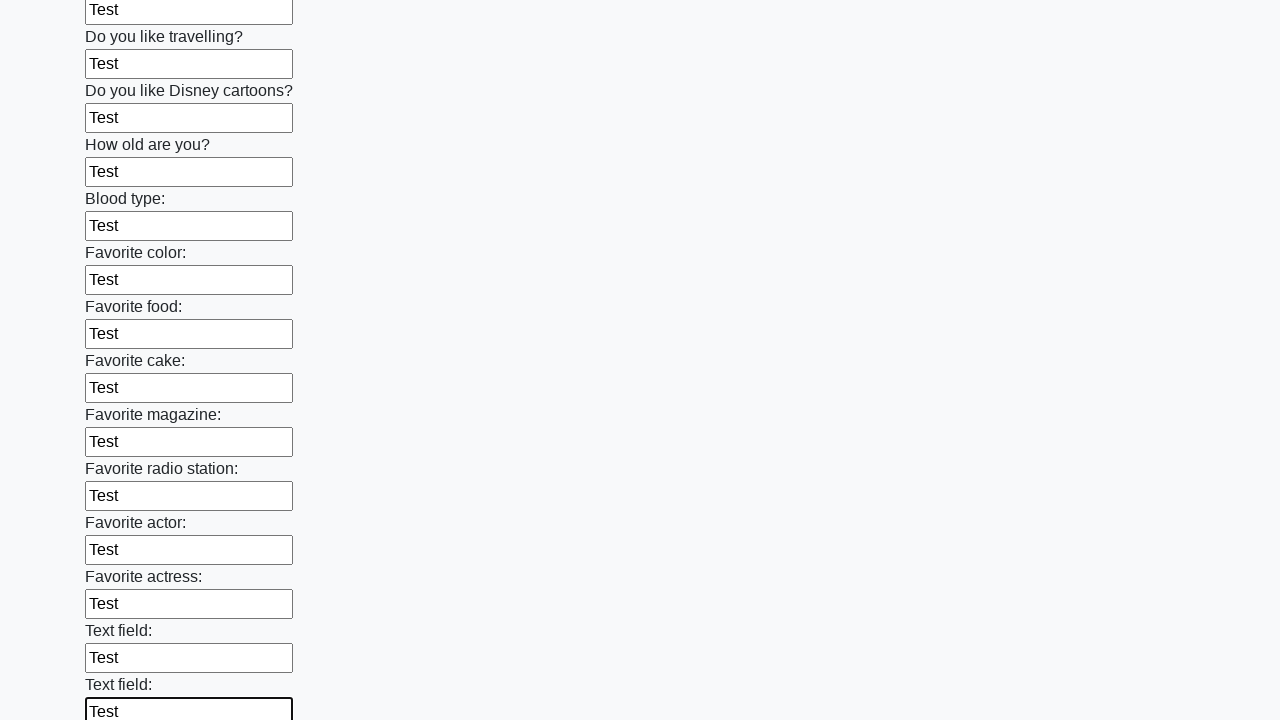

Filled input field with test data on input >> nth=28
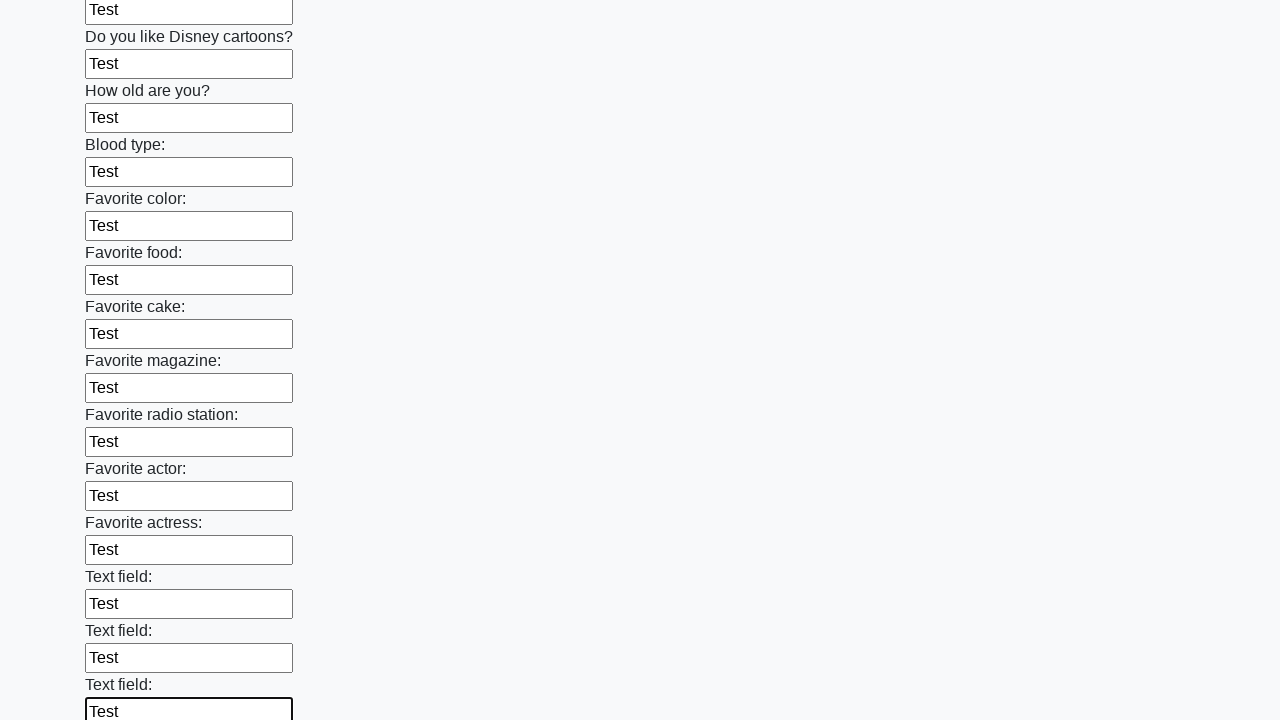

Filled input field with test data on input >> nth=29
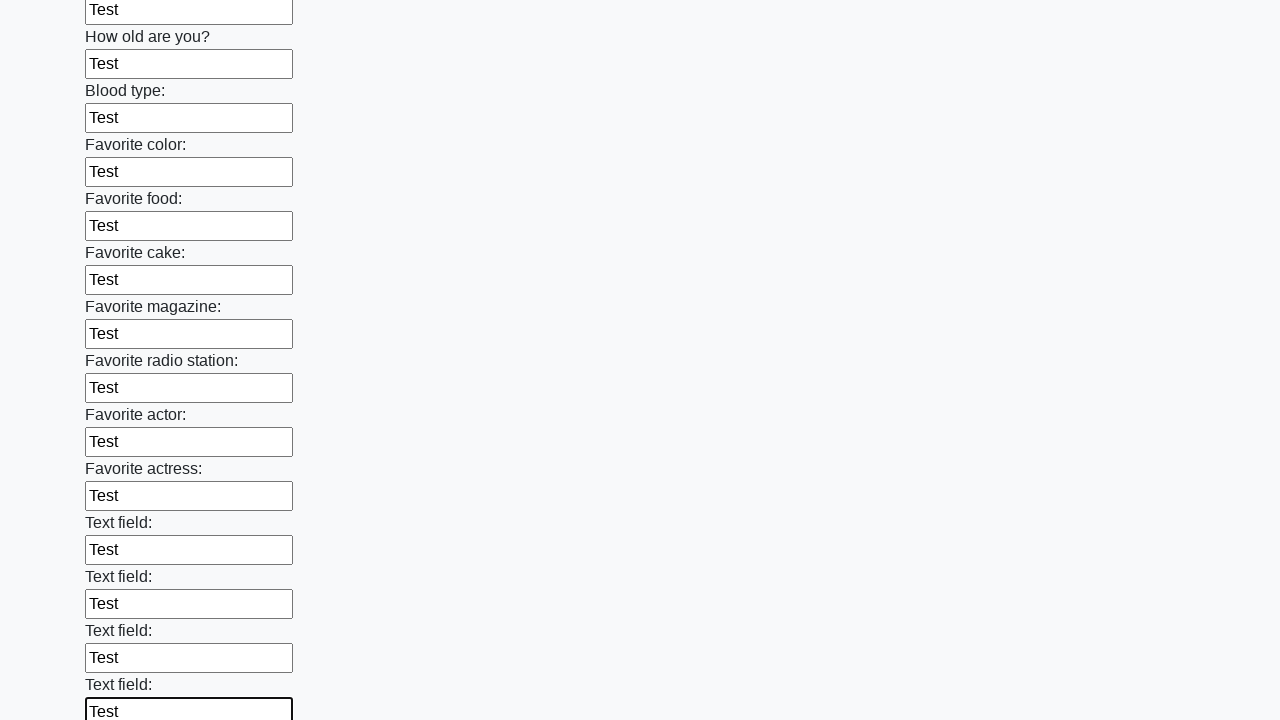

Filled input field with test data on input >> nth=30
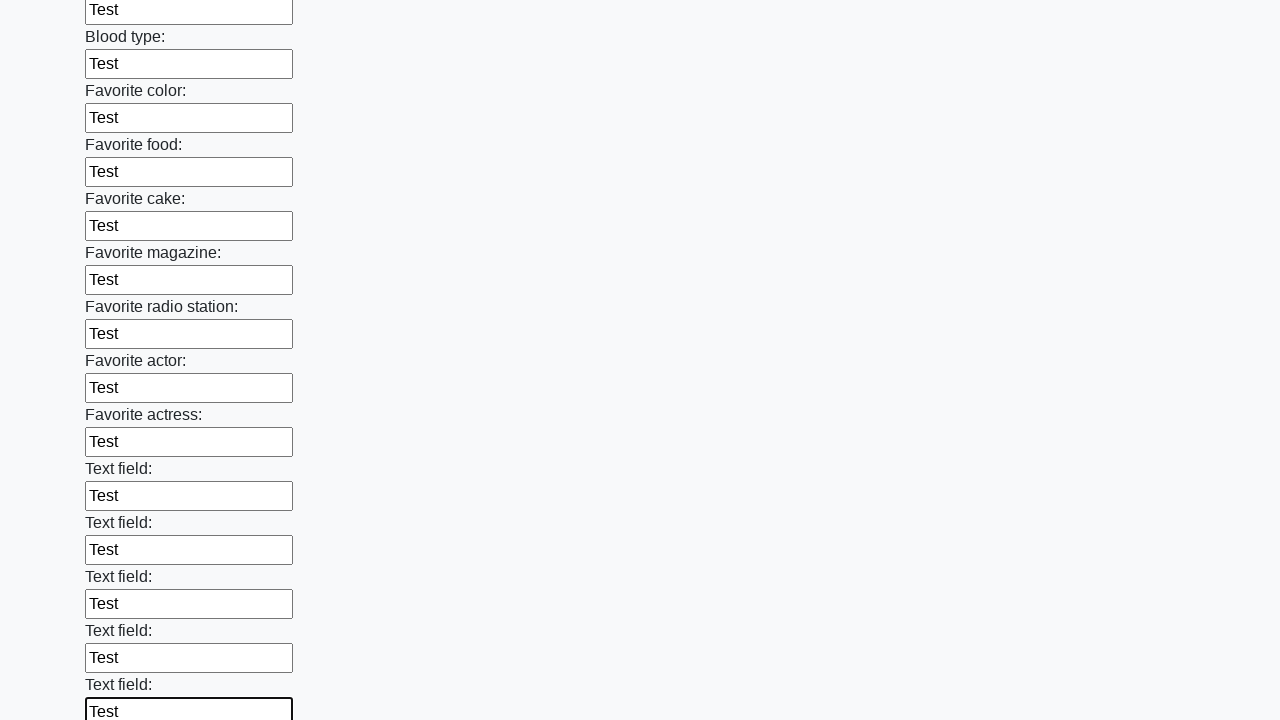

Filled input field with test data on input >> nth=31
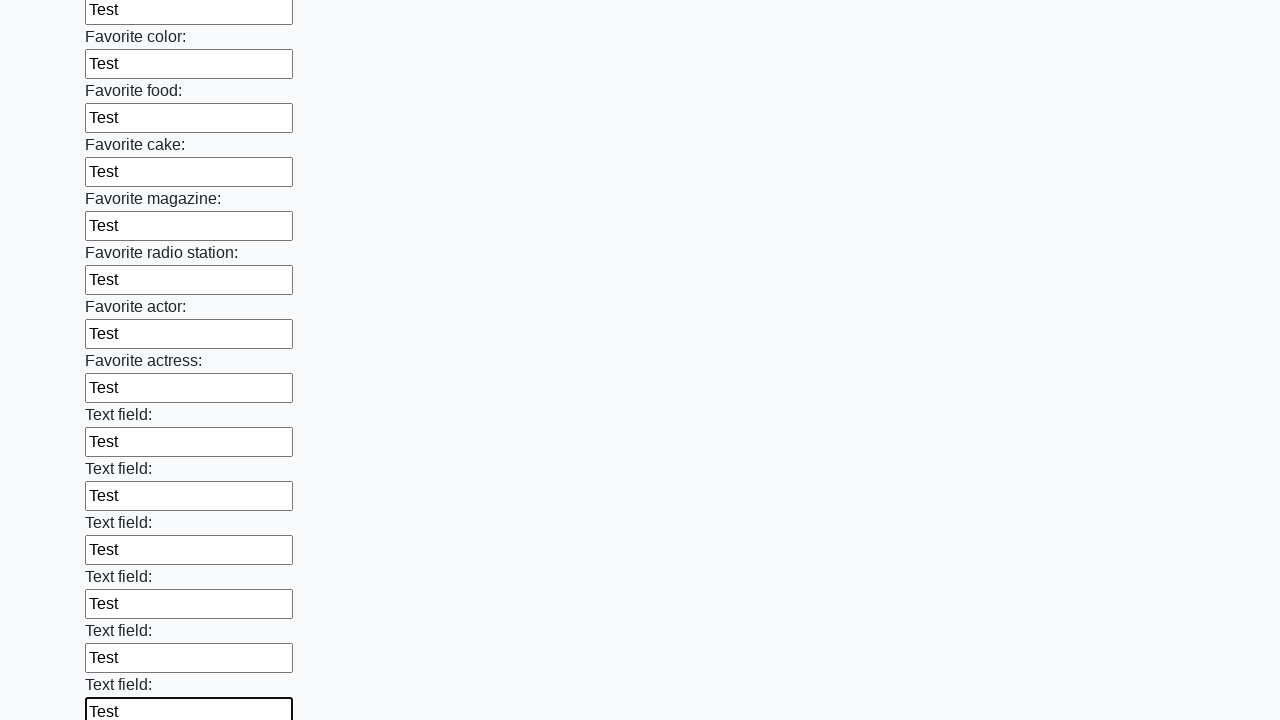

Filled input field with test data on input >> nth=32
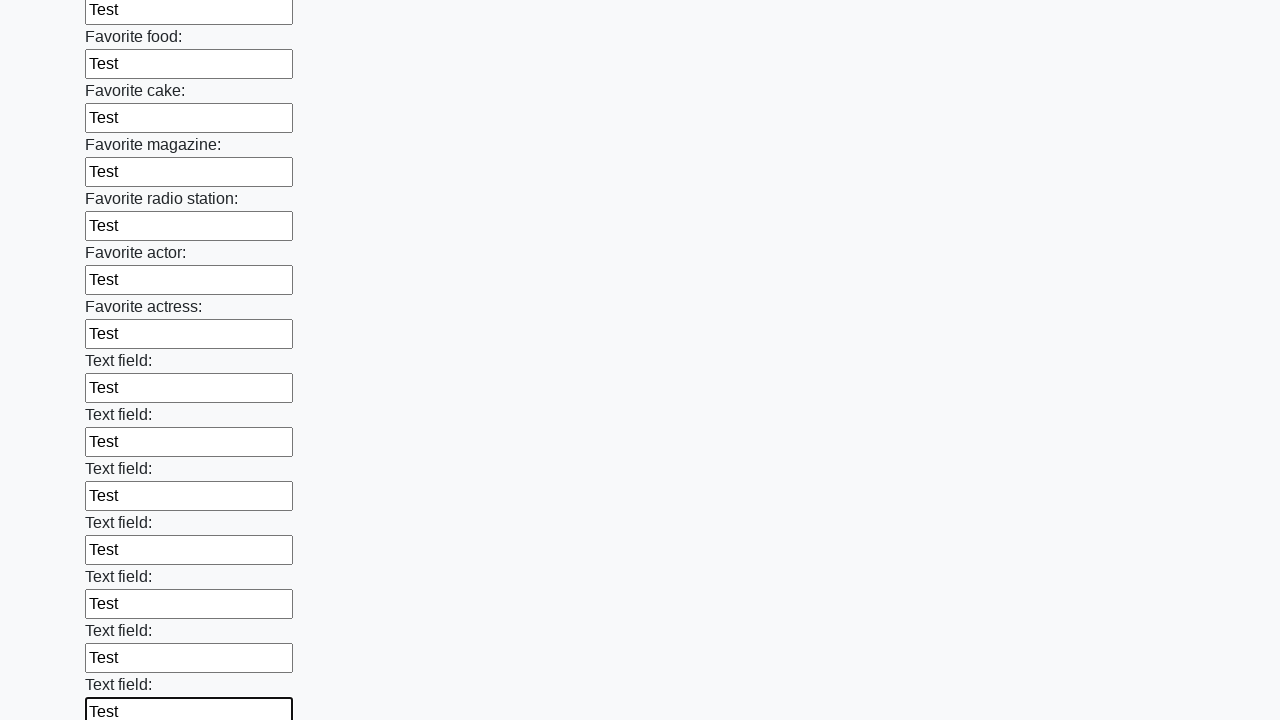

Filled input field with test data on input >> nth=33
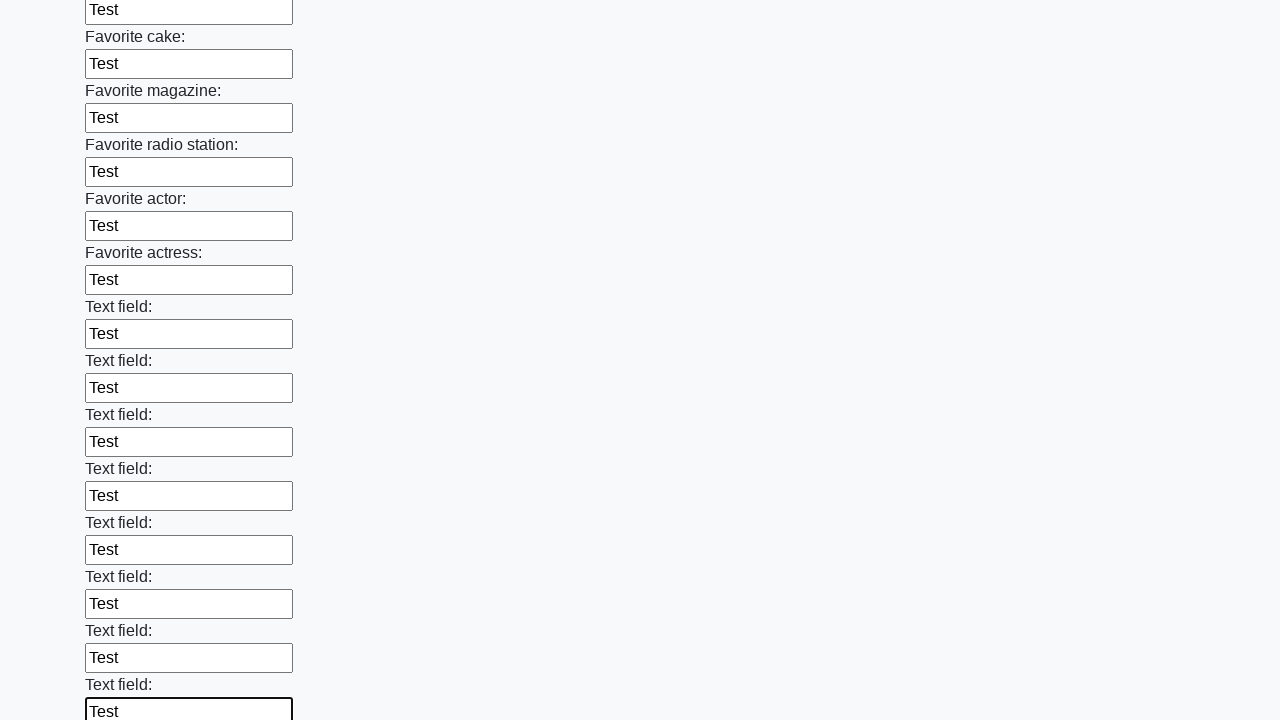

Filled input field with test data on input >> nth=34
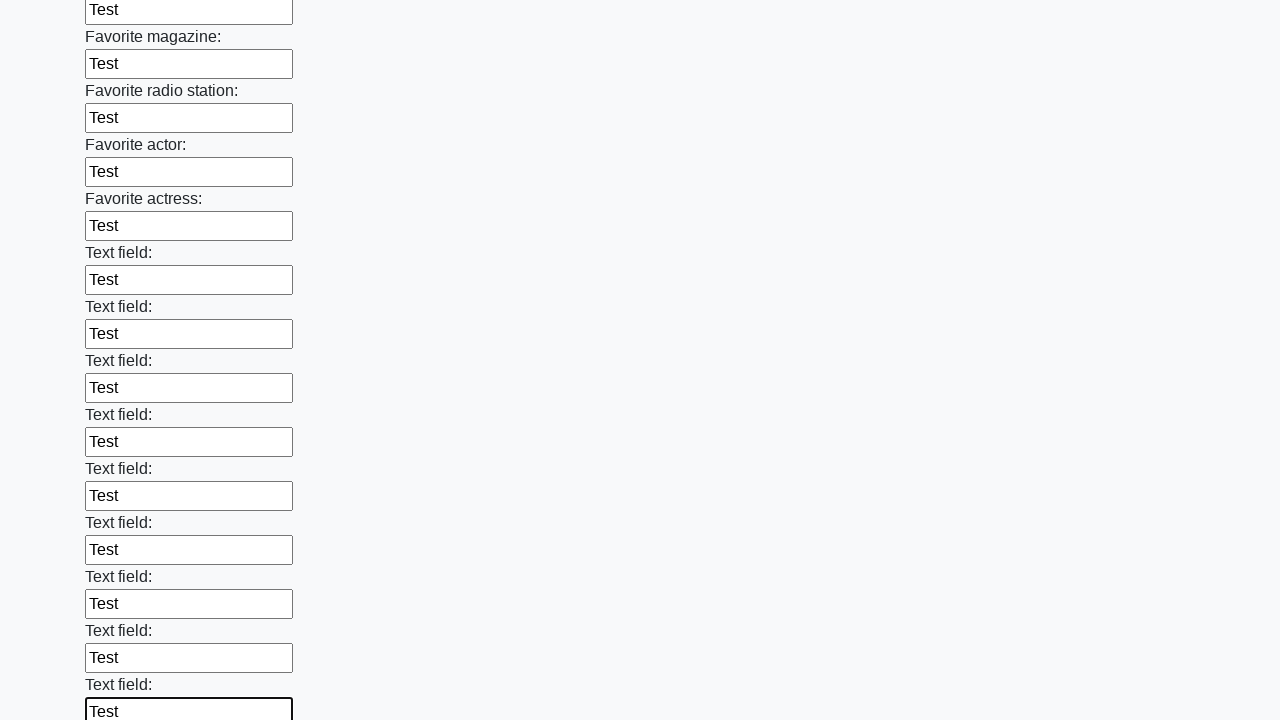

Filled input field with test data on input >> nth=35
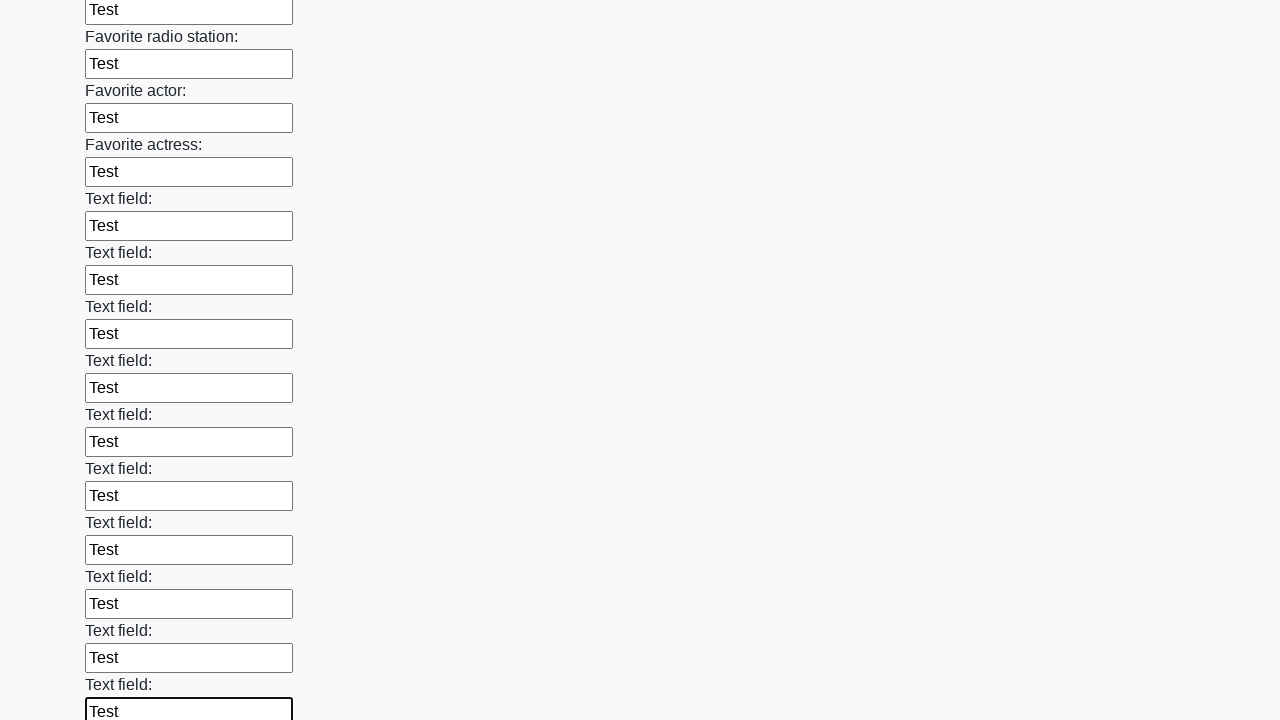

Filled input field with test data on input >> nth=36
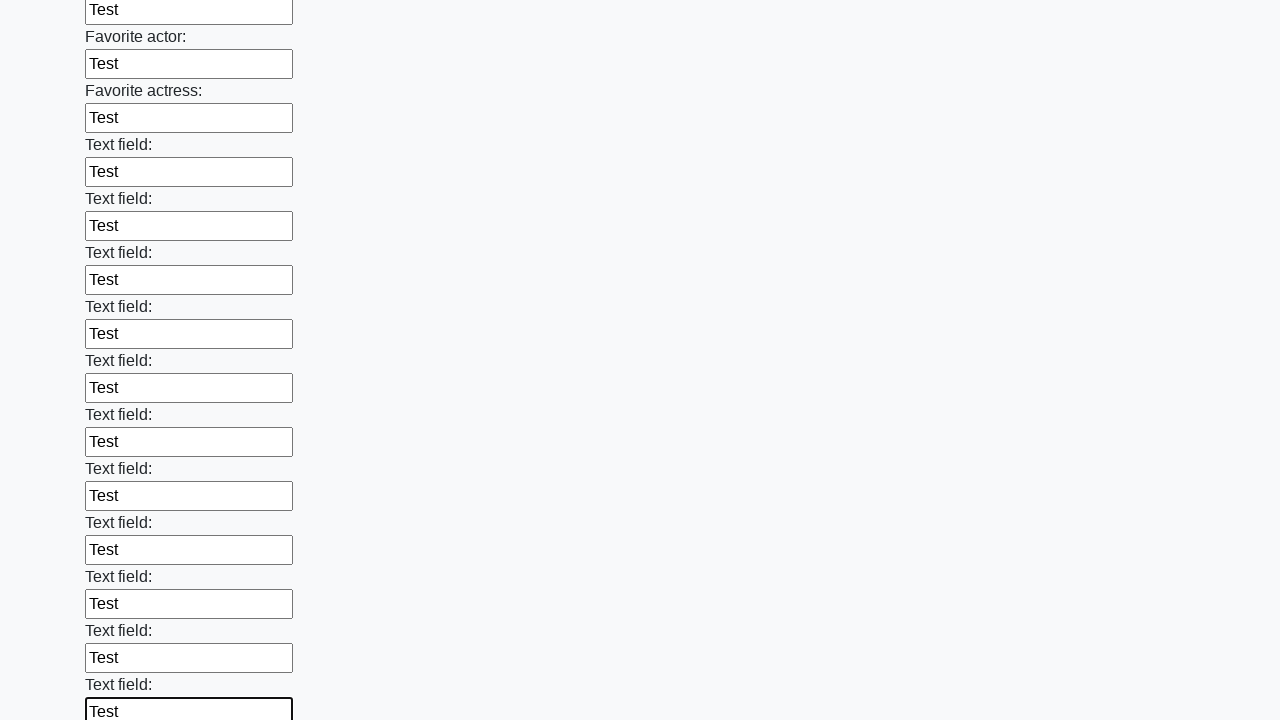

Filled input field with test data on input >> nth=37
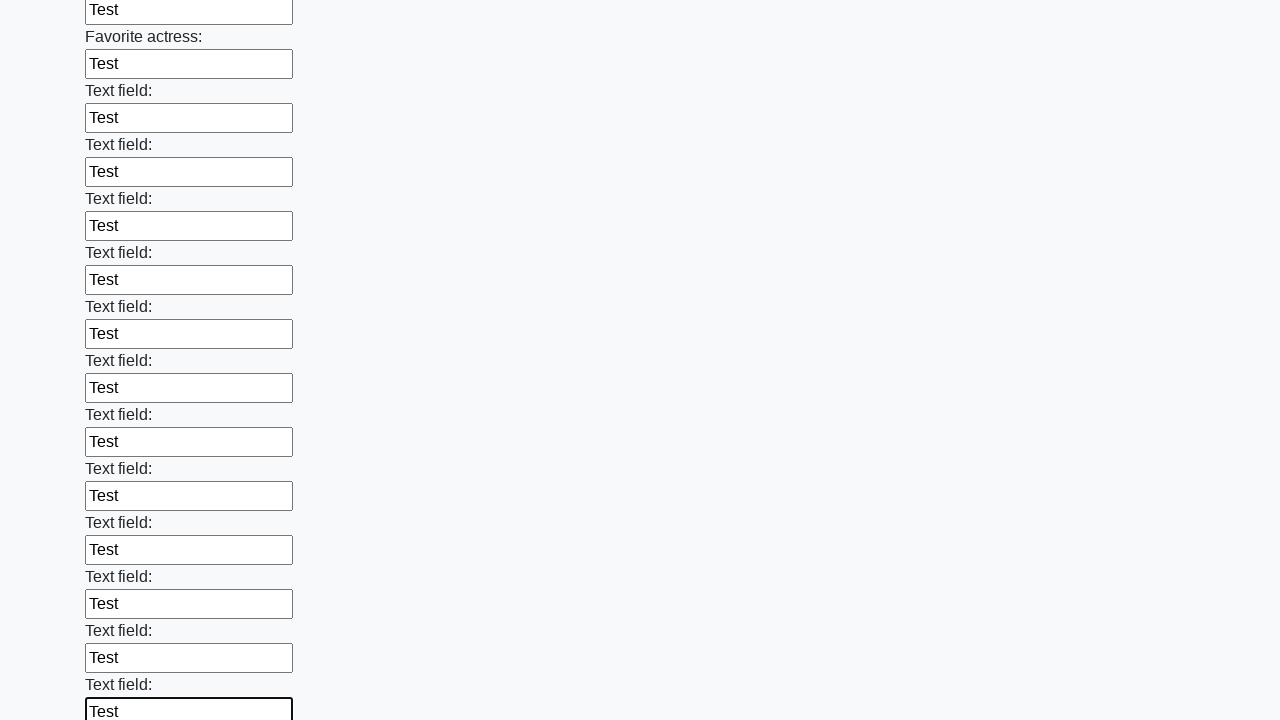

Filled input field with test data on input >> nth=38
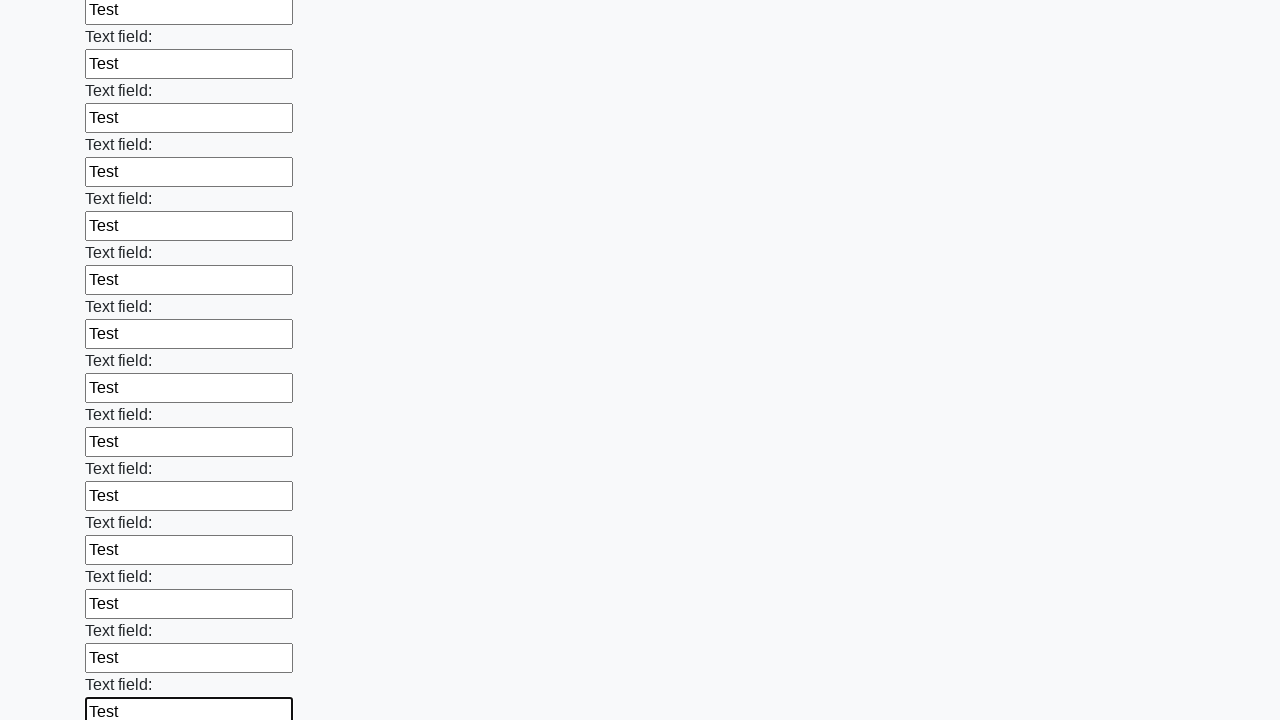

Filled input field with test data on input >> nth=39
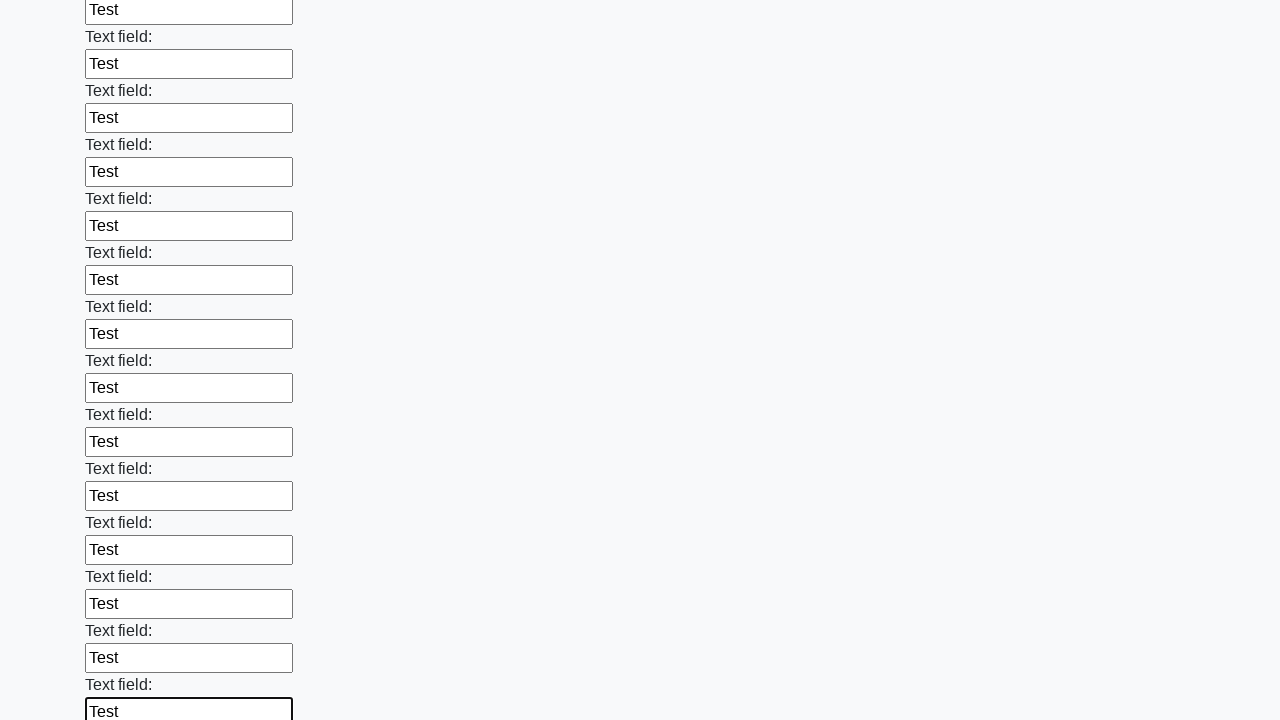

Filled input field with test data on input >> nth=40
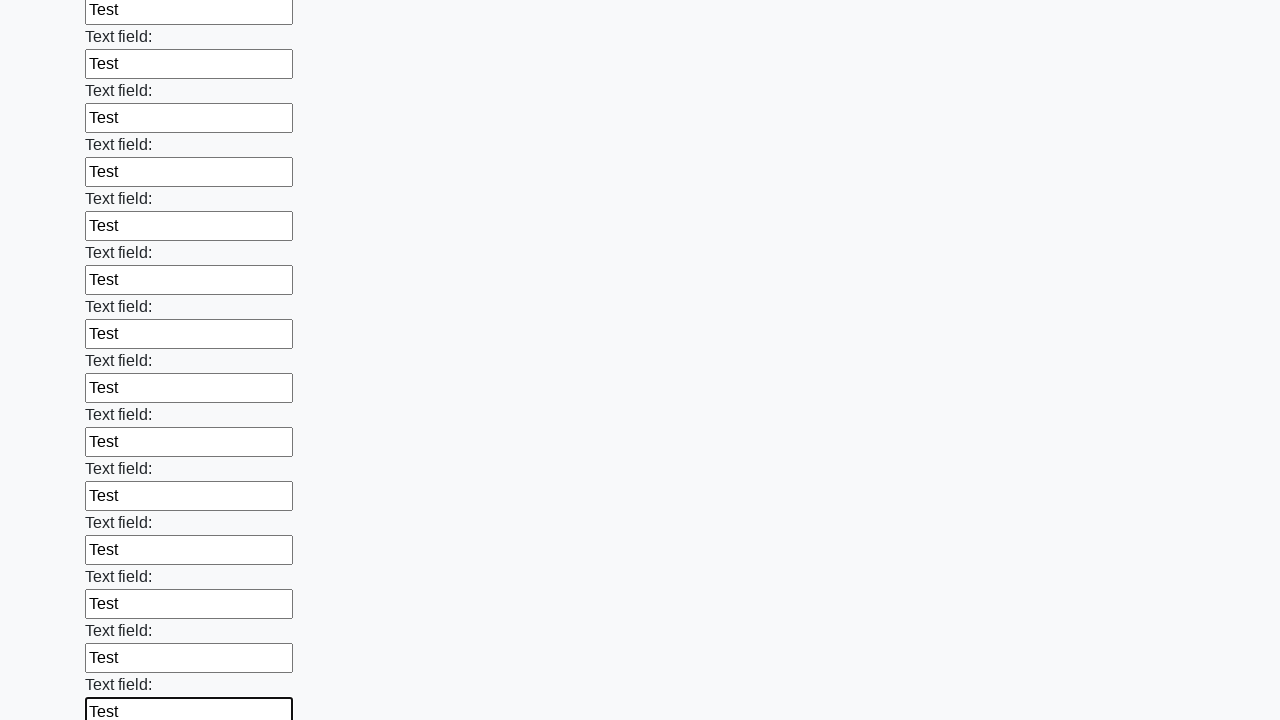

Filled input field with test data on input >> nth=41
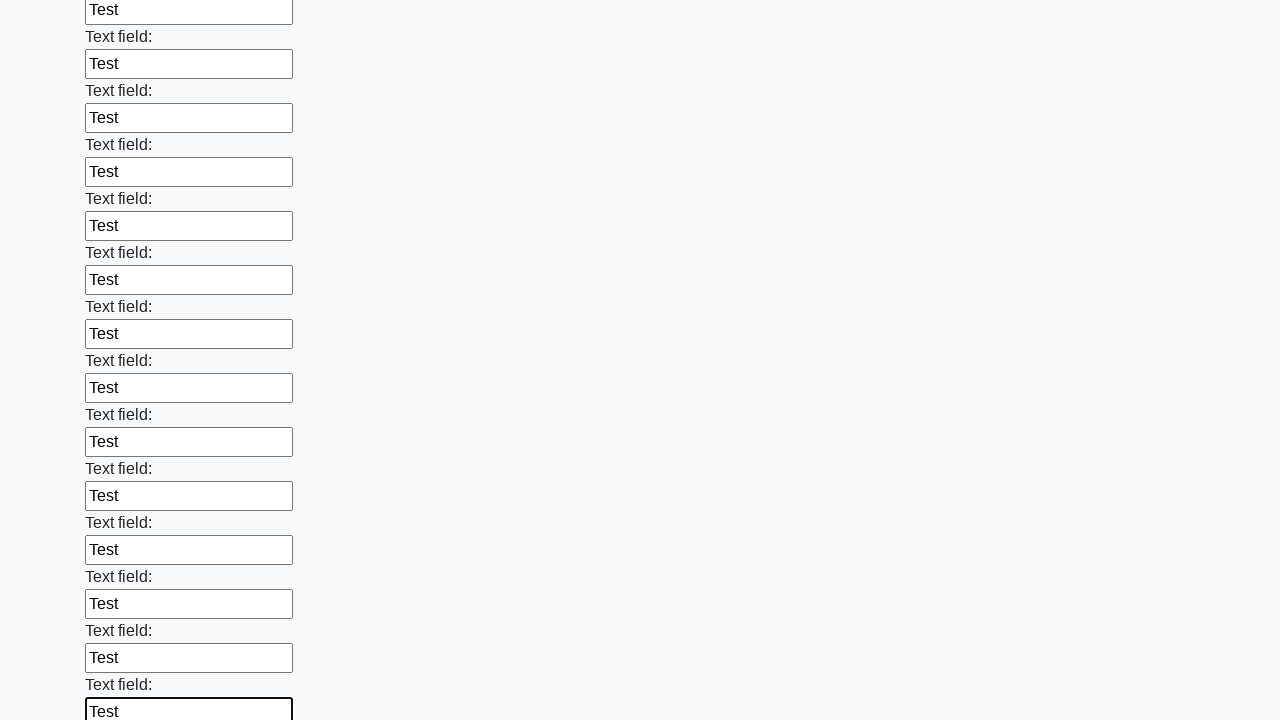

Filled input field with test data on input >> nth=42
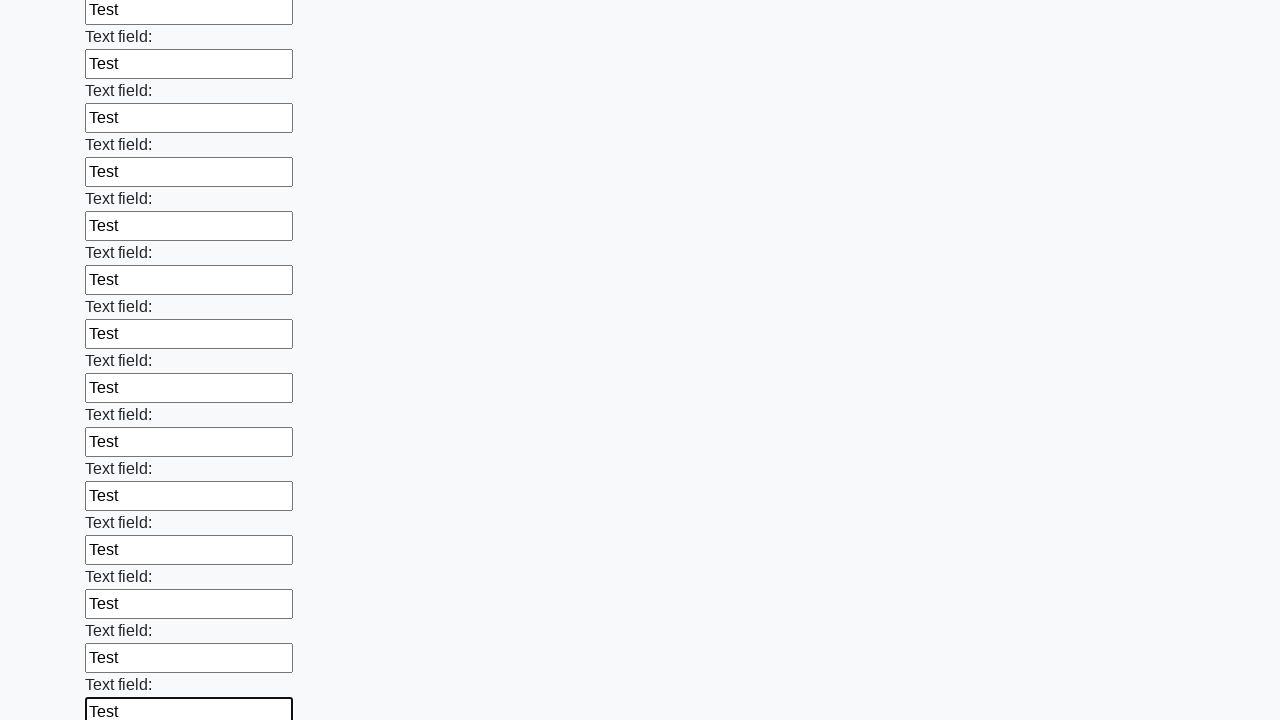

Filled input field with test data on input >> nth=43
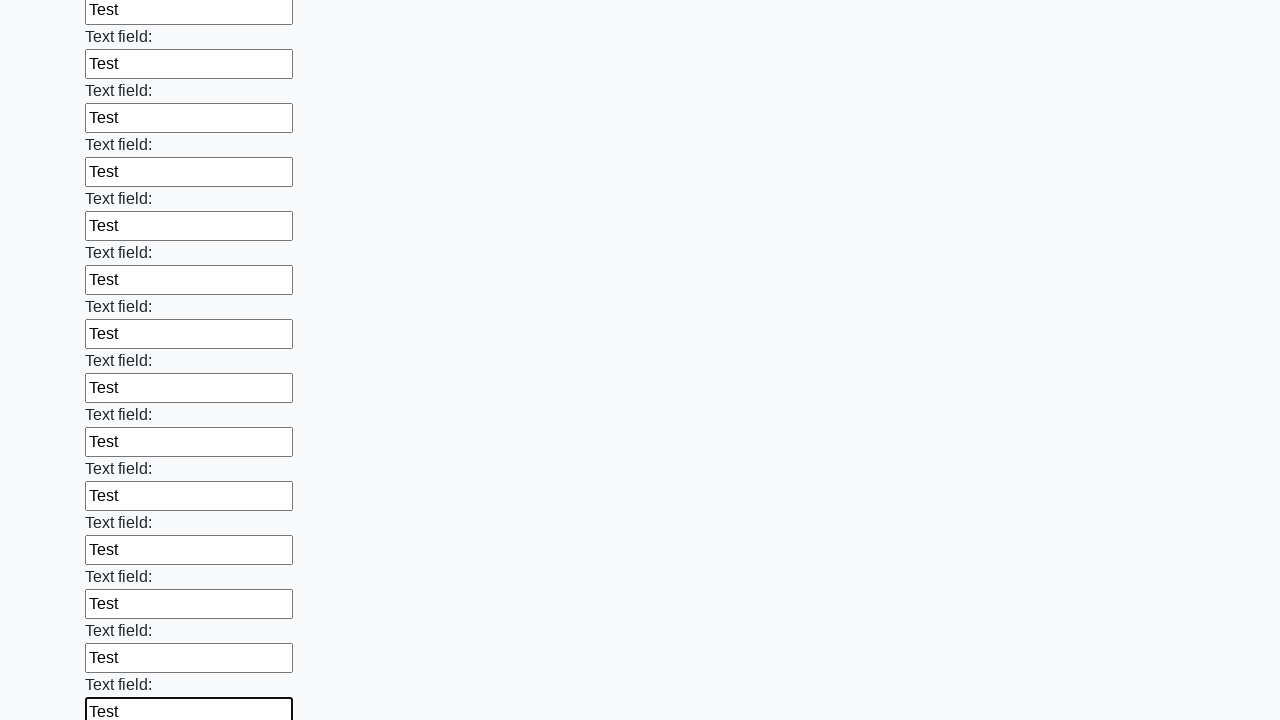

Filled input field with test data on input >> nth=44
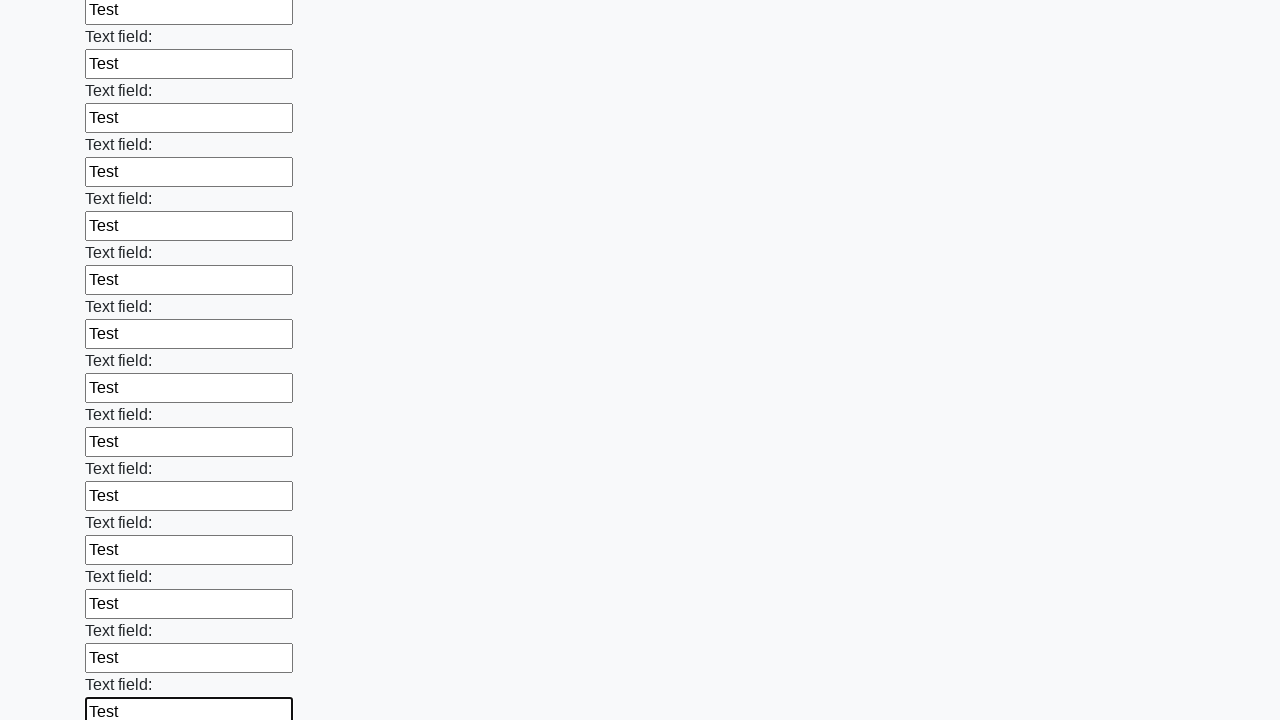

Filled input field with test data on input >> nth=45
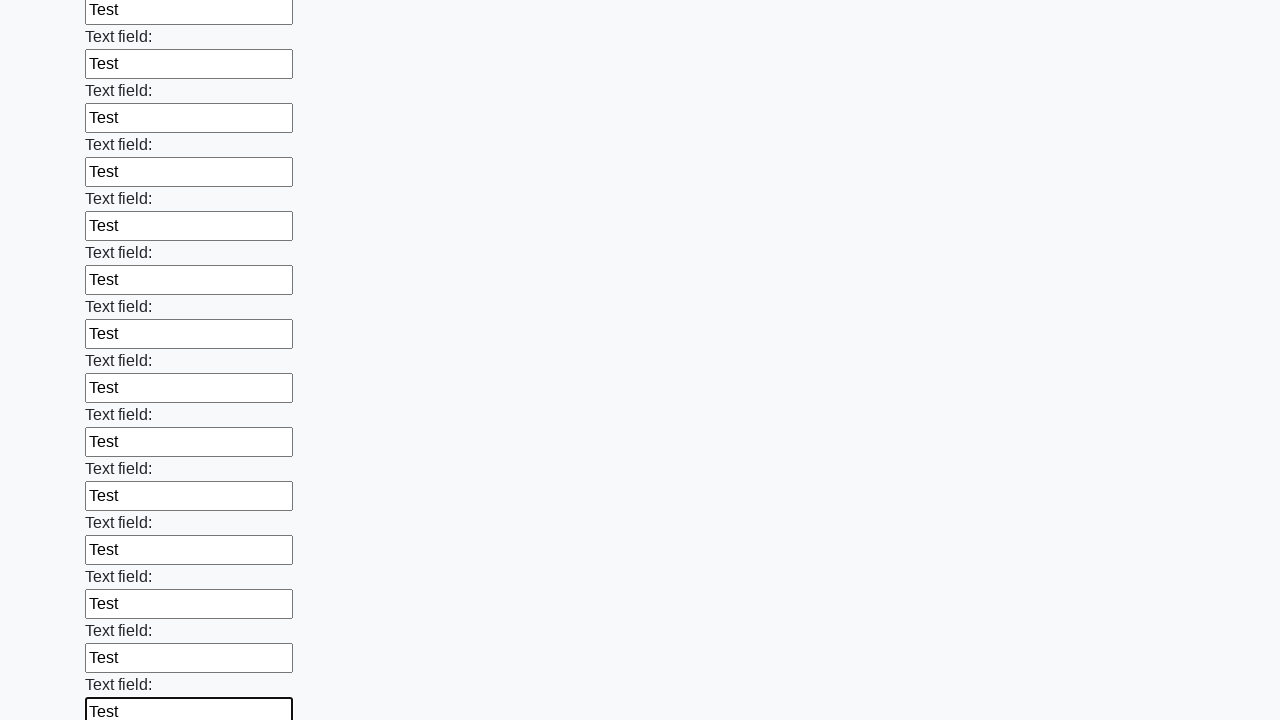

Filled input field with test data on input >> nth=46
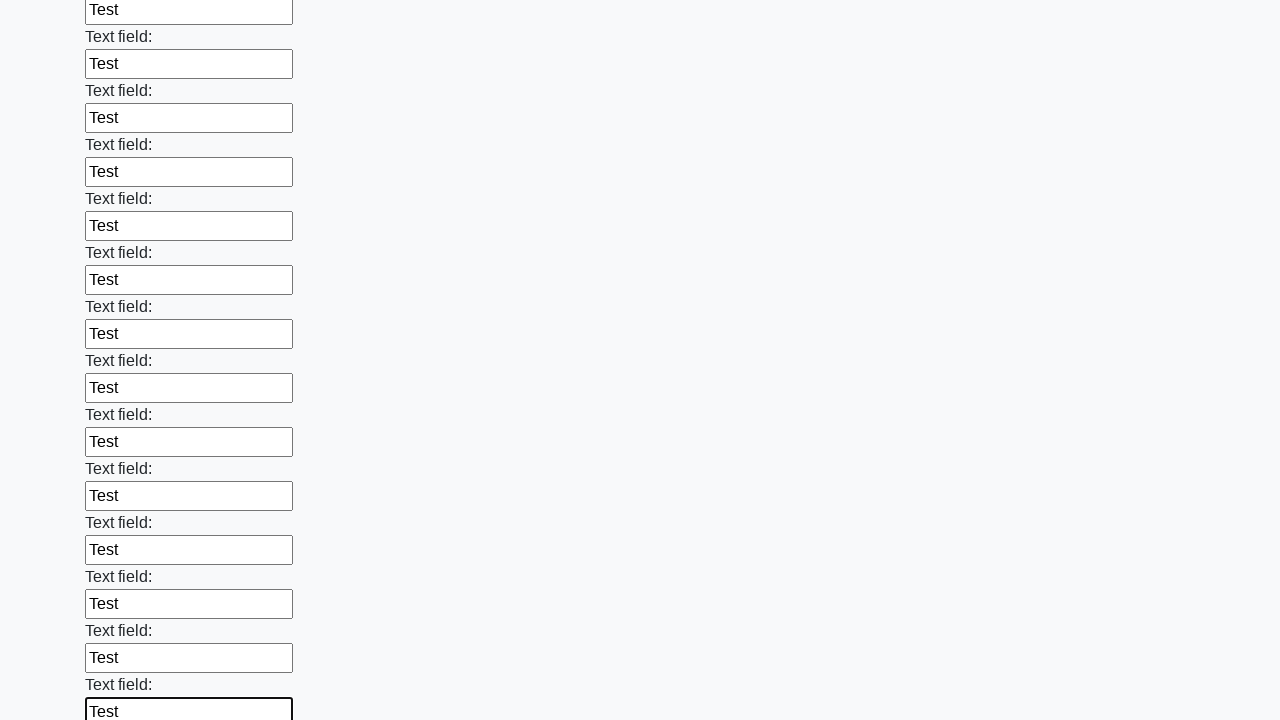

Filled input field with test data on input >> nth=47
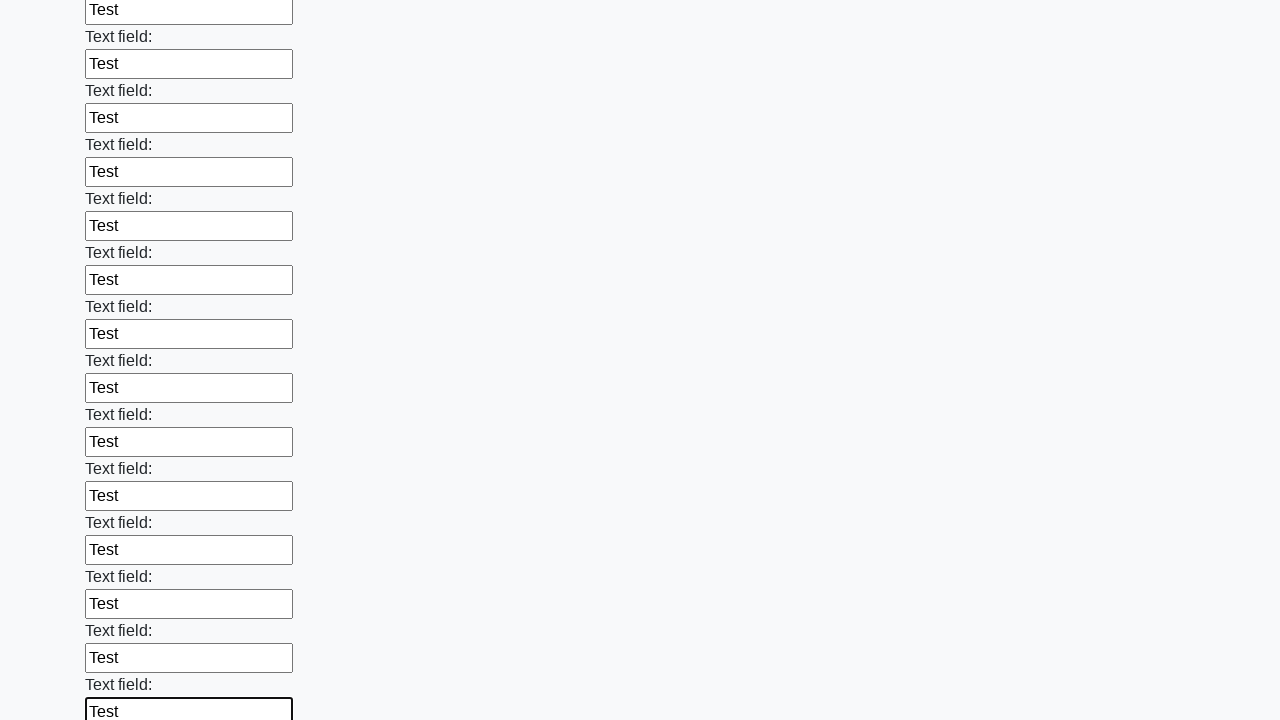

Filled input field with test data on input >> nth=48
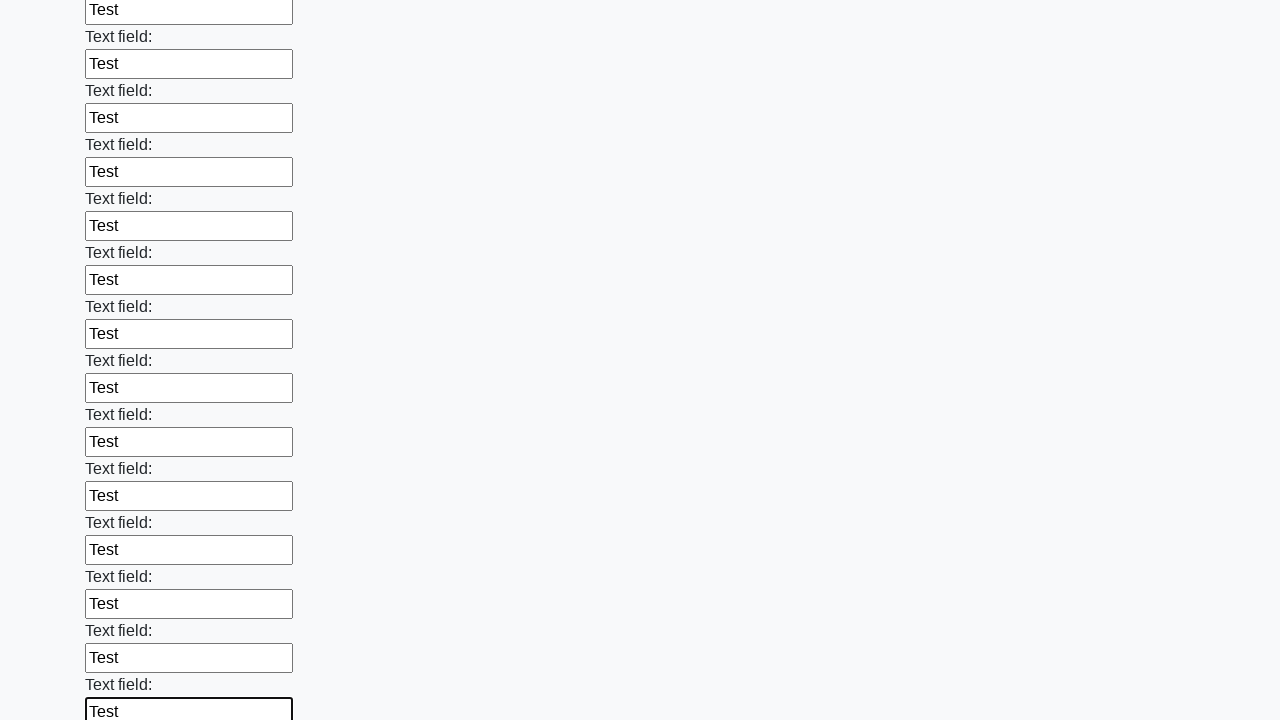

Filled input field with test data on input >> nth=49
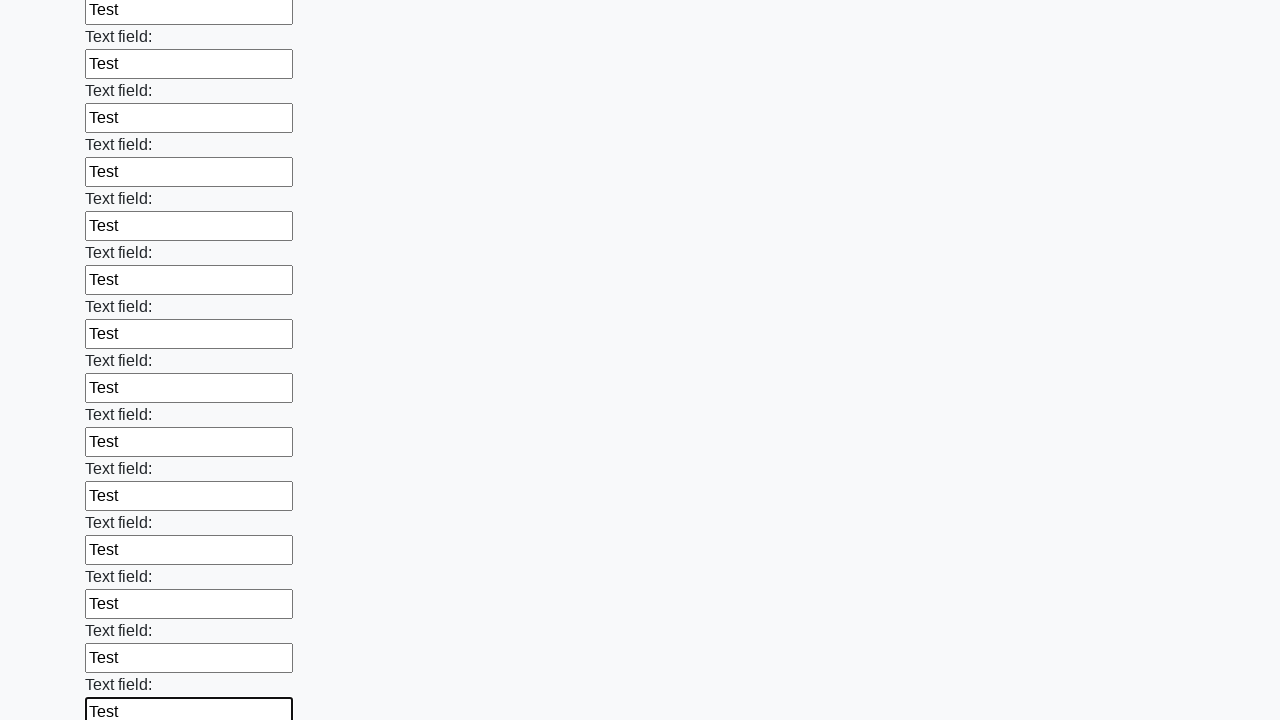

Filled input field with test data on input >> nth=50
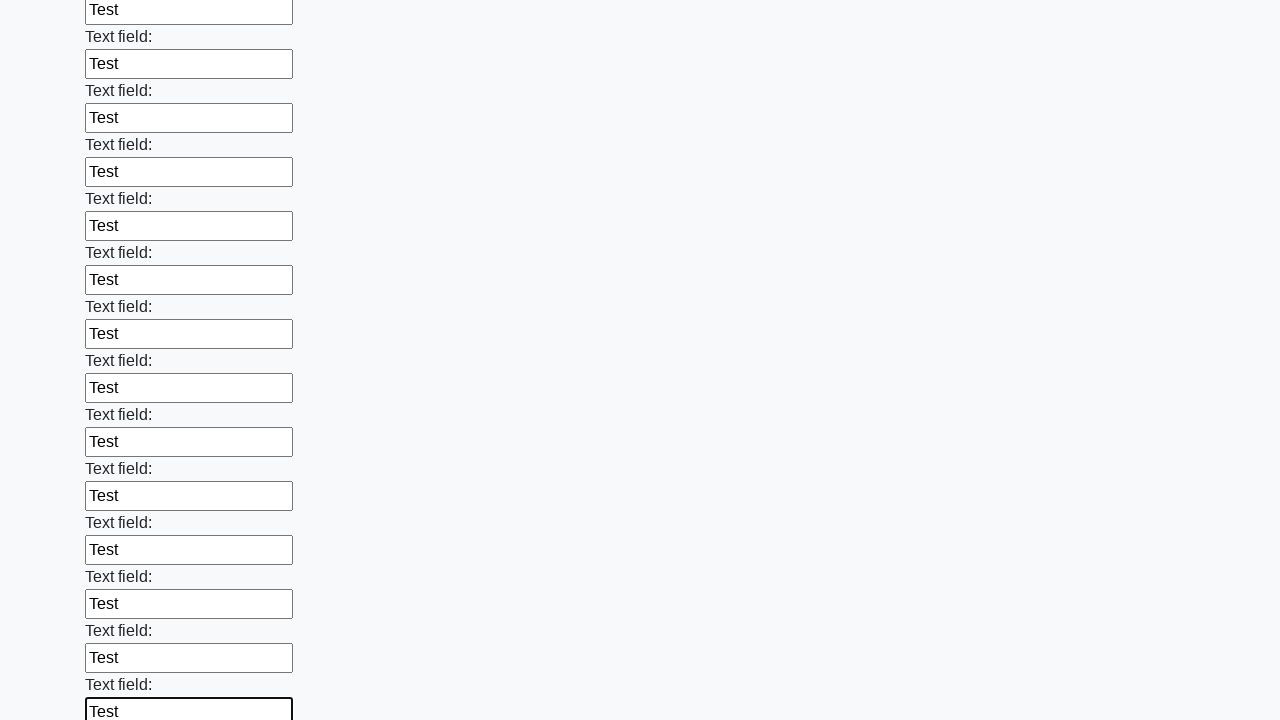

Filled input field with test data on input >> nth=51
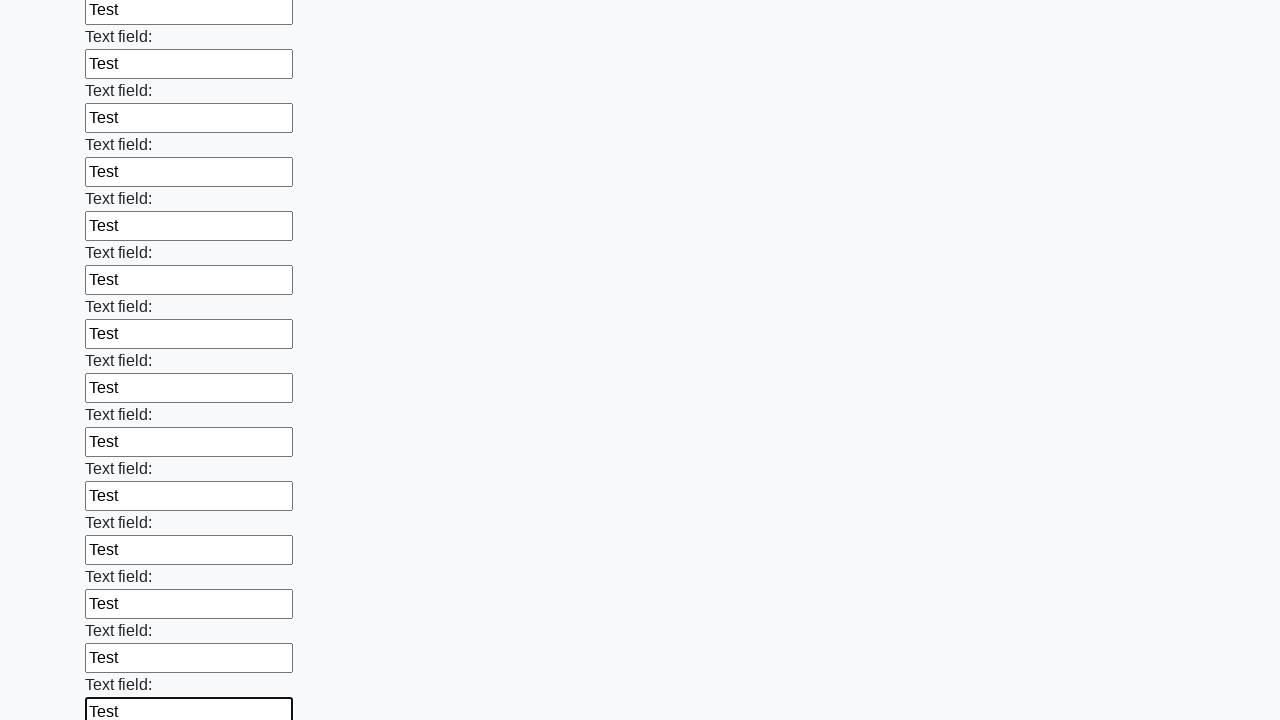

Filled input field with test data on input >> nth=52
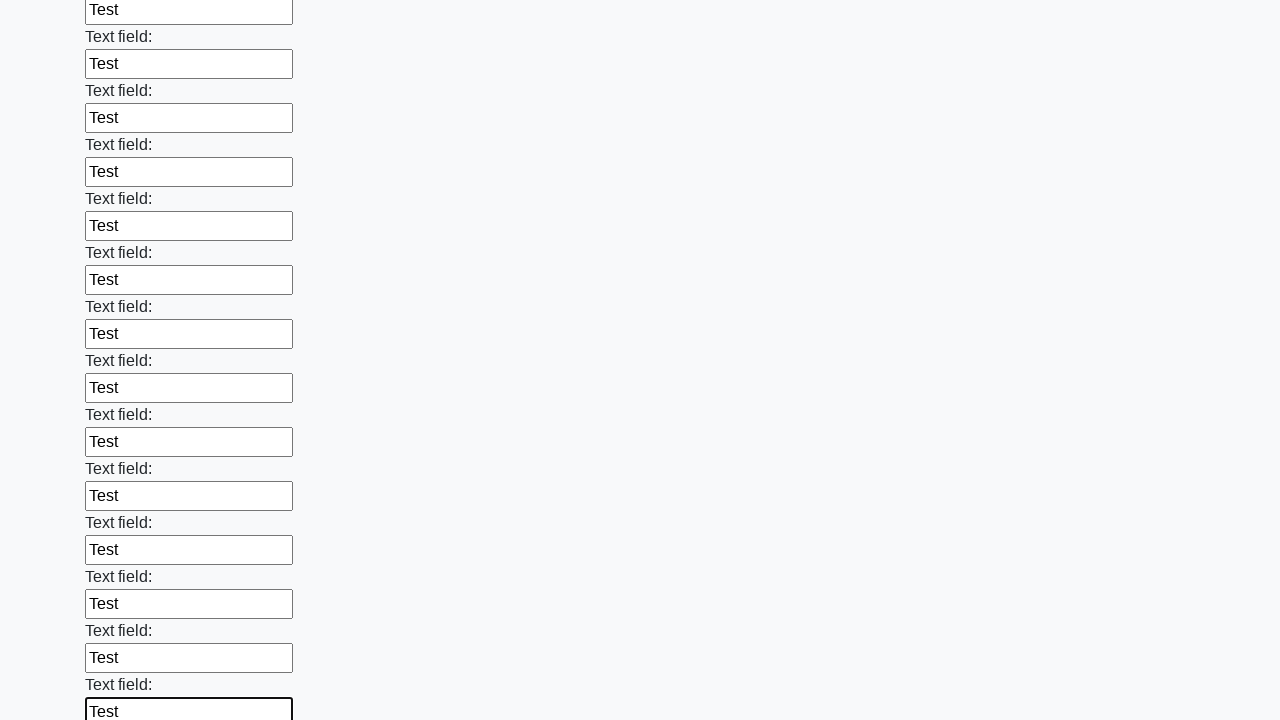

Filled input field with test data on input >> nth=53
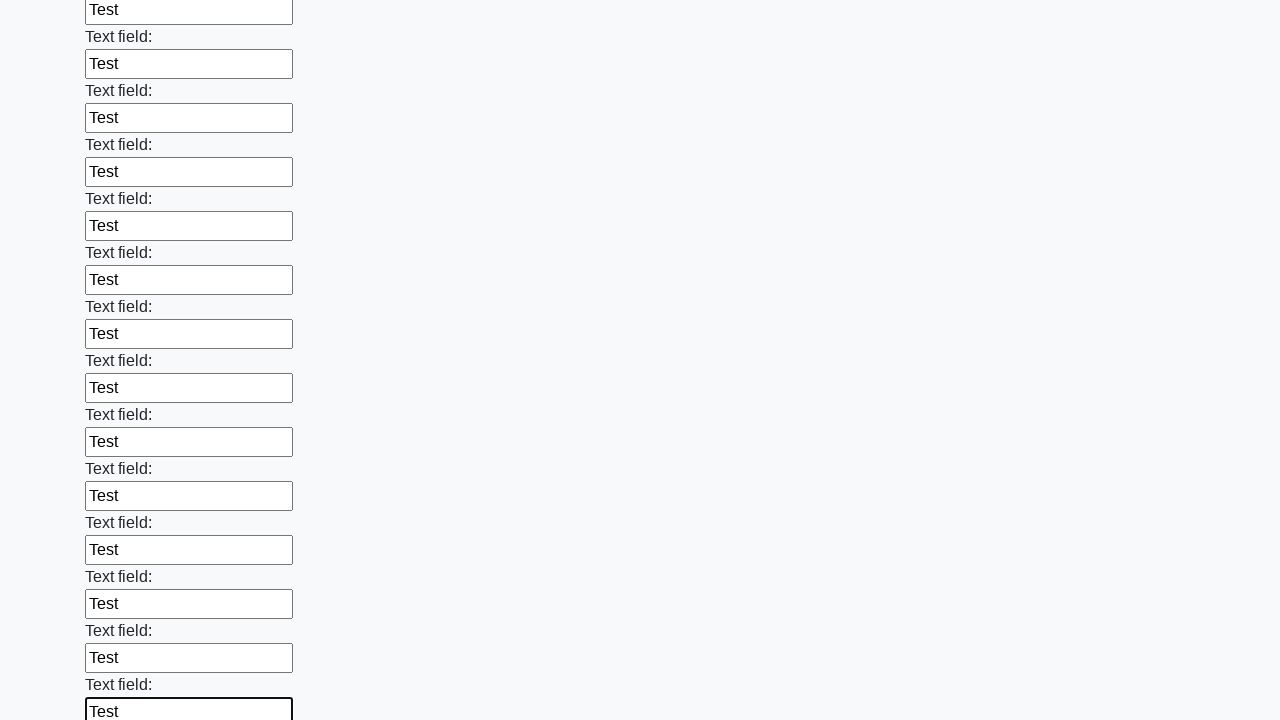

Filled input field with test data on input >> nth=54
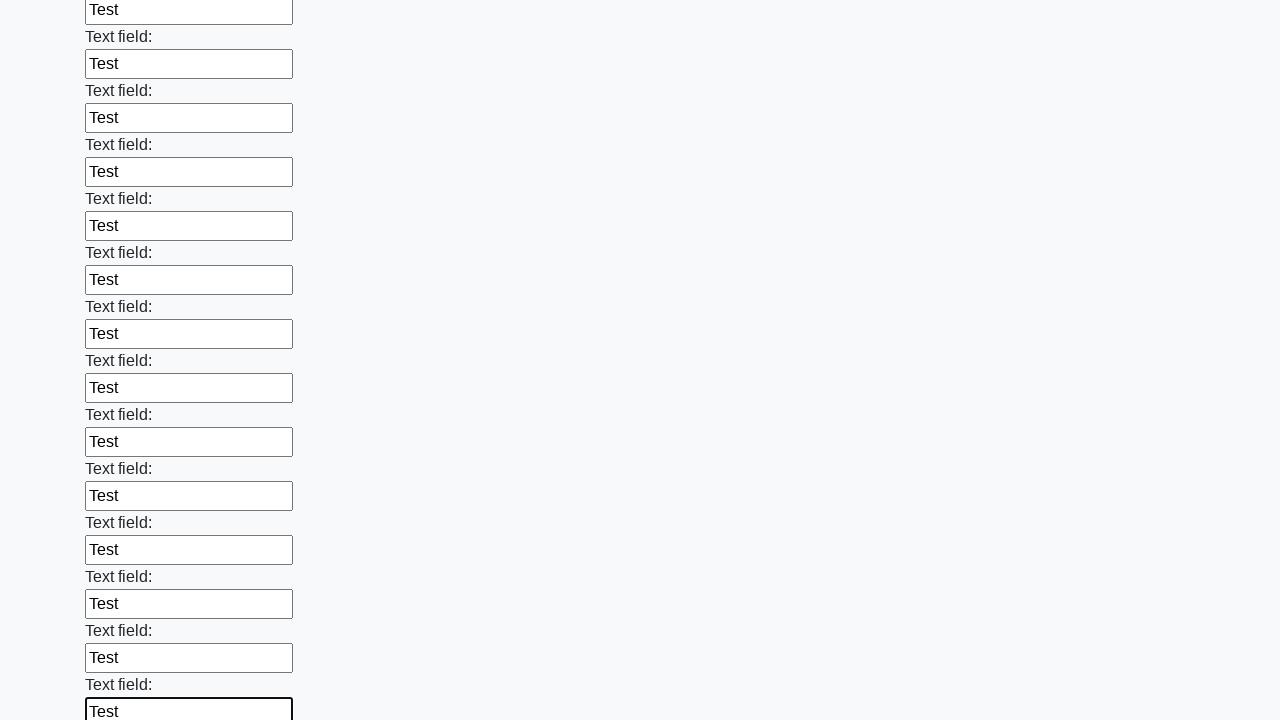

Filled input field with test data on input >> nth=55
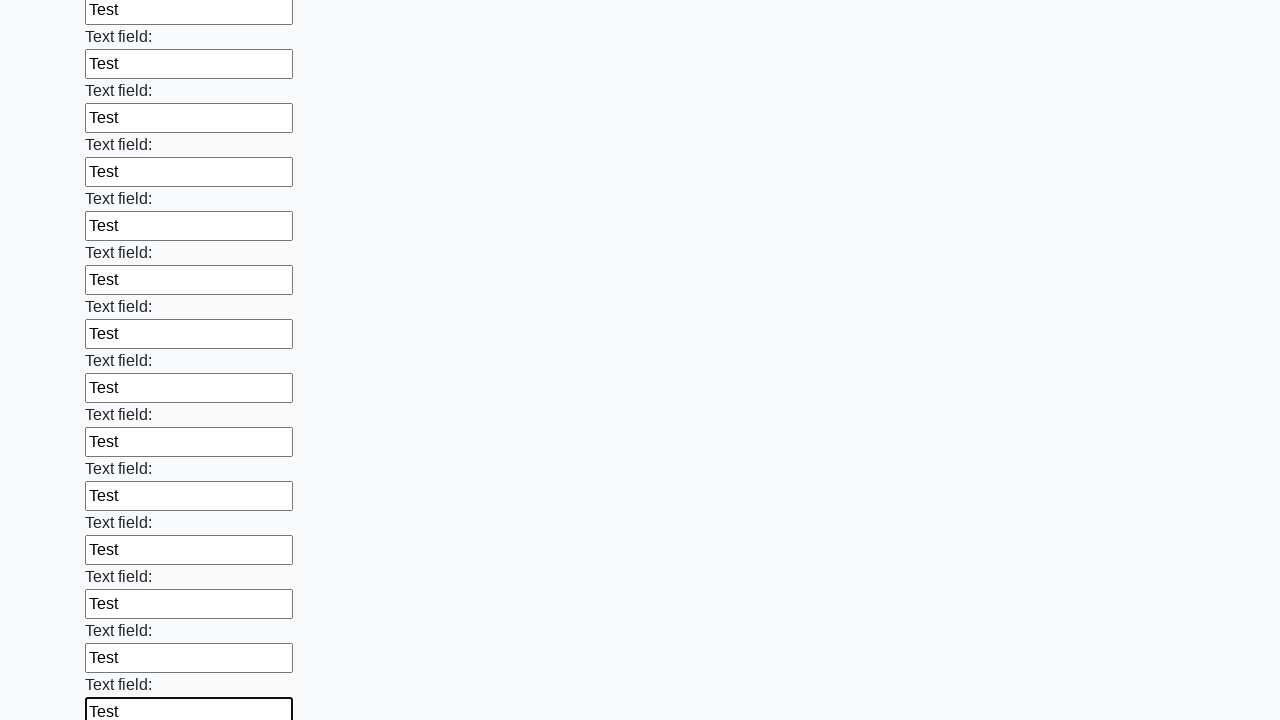

Filled input field with test data on input >> nth=56
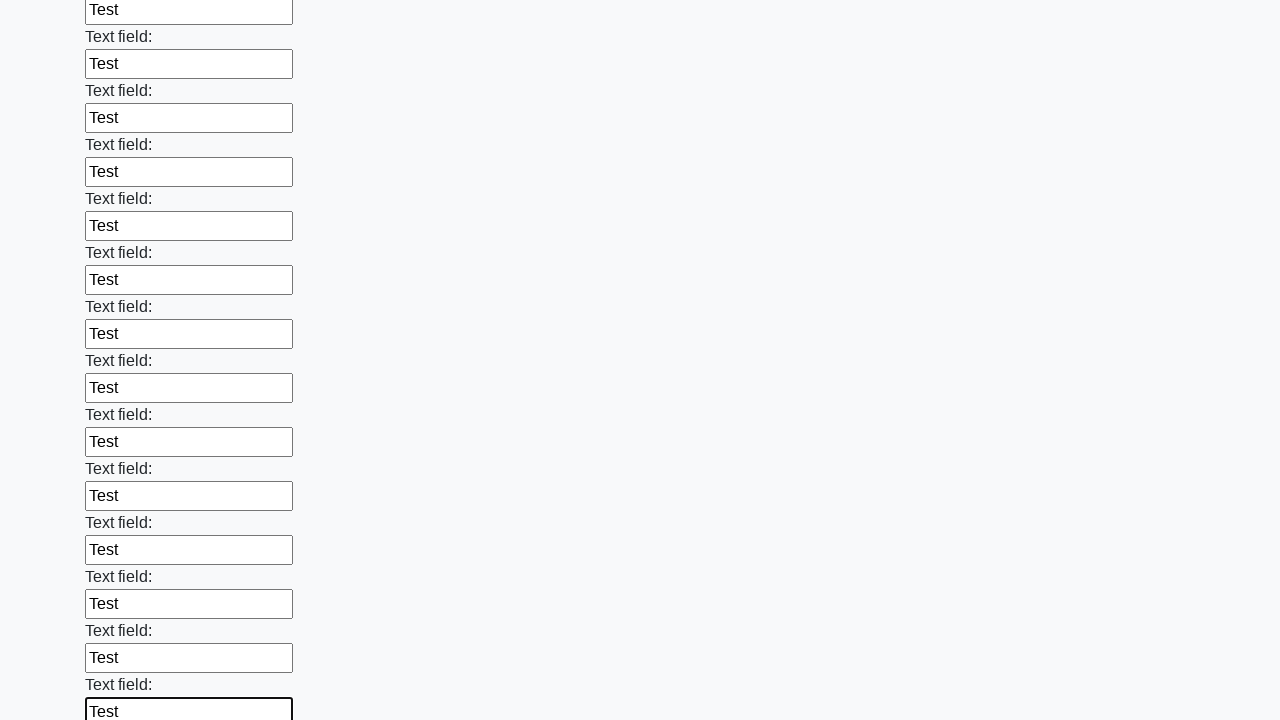

Filled input field with test data on input >> nth=57
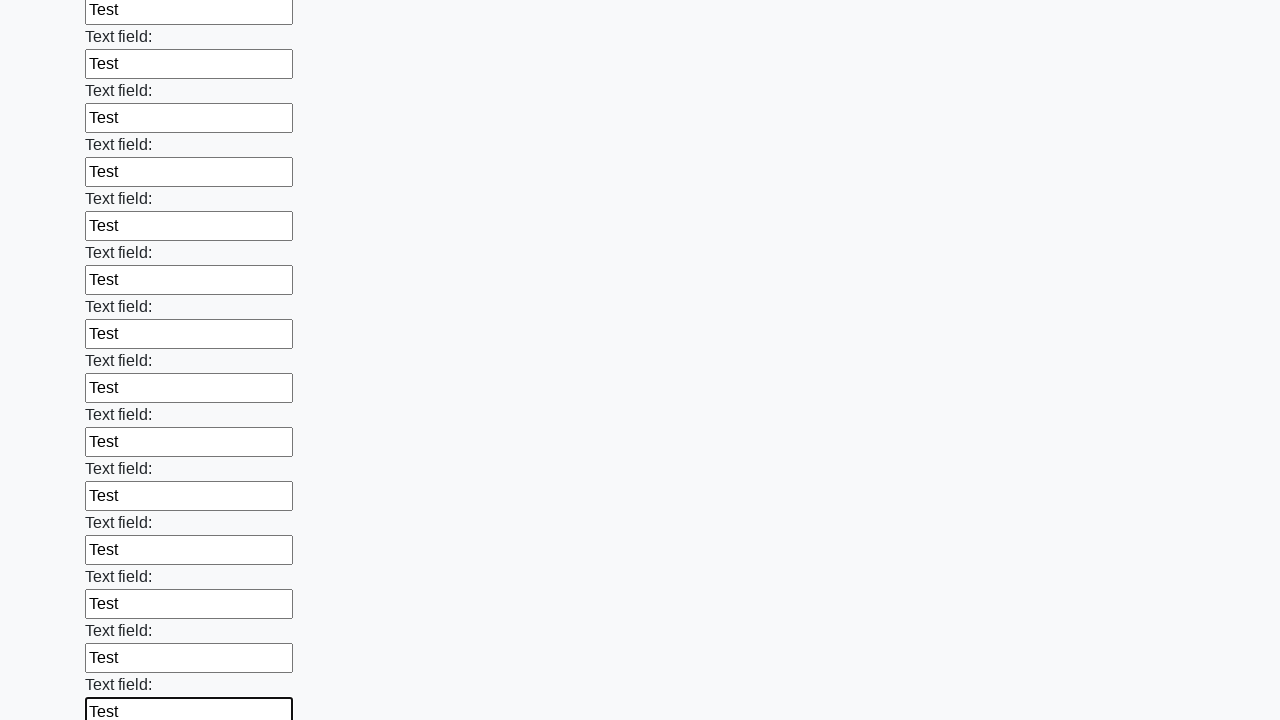

Filled input field with test data on input >> nth=58
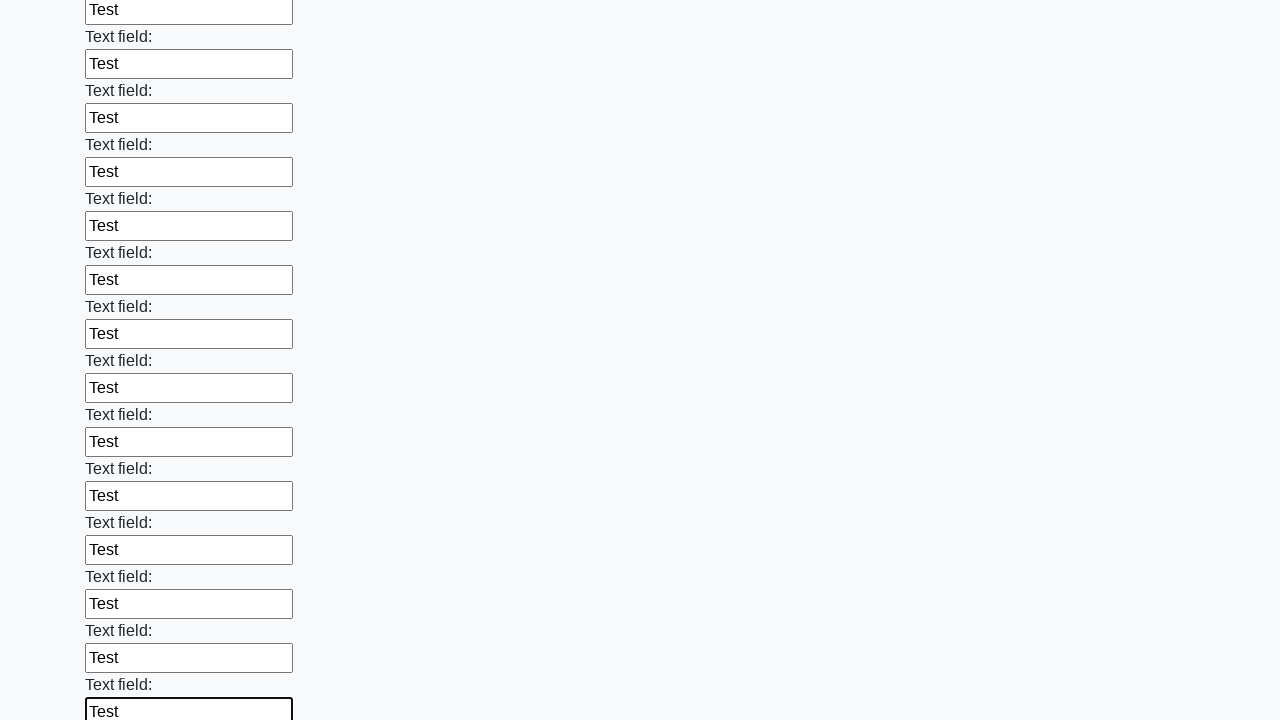

Filled input field with test data on input >> nth=59
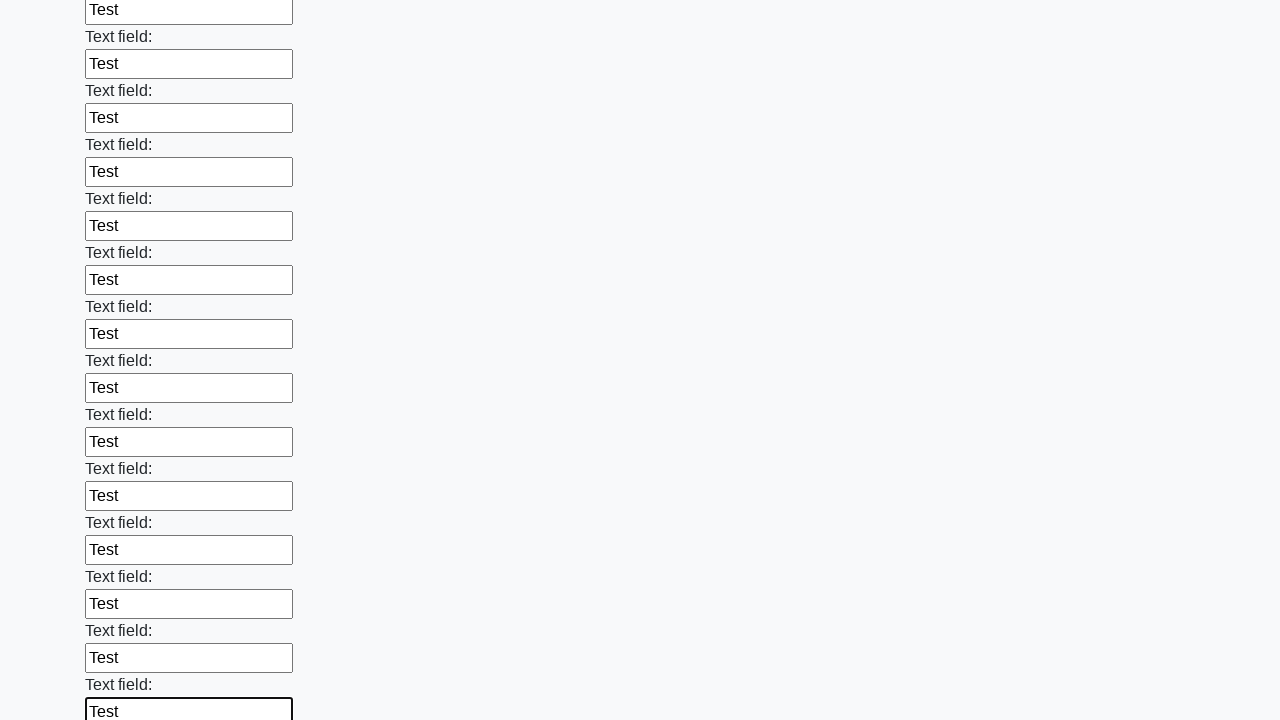

Filled input field with test data on input >> nth=60
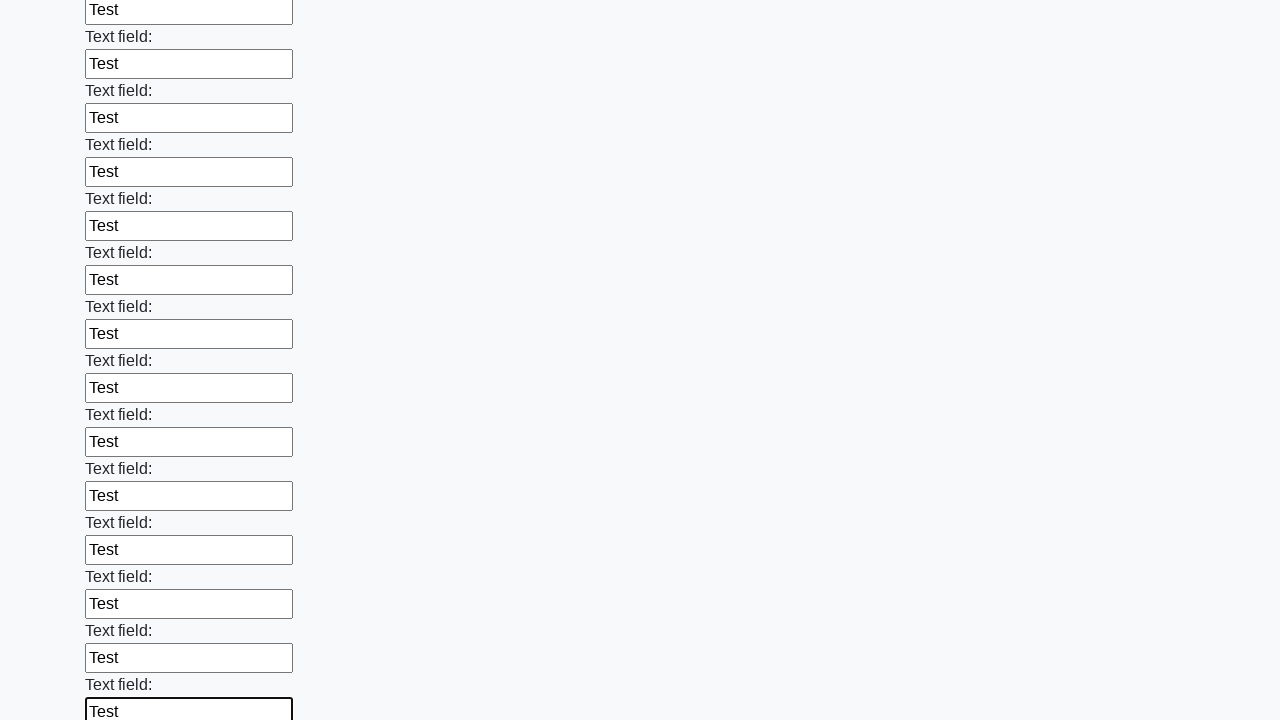

Filled input field with test data on input >> nth=61
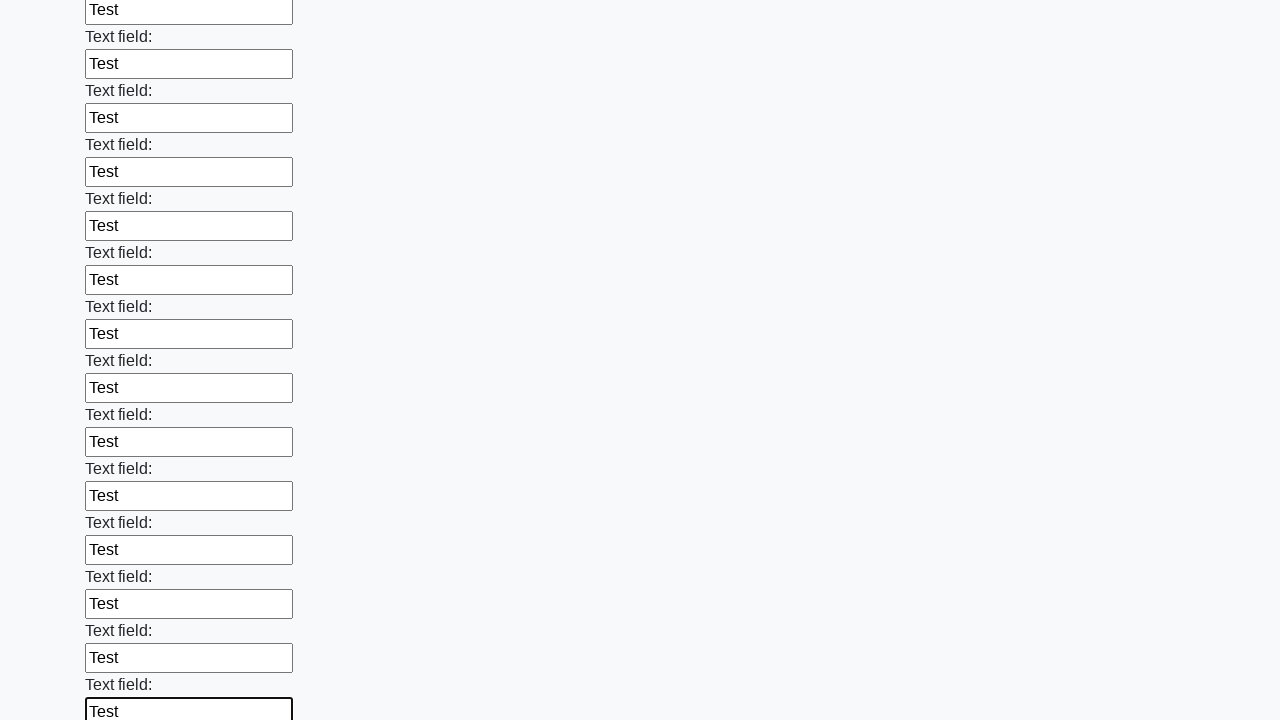

Filled input field with test data on input >> nth=62
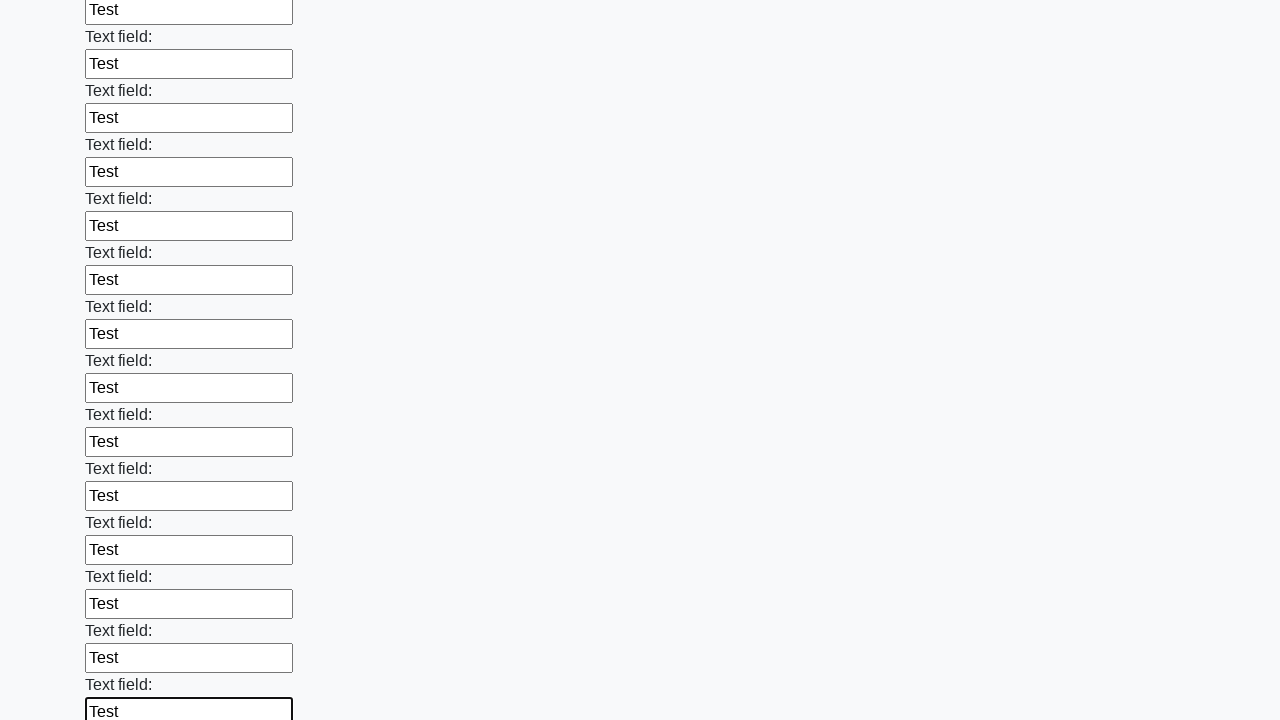

Filled input field with test data on input >> nth=63
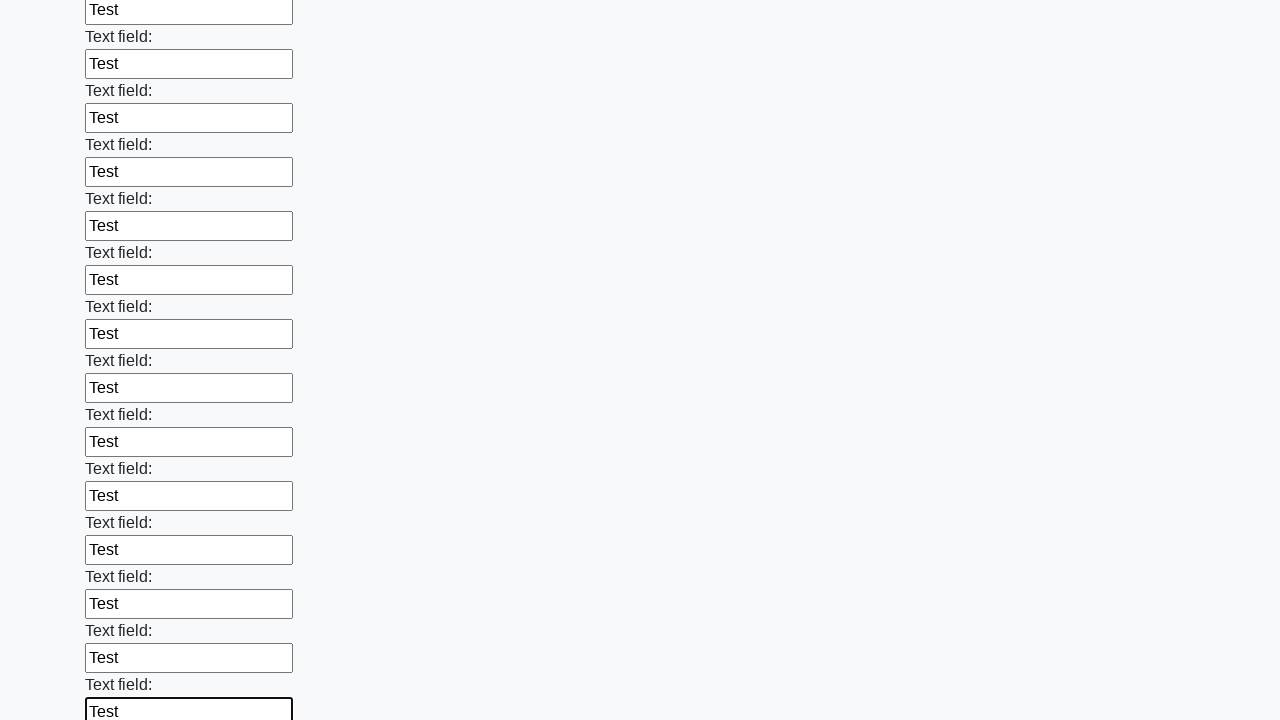

Filled input field with test data on input >> nth=64
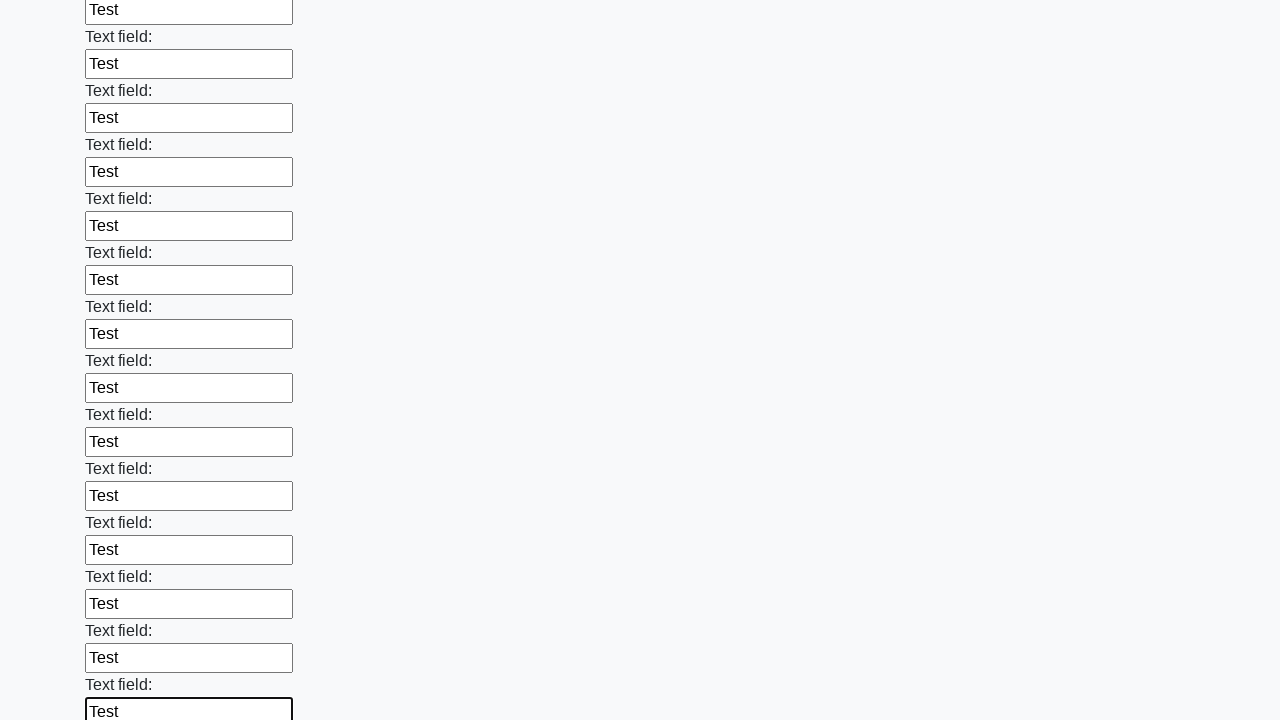

Filled input field with test data on input >> nth=65
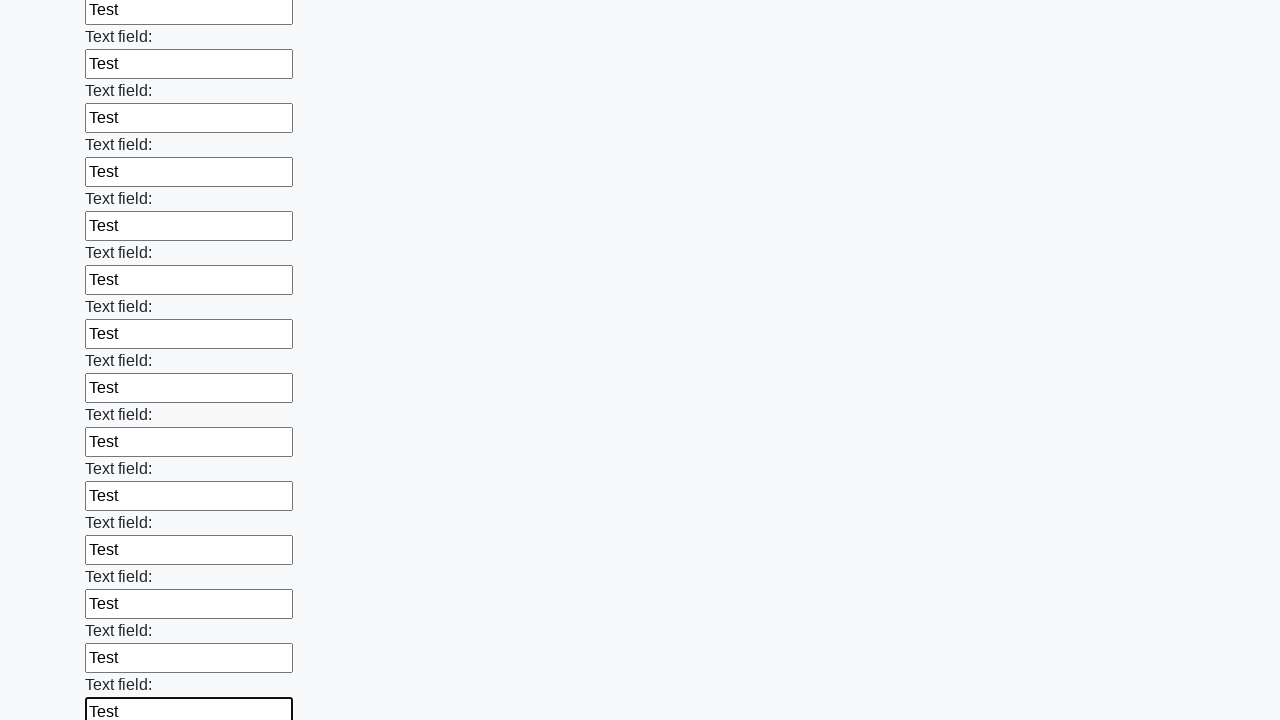

Filled input field with test data on input >> nth=66
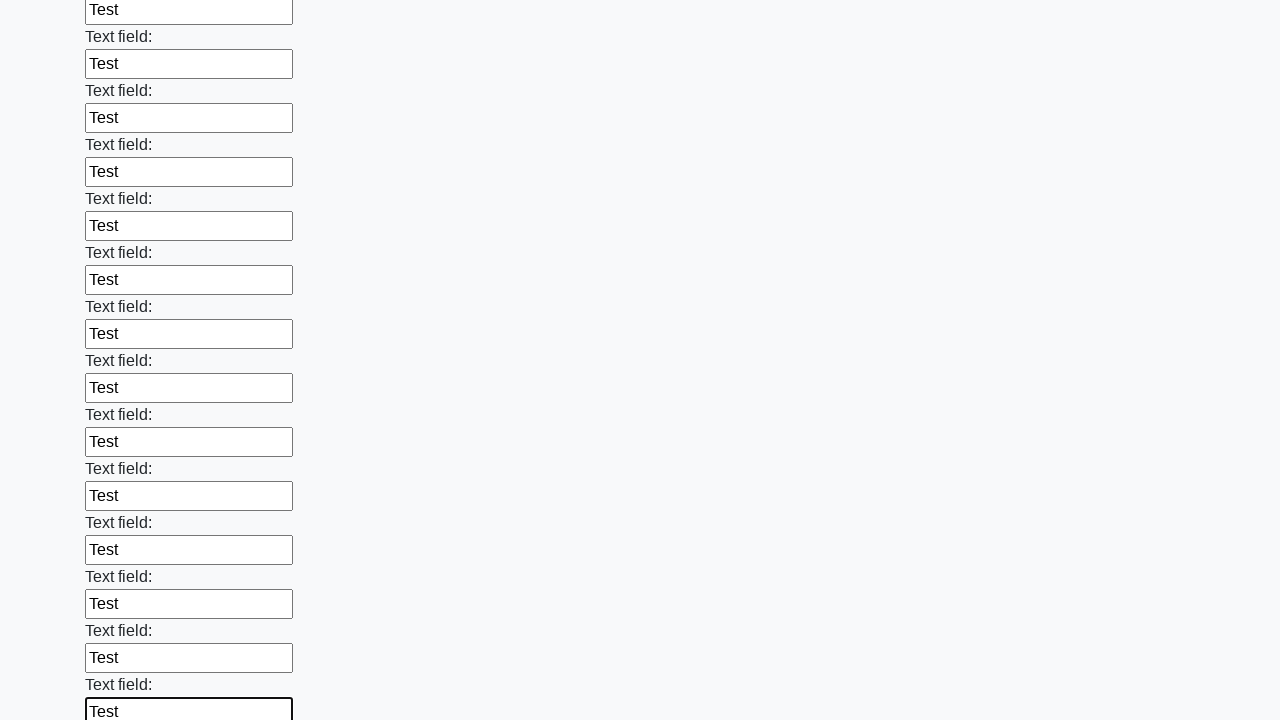

Filled input field with test data on input >> nth=67
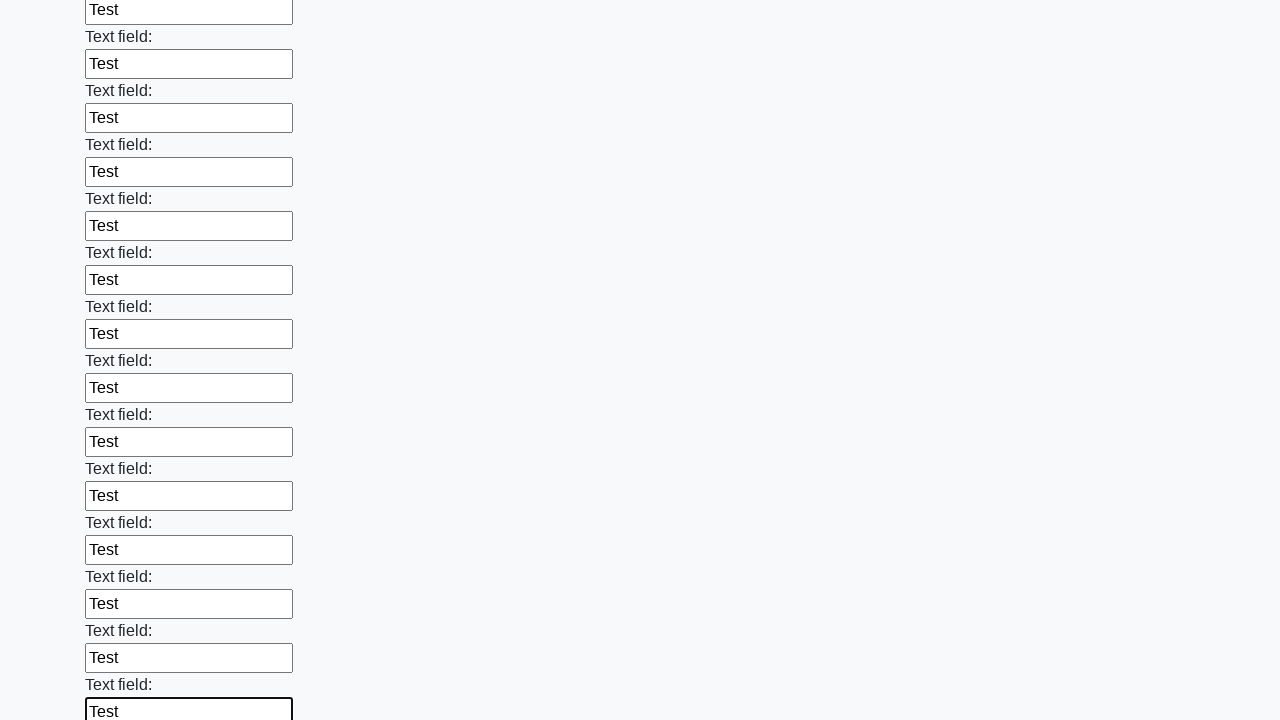

Filled input field with test data on input >> nth=68
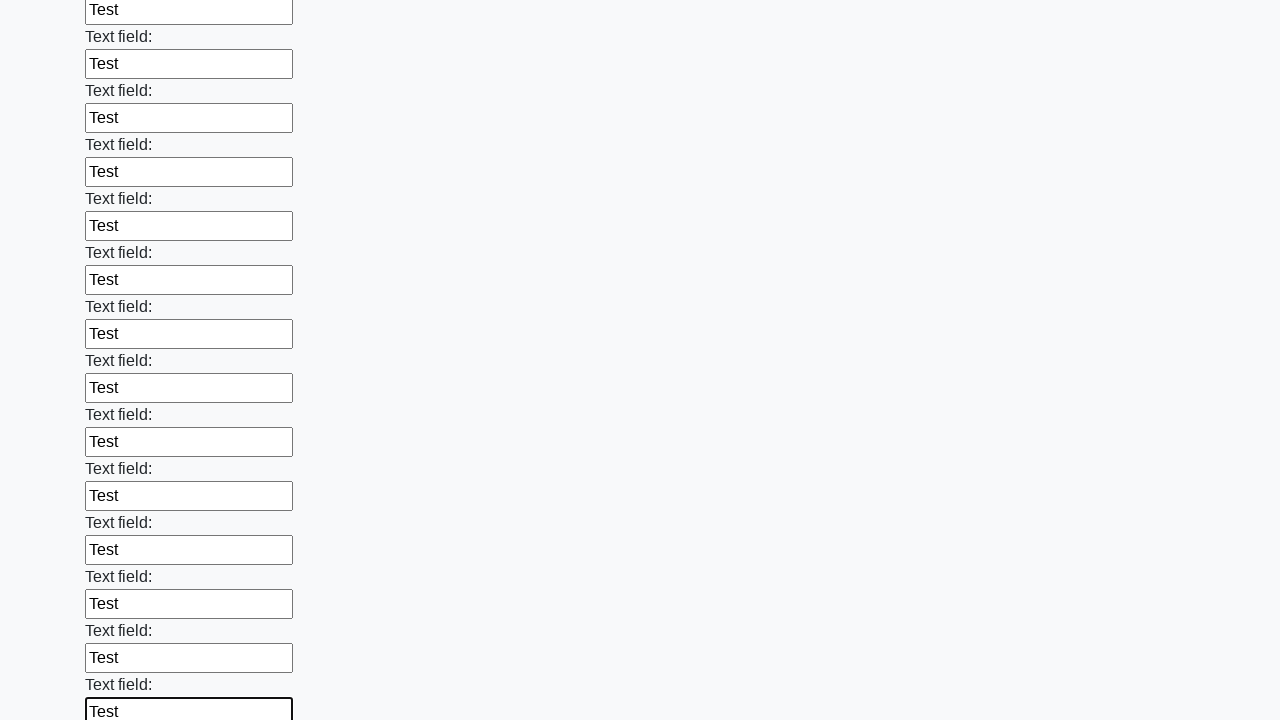

Filled input field with test data on input >> nth=69
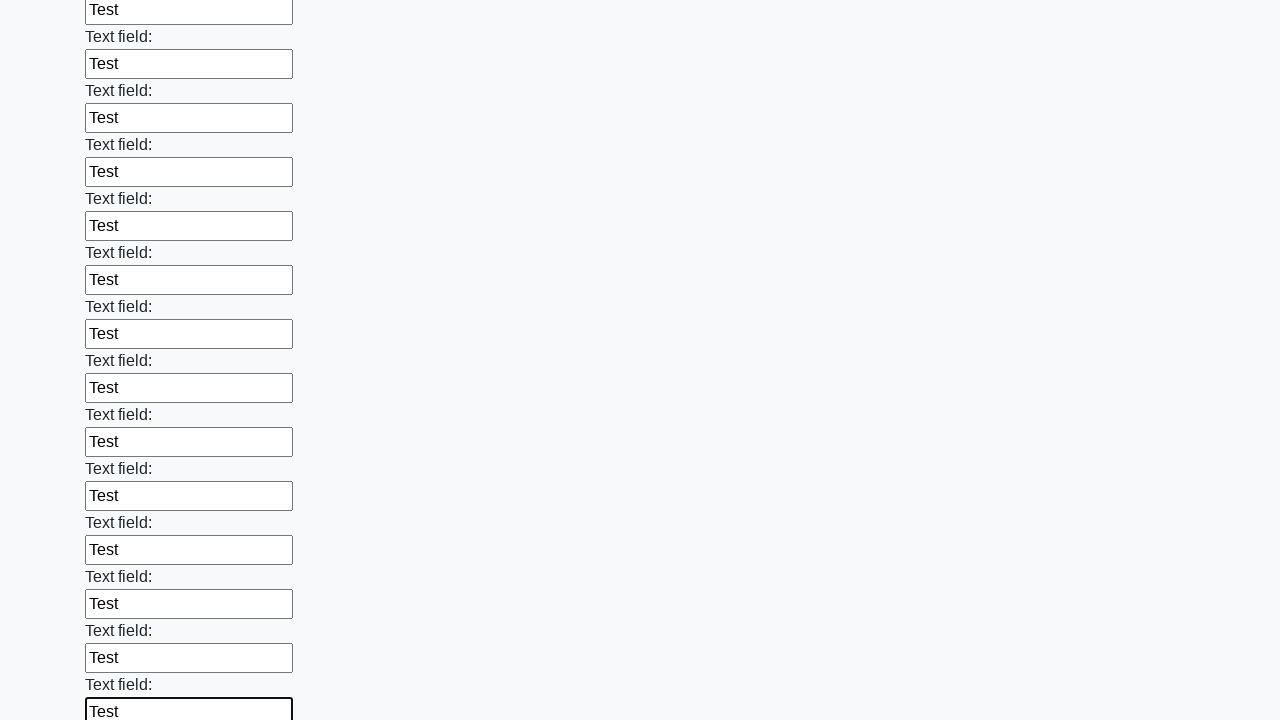

Filled input field with test data on input >> nth=70
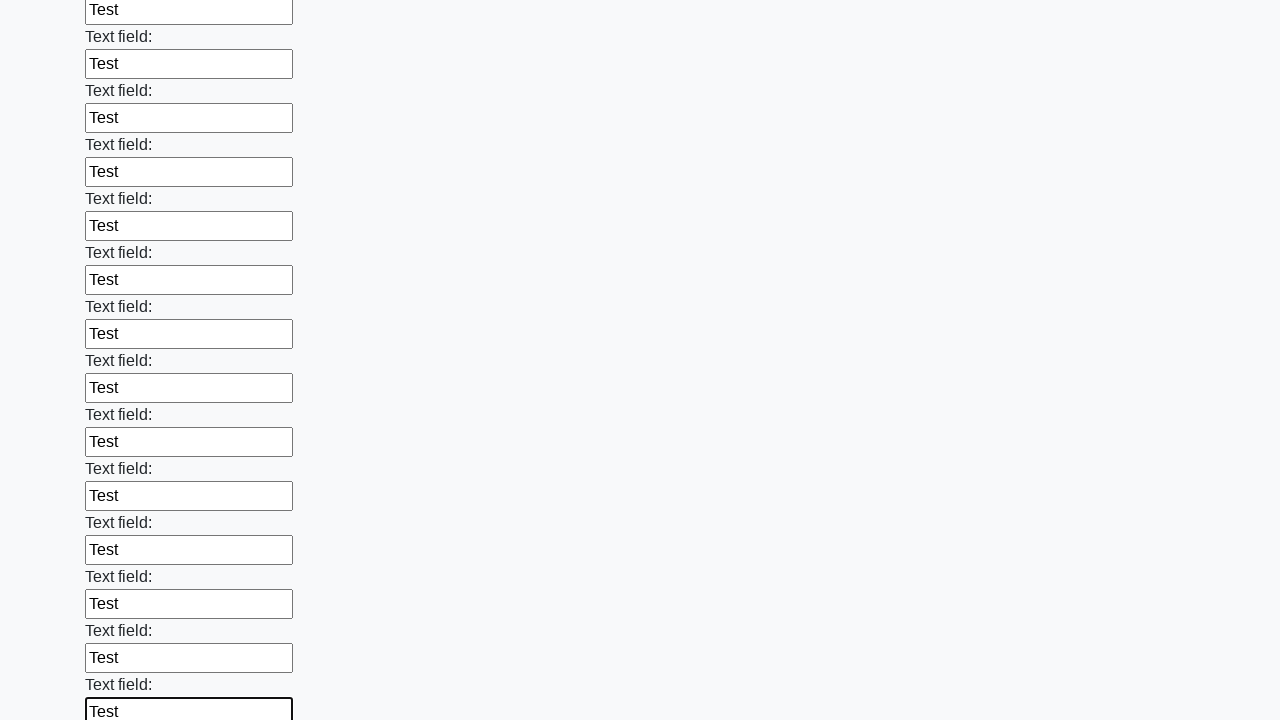

Filled input field with test data on input >> nth=71
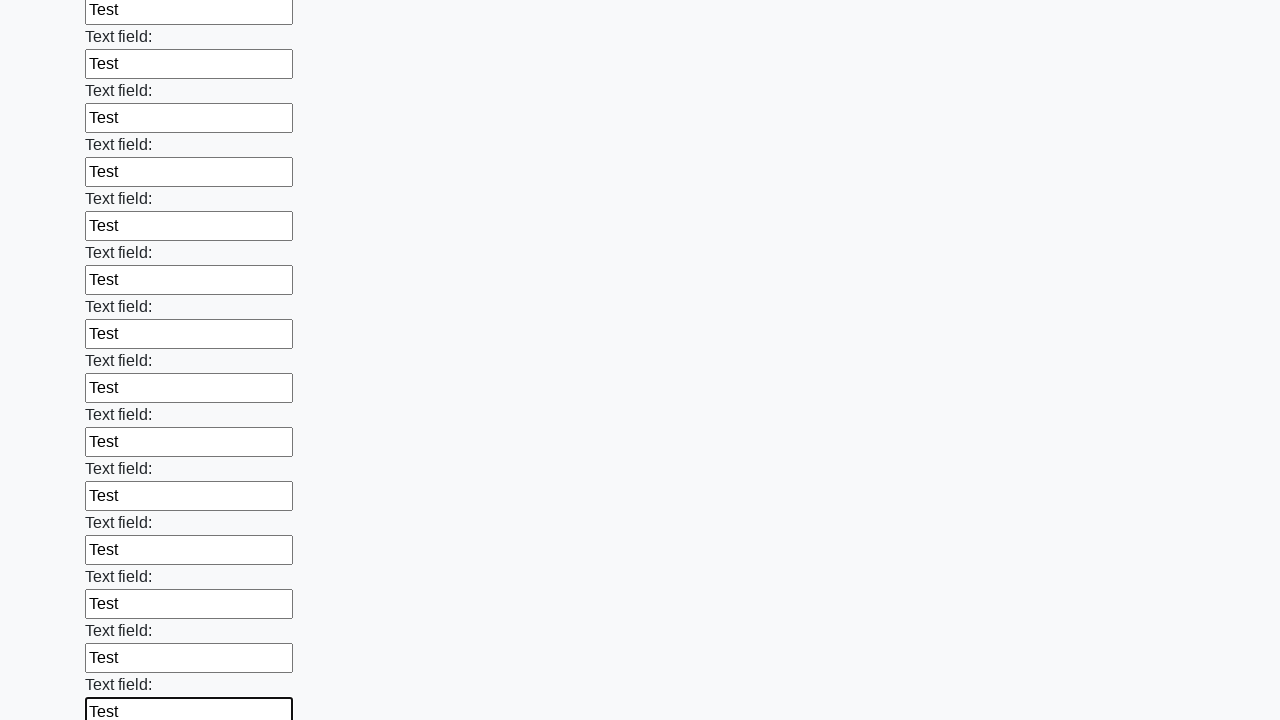

Filled input field with test data on input >> nth=72
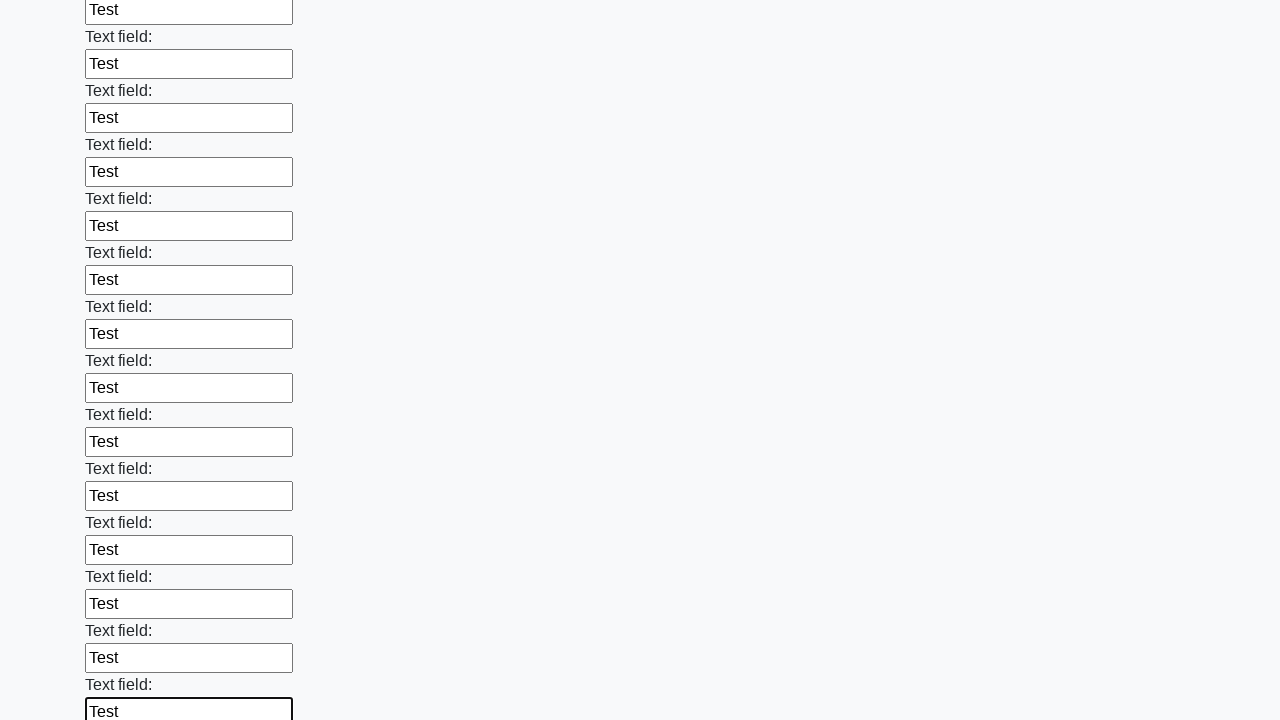

Filled input field with test data on input >> nth=73
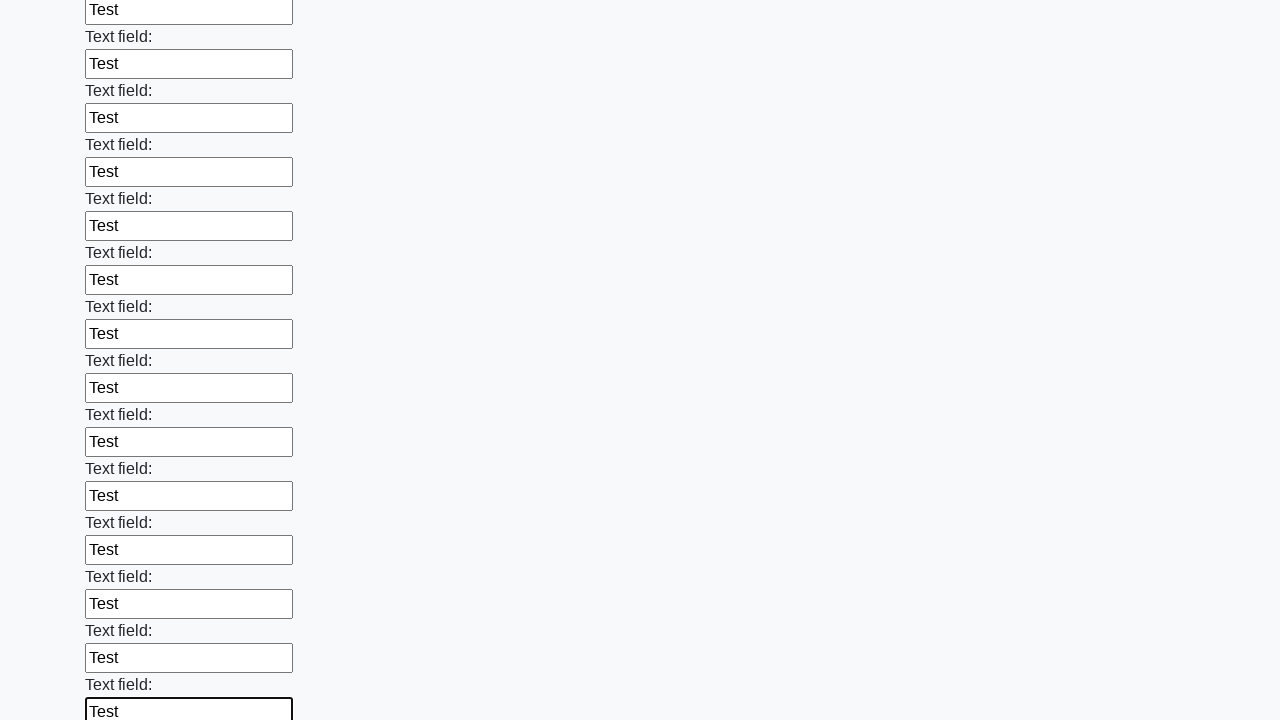

Filled input field with test data on input >> nth=74
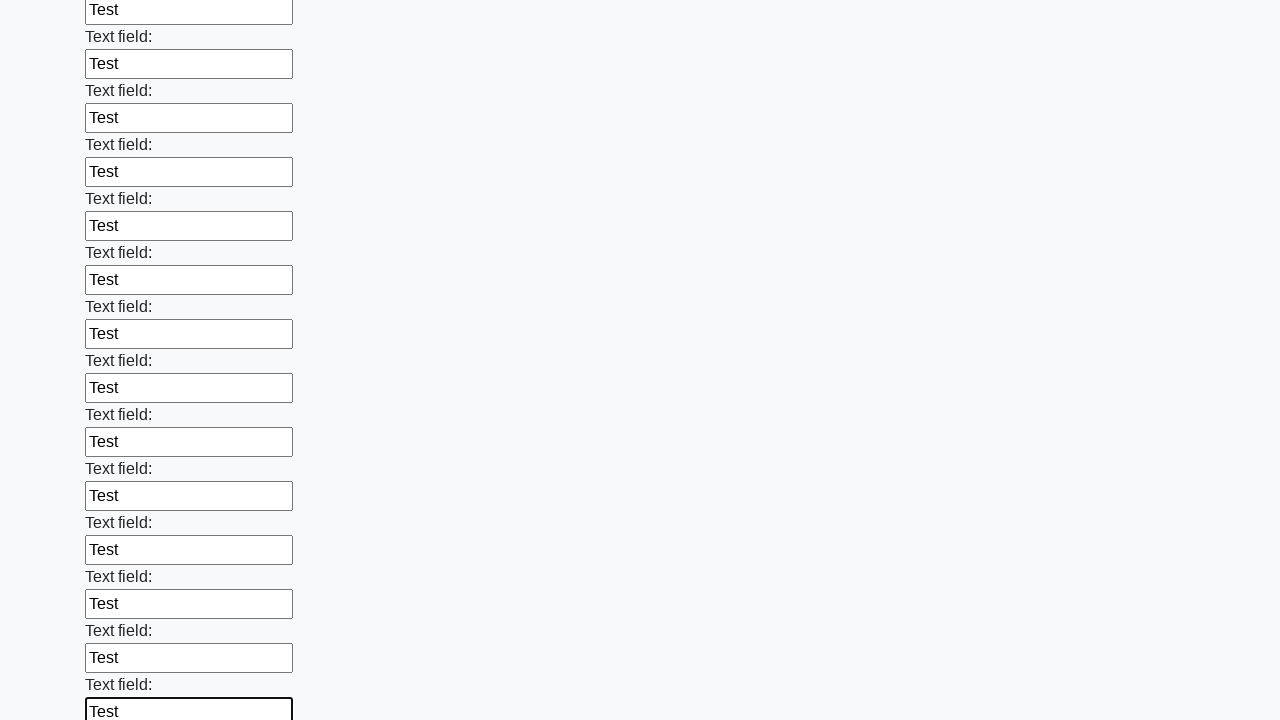

Filled input field with test data on input >> nth=75
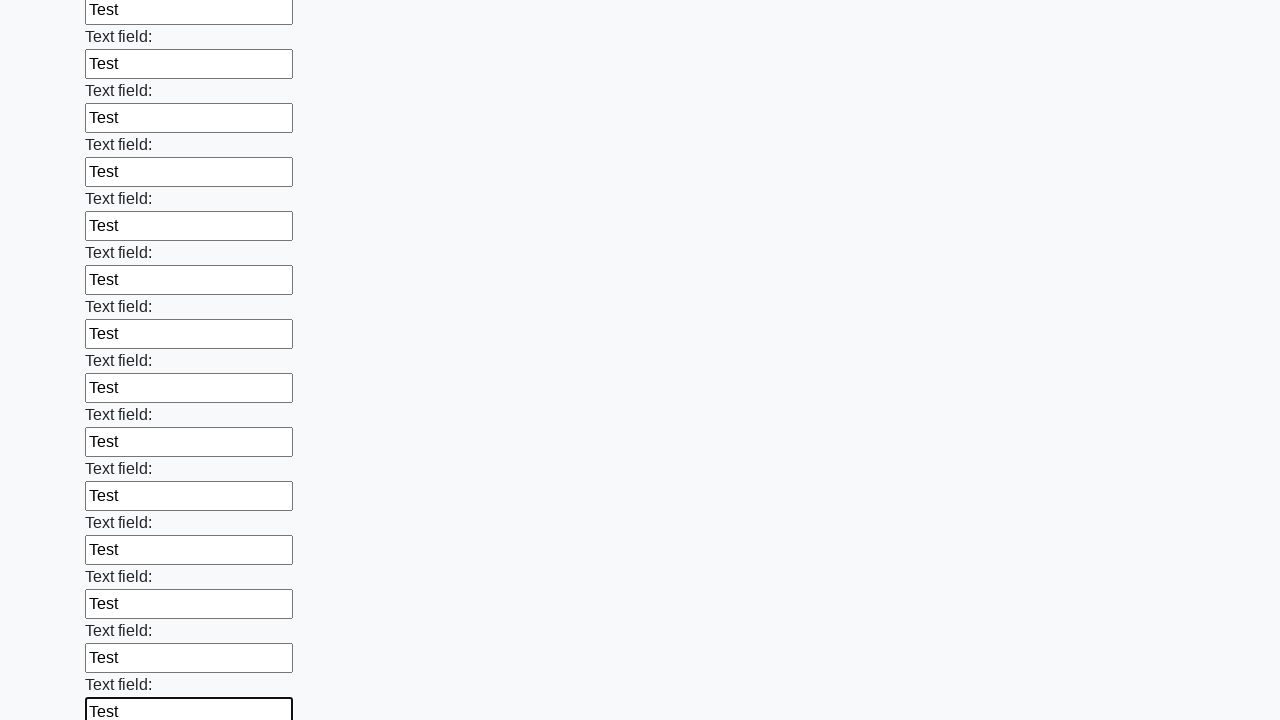

Filled input field with test data on input >> nth=76
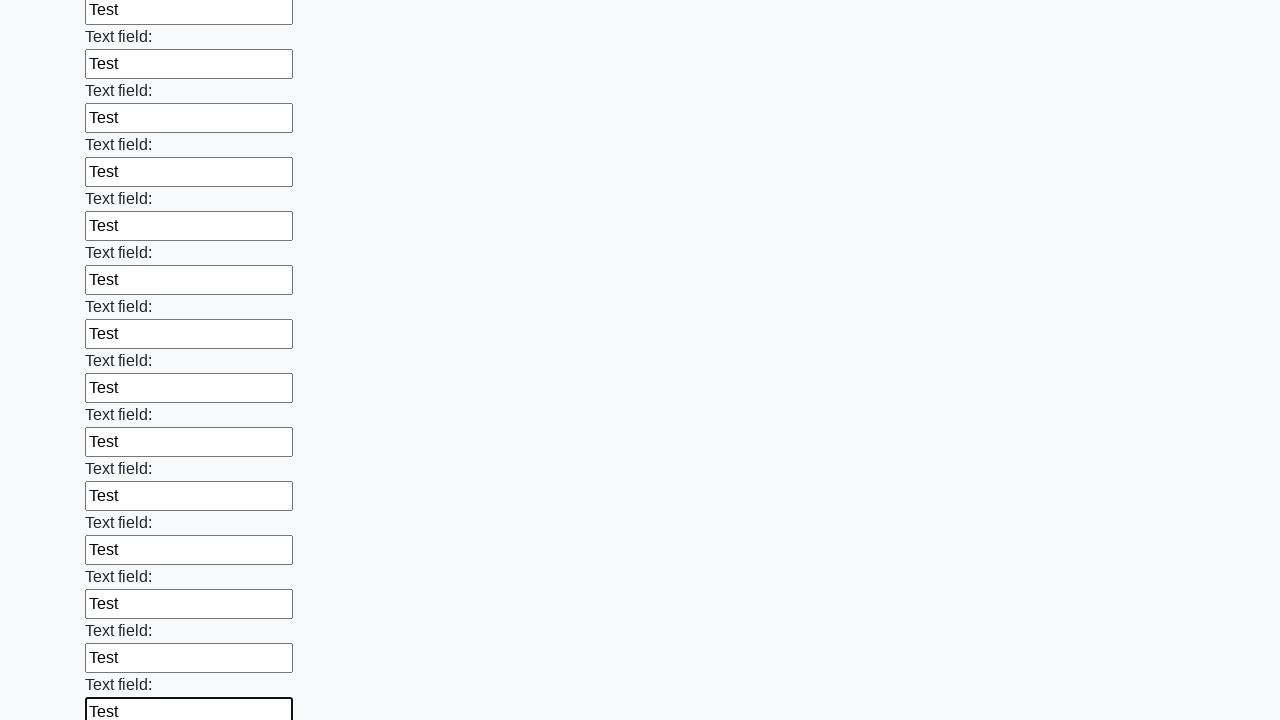

Filled input field with test data on input >> nth=77
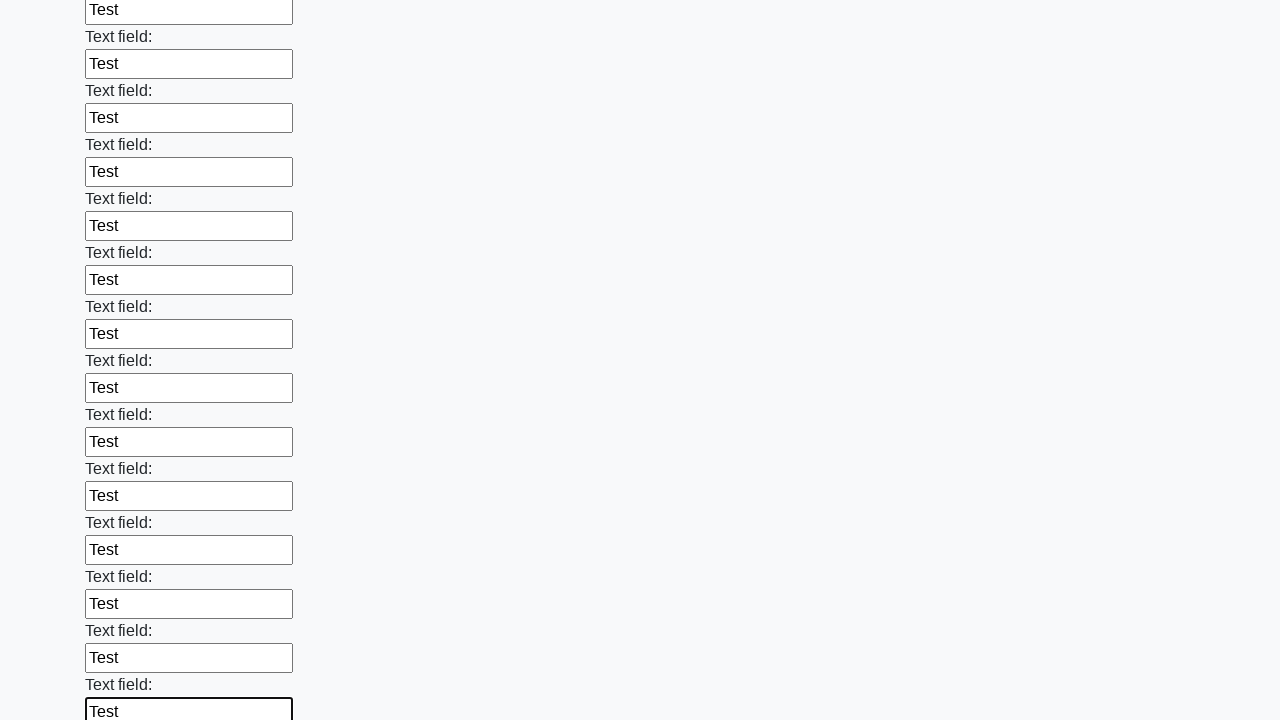

Filled input field with test data on input >> nth=78
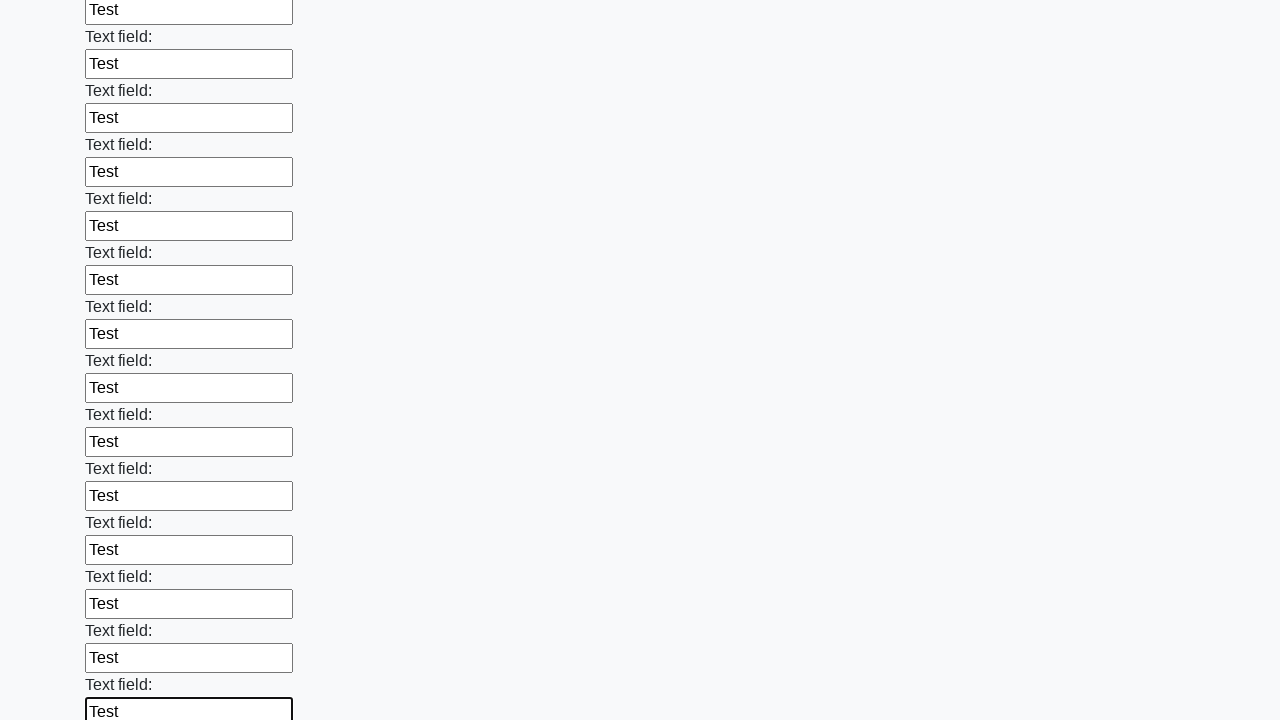

Filled input field with test data on input >> nth=79
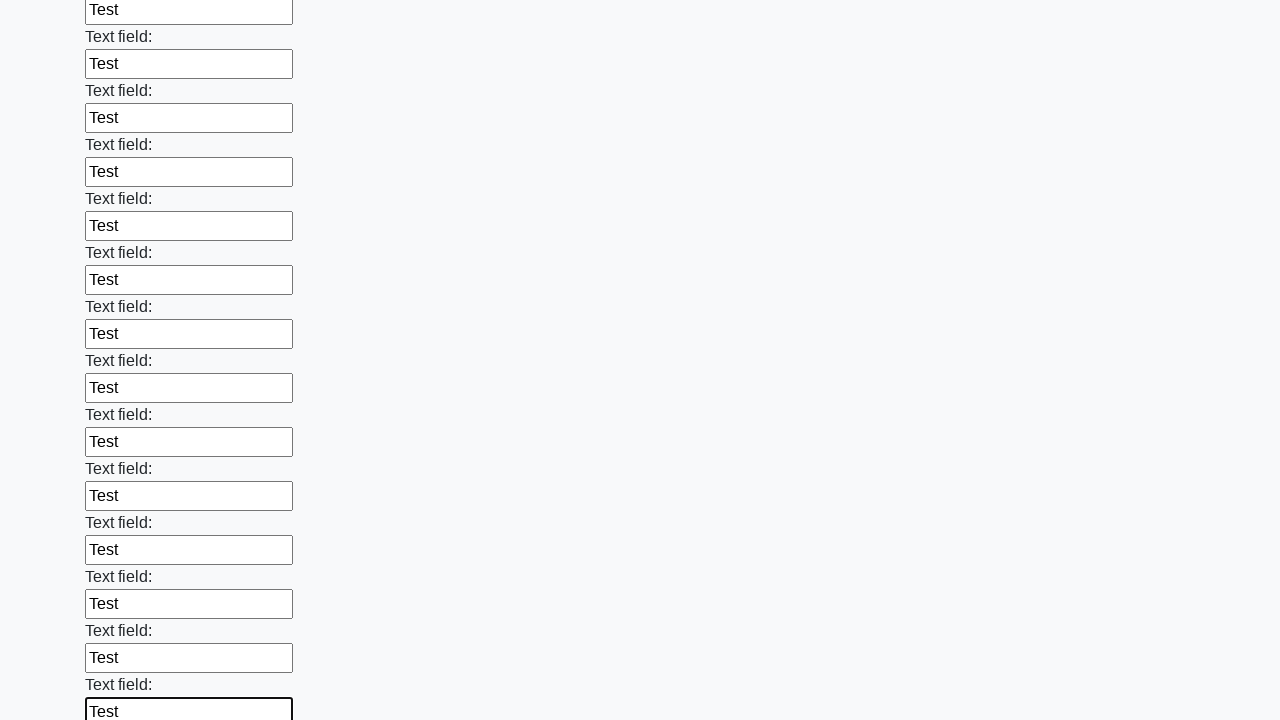

Filled input field with test data on input >> nth=80
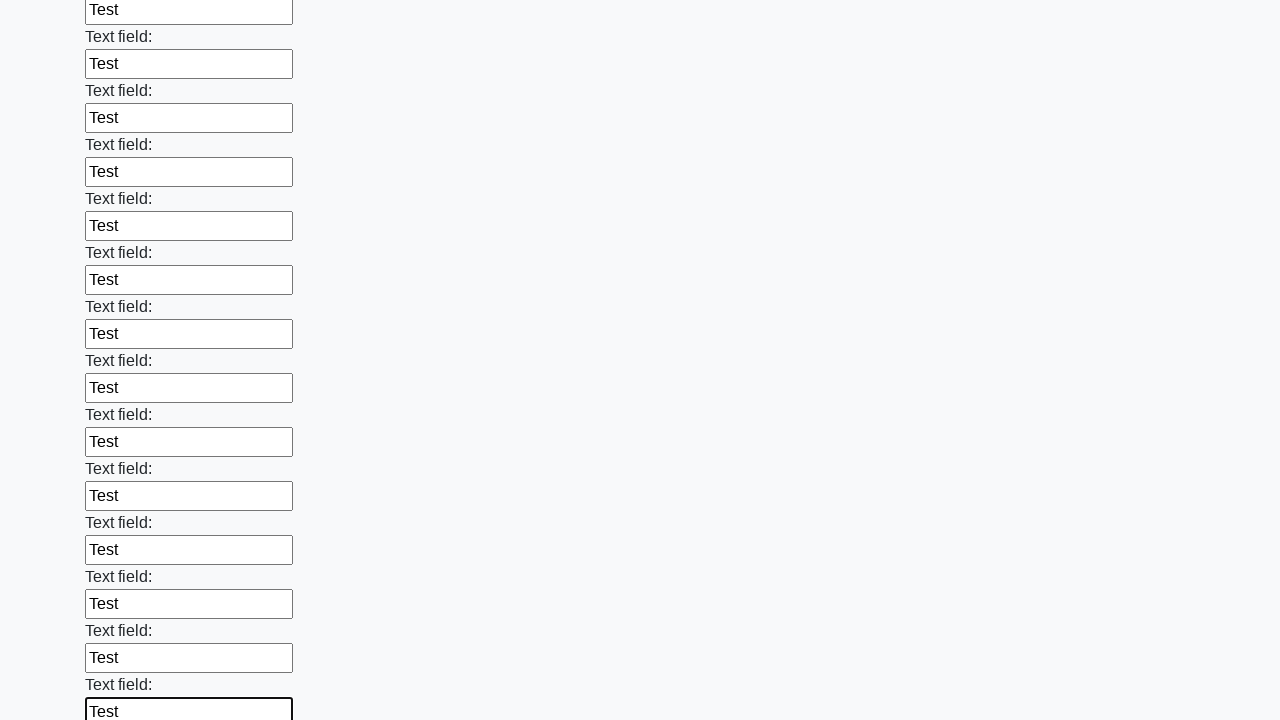

Filled input field with test data on input >> nth=81
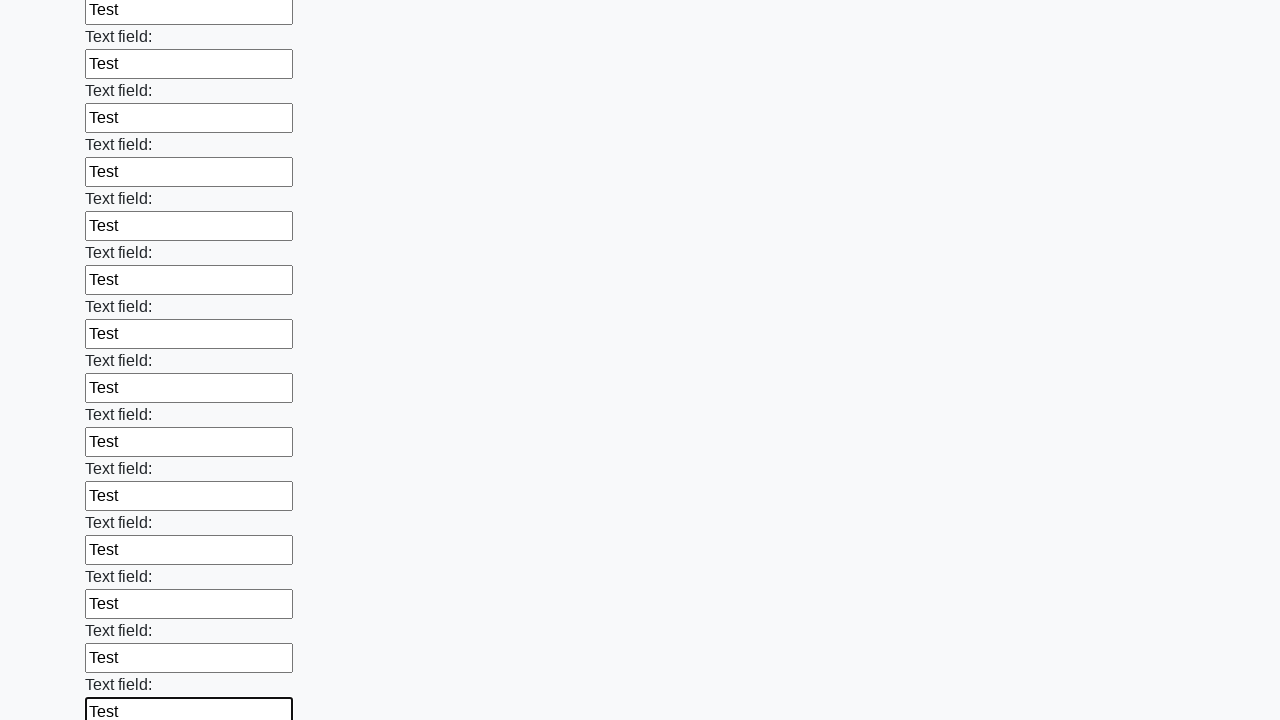

Filled input field with test data on input >> nth=82
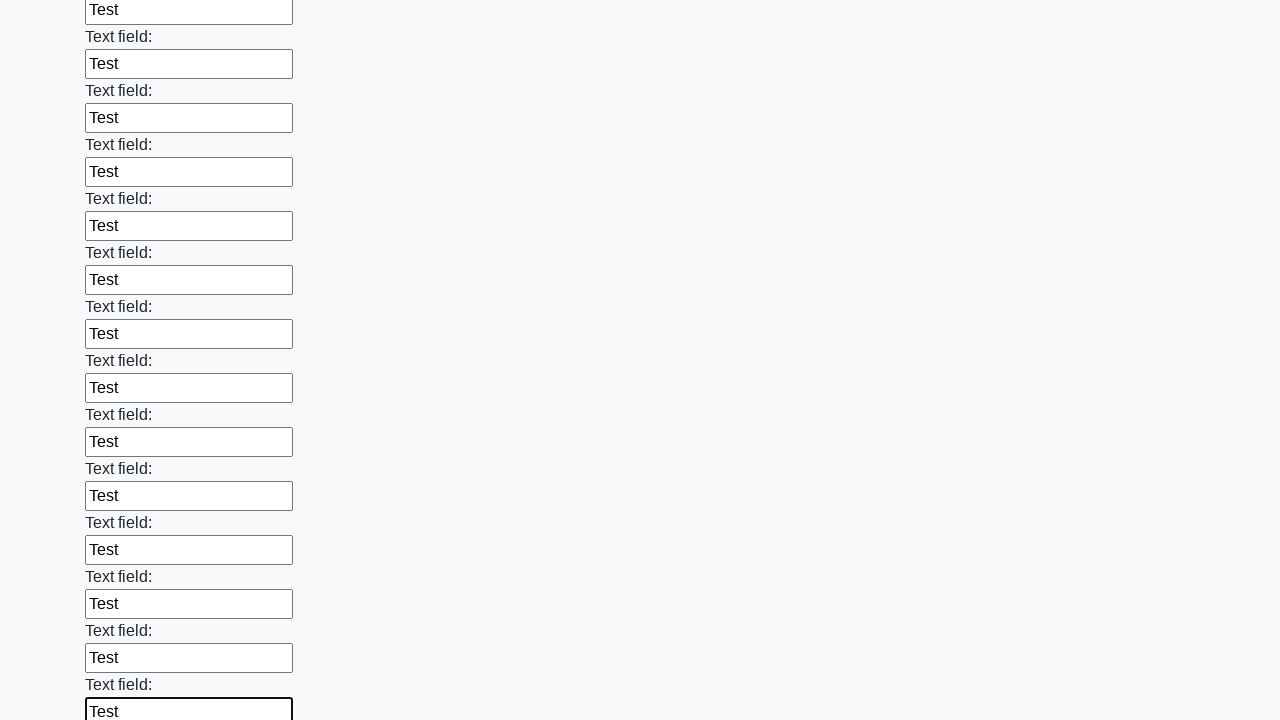

Filled input field with test data on input >> nth=83
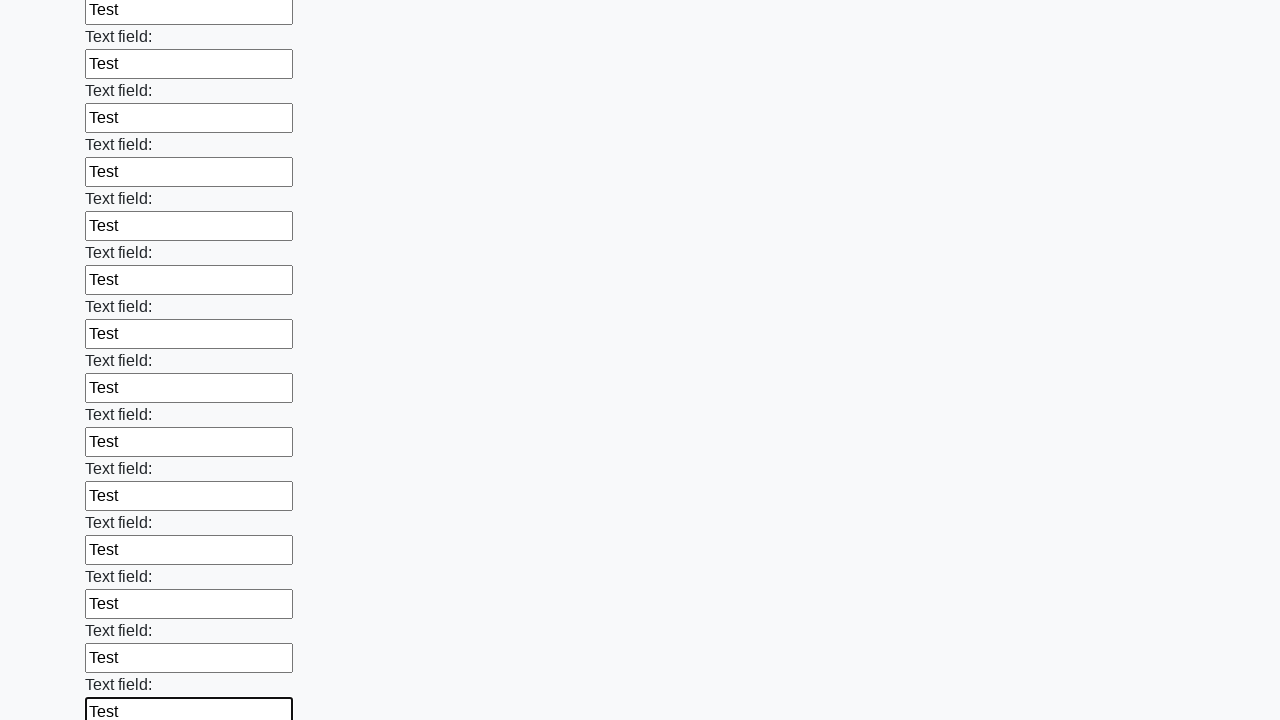

Filled input field with test data on input >> nth=84
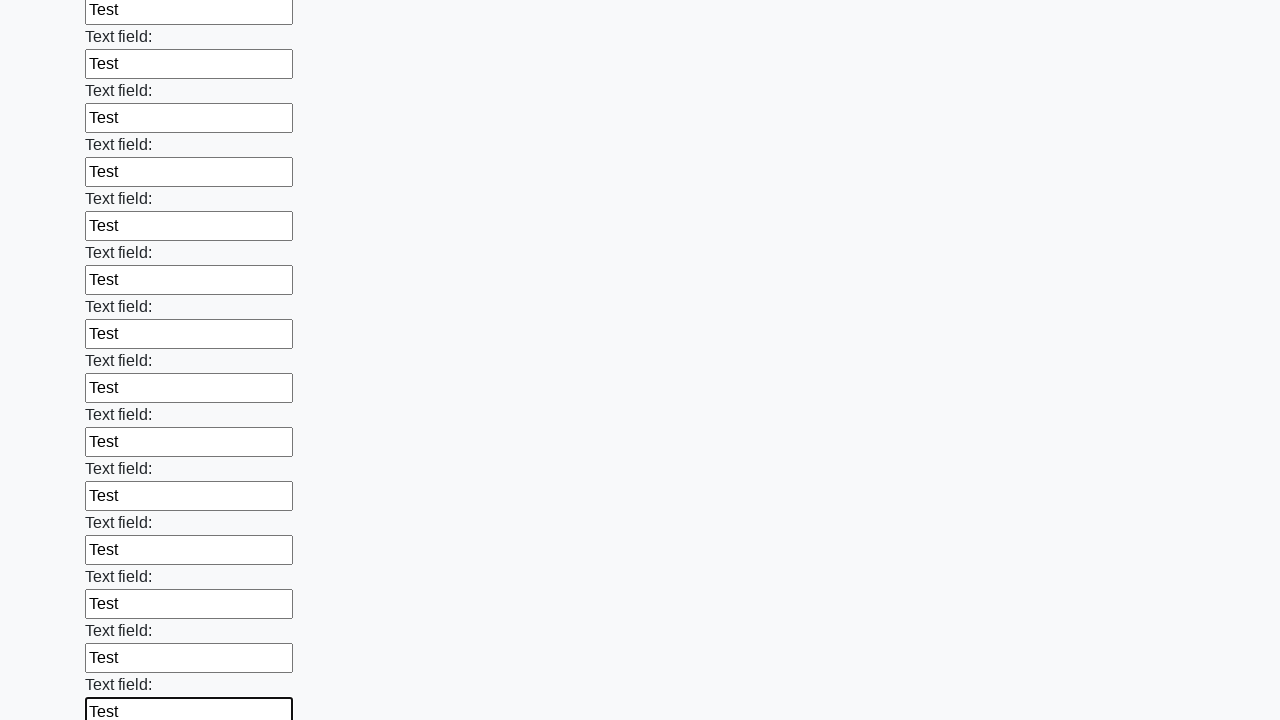

Filled input field with test data on input >> nth=85
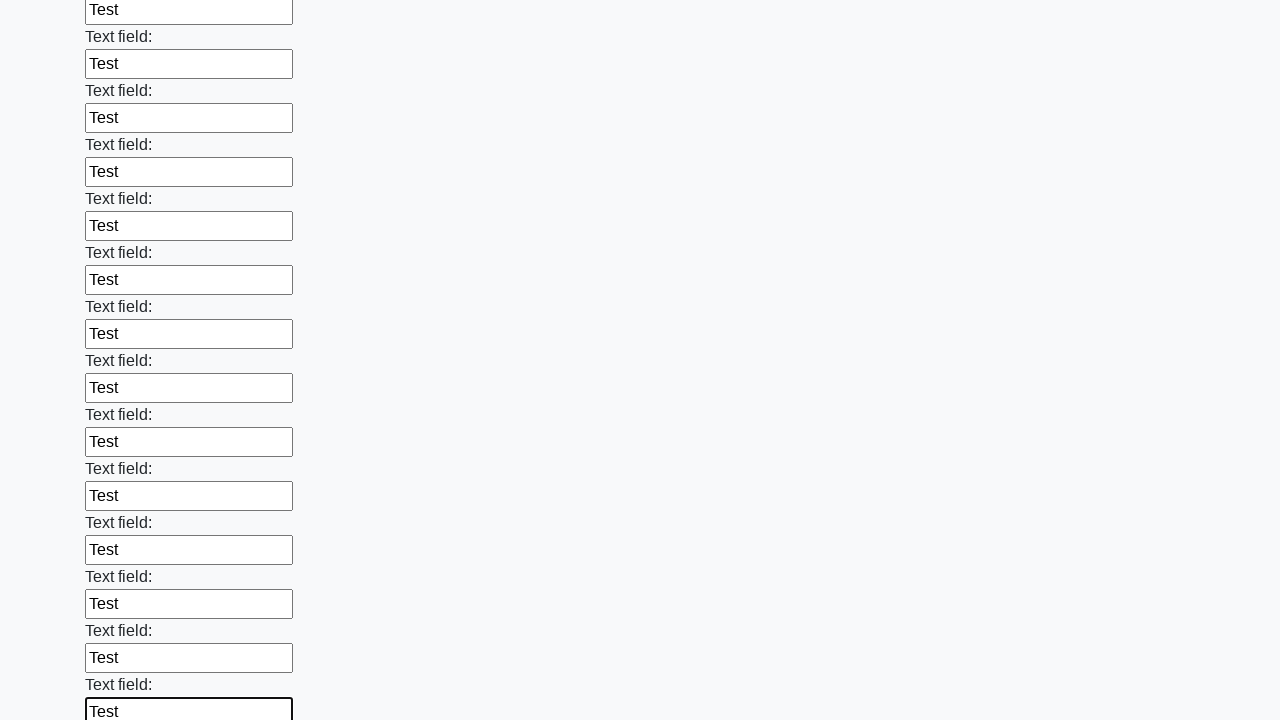

Filled input field with test data on input >> nth=86
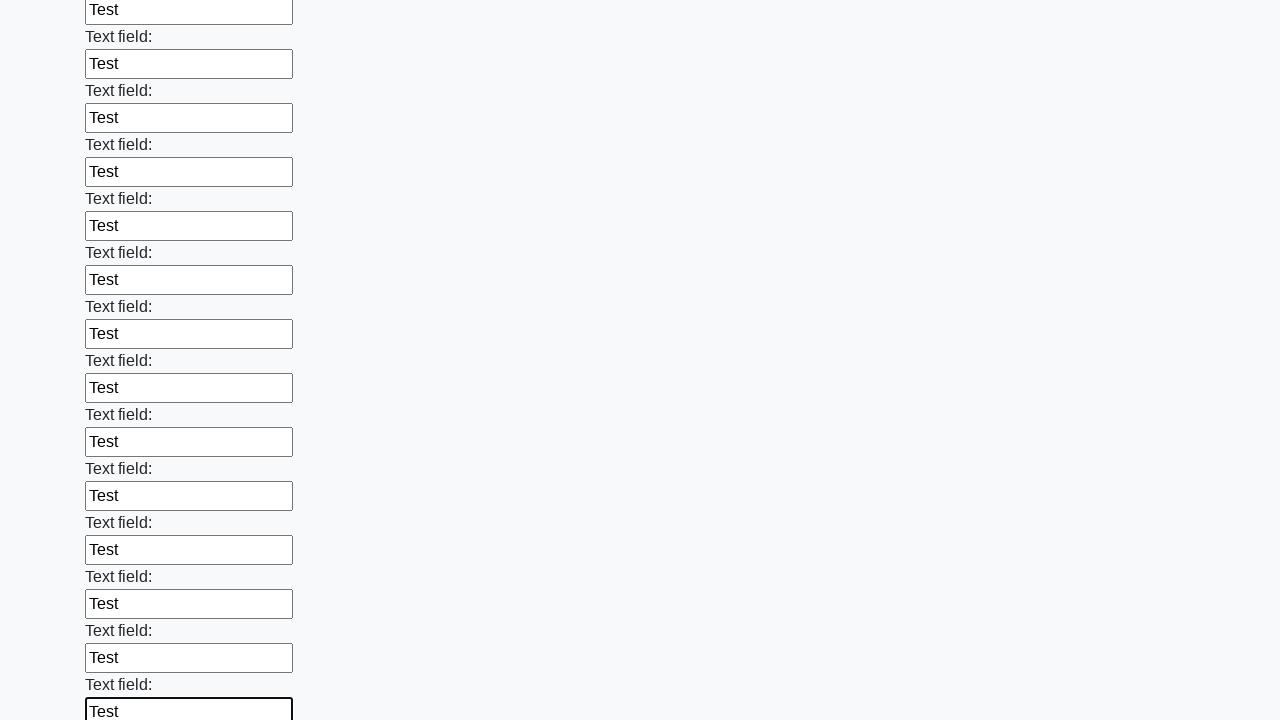

Filled input field with test data on input >> nth=87
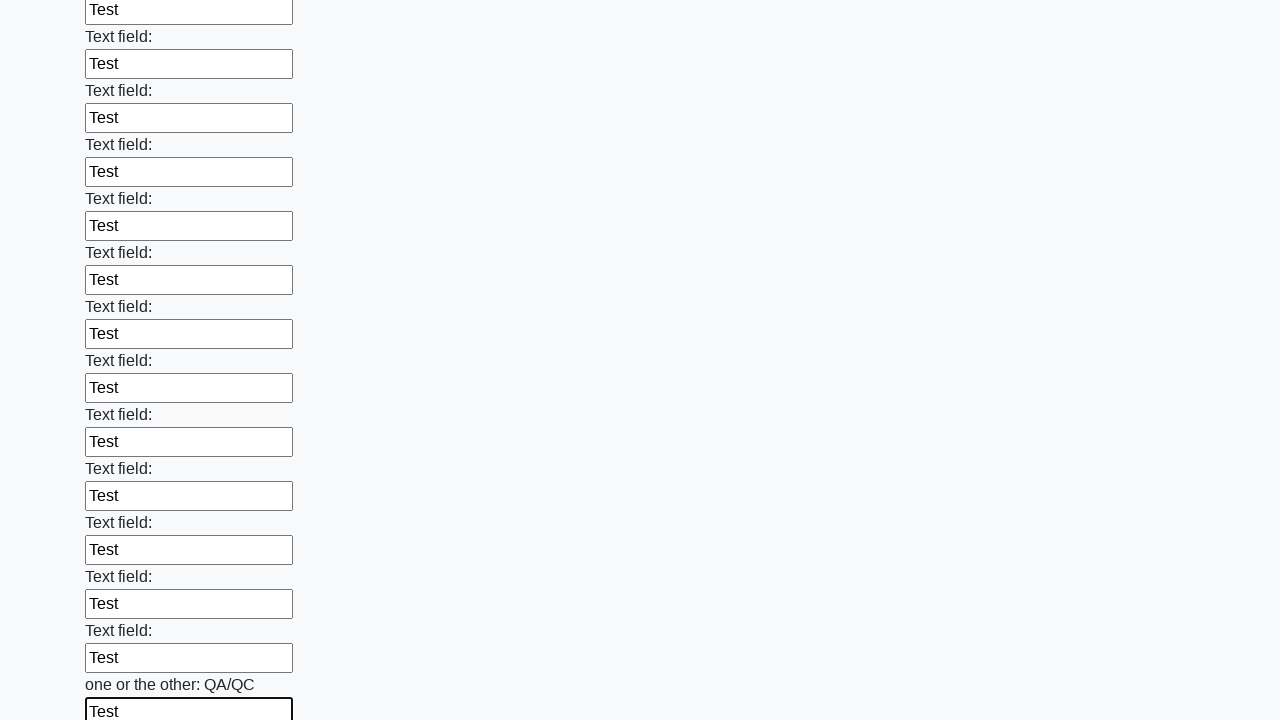

Filled input field with test data on input >> nth=88
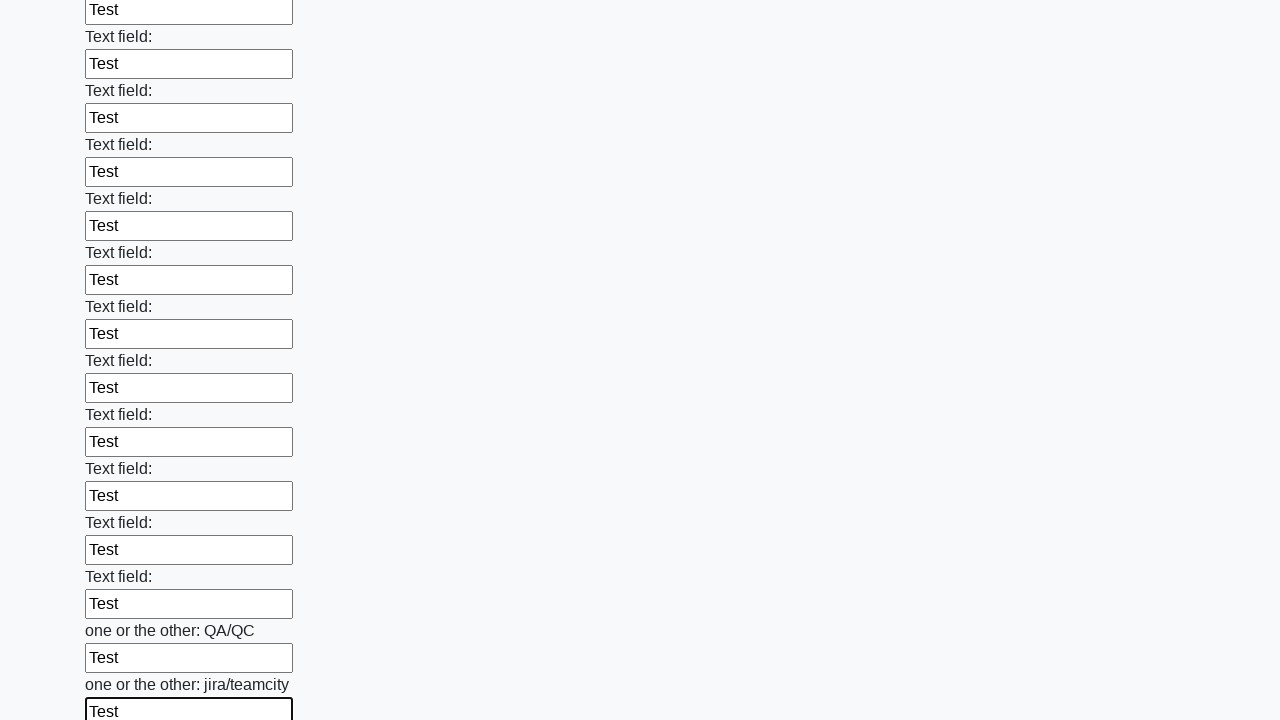

Filled input field with test data on input >> nth=89
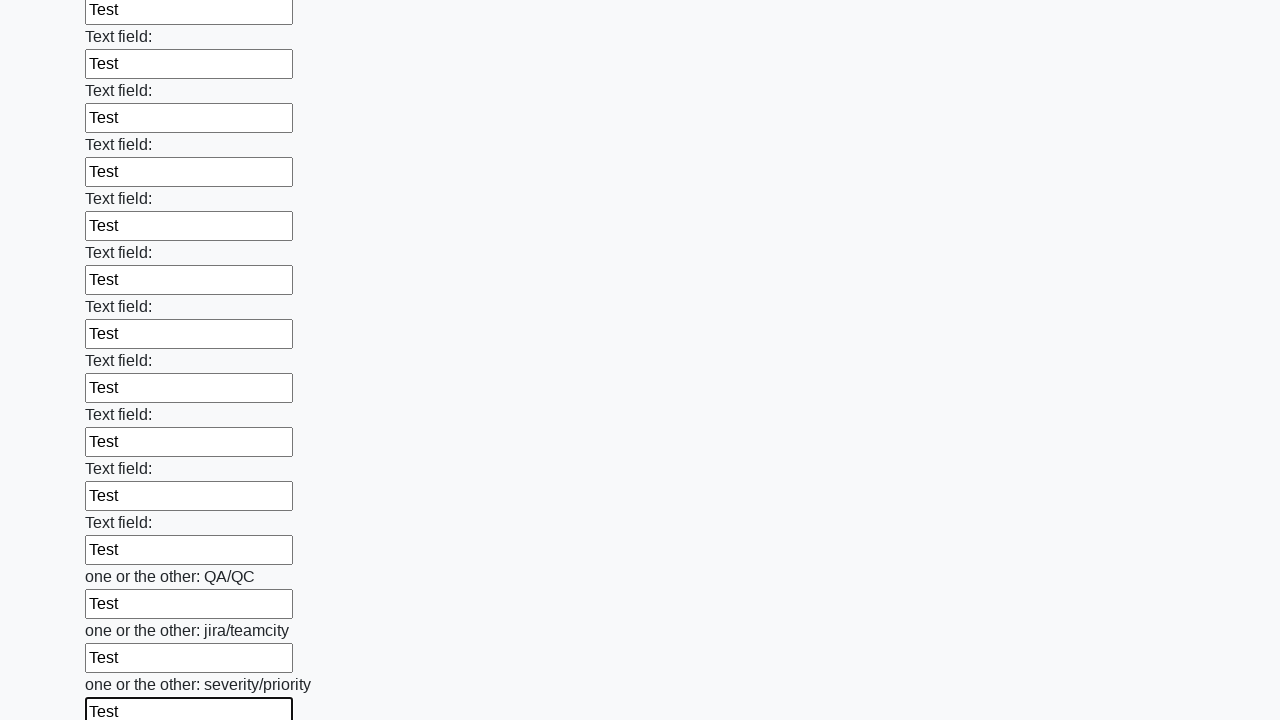

Filled input field with test data on input >> nth=90
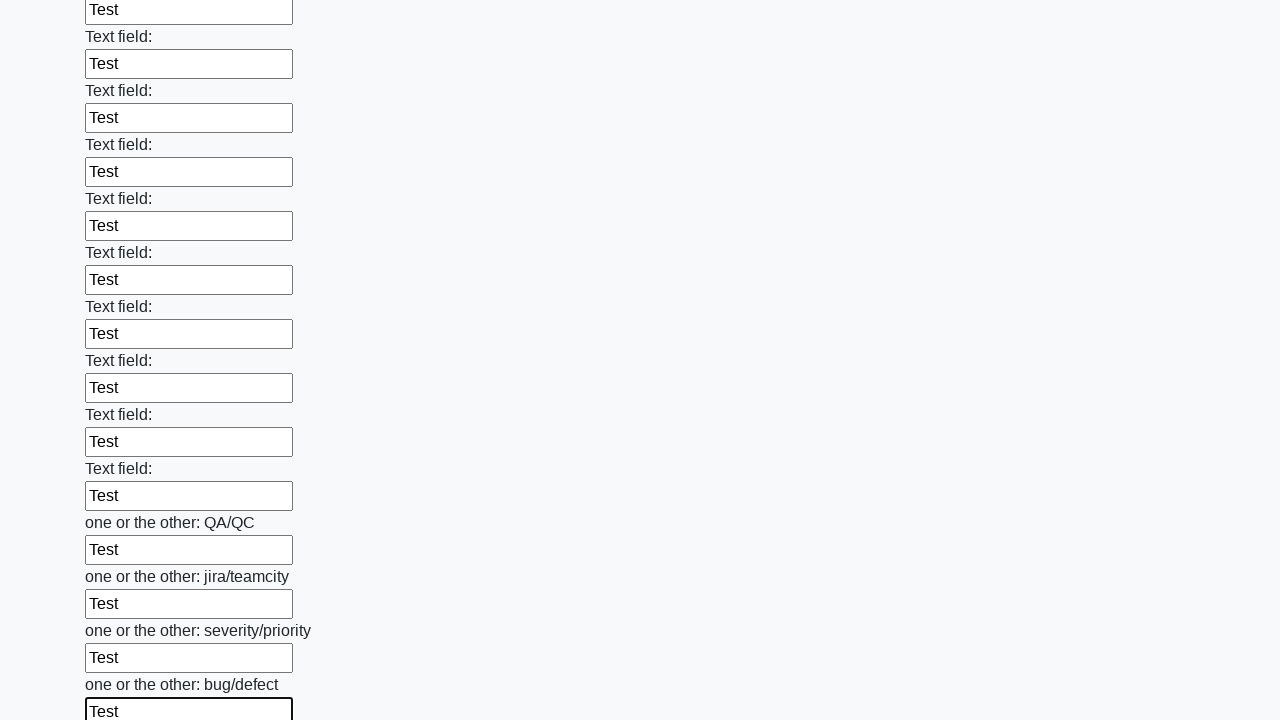

Filled input field with test data on input >> nth=91
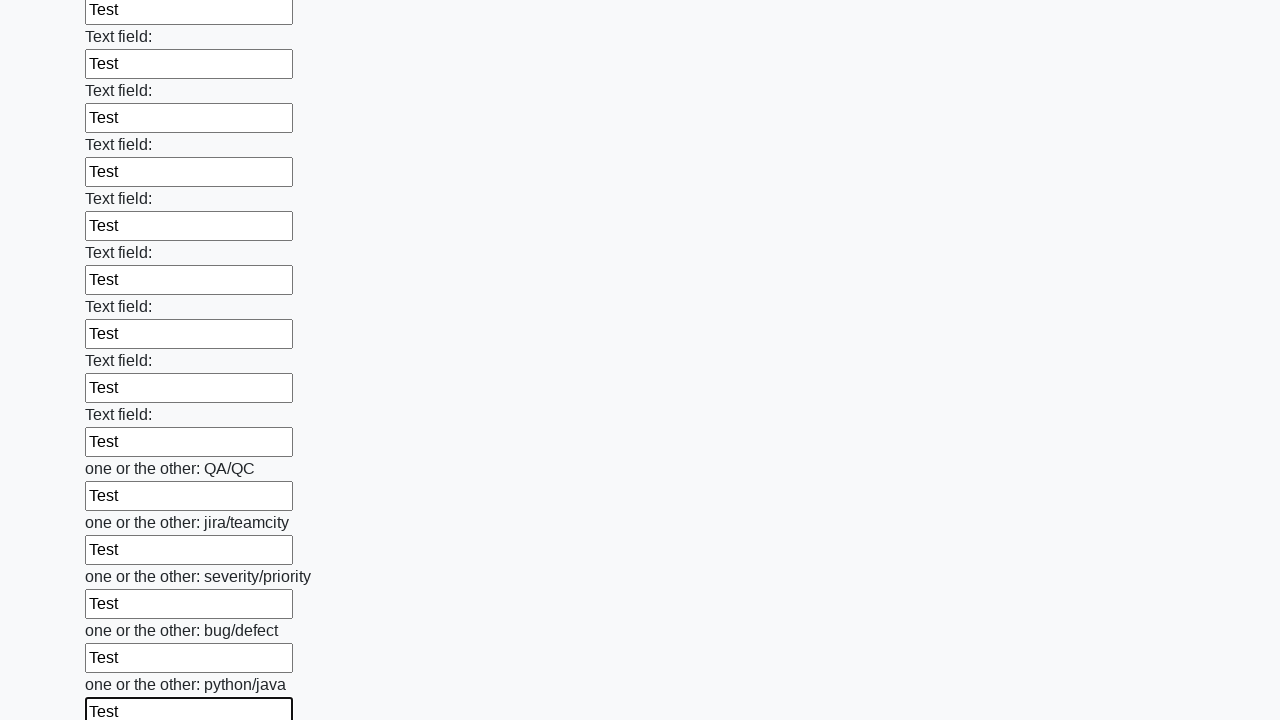

Filled input field with test data on input >> nth=92
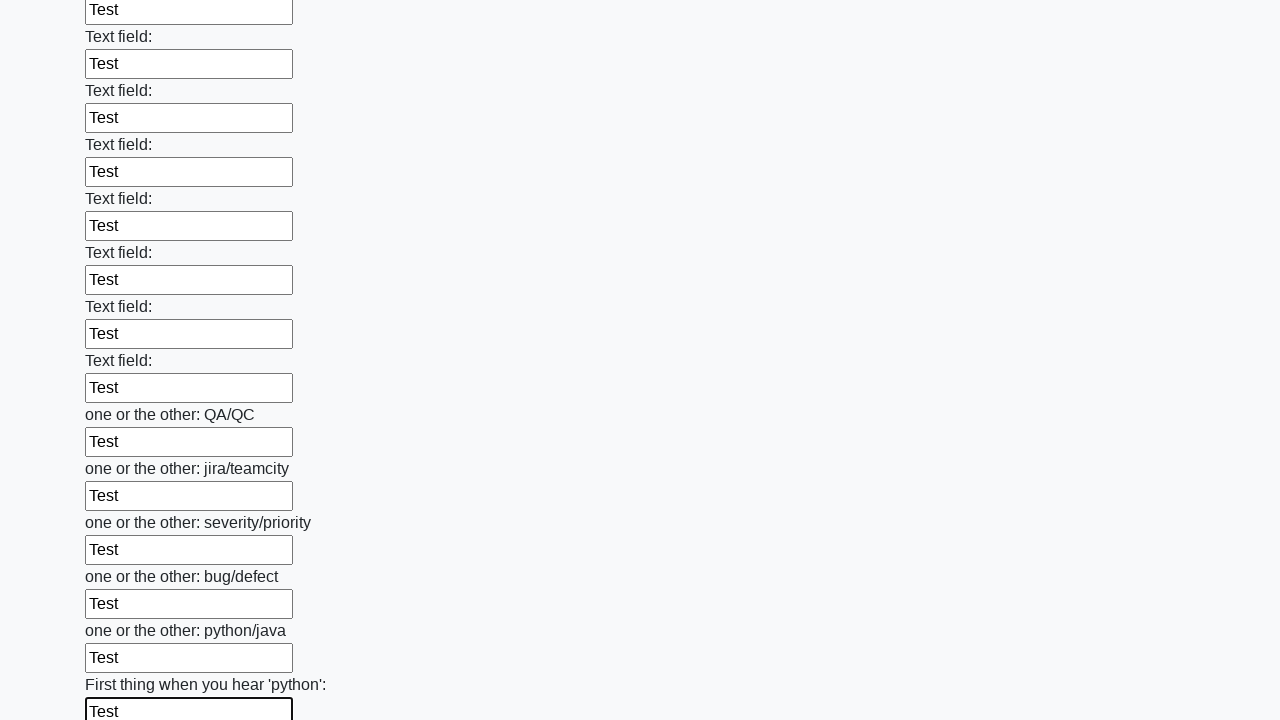

Filled input field with test data on input >> nth=93
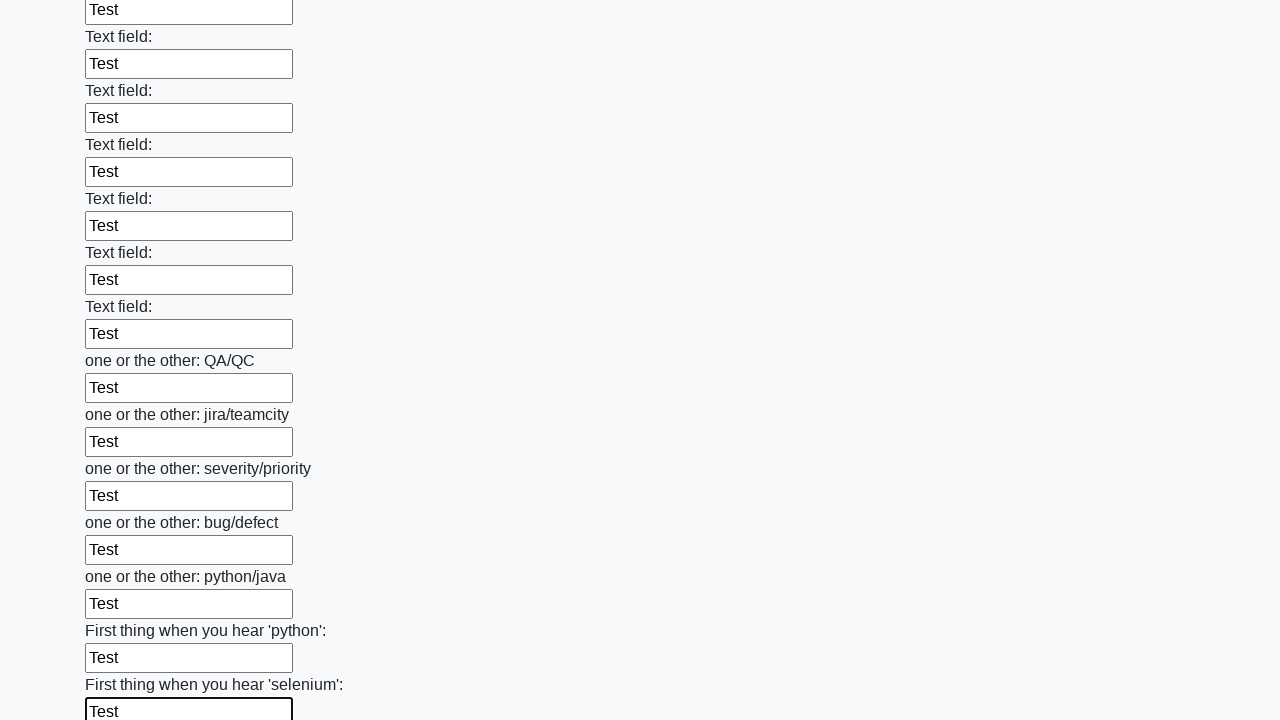

Filled input field with test data on input >> nth=94
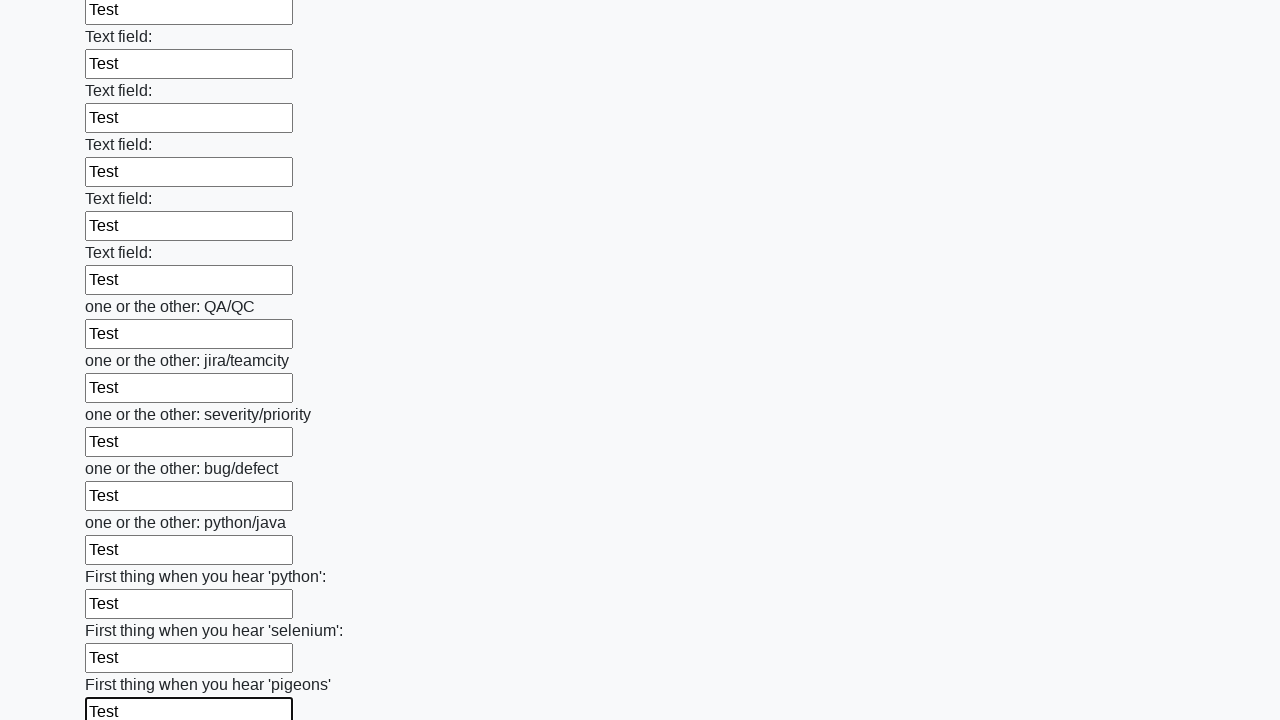

Filled input field with test data on input >> nth=95
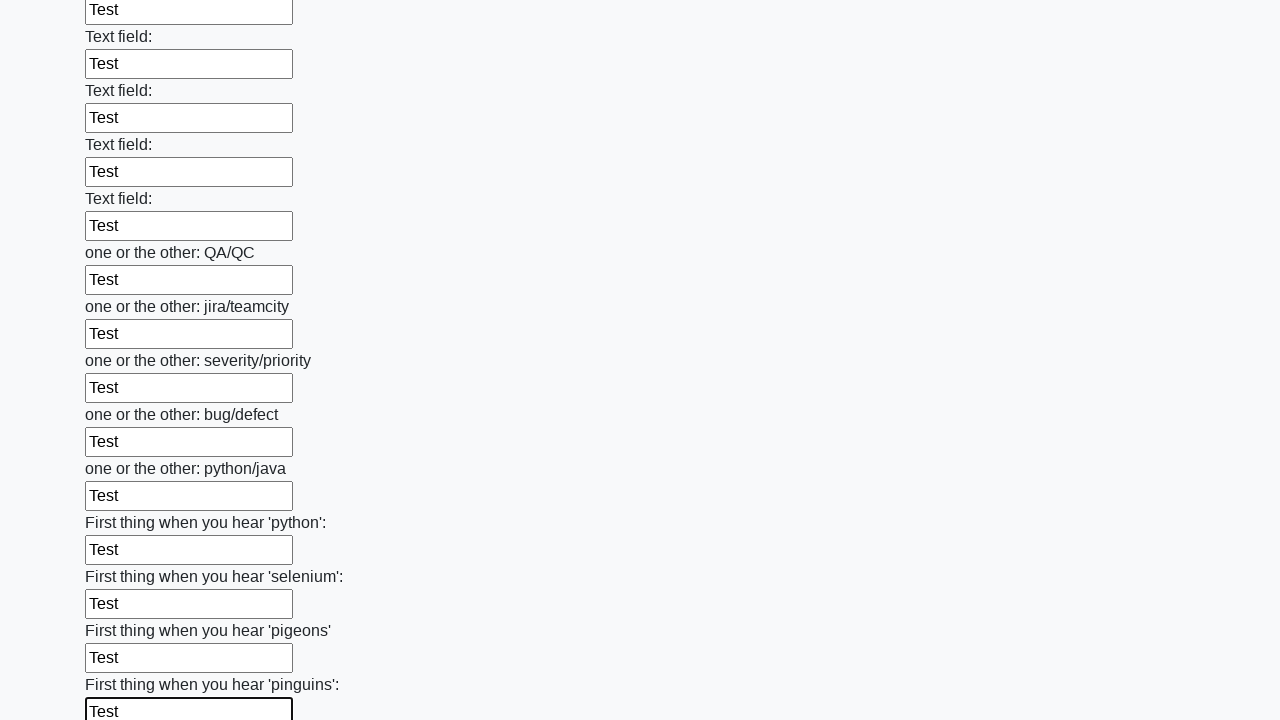

Filled input field with test data on input >> nth=96
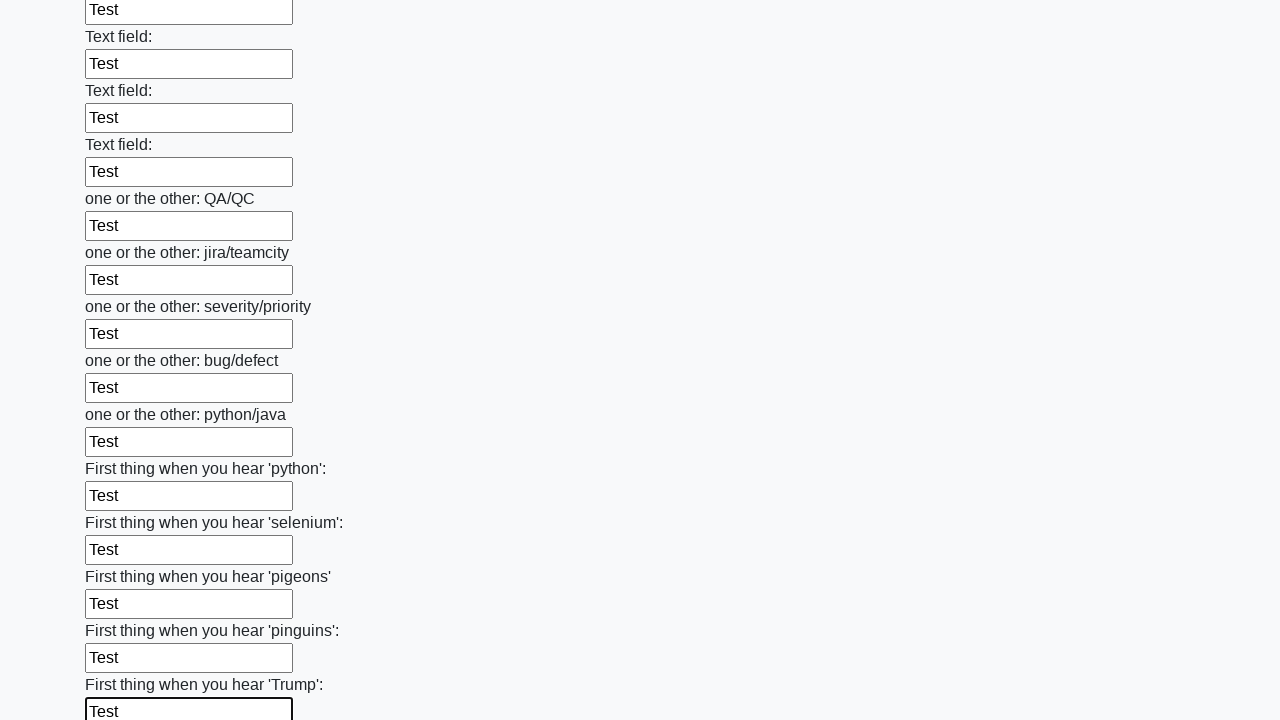

Filled input field with test data on input >> nth=97
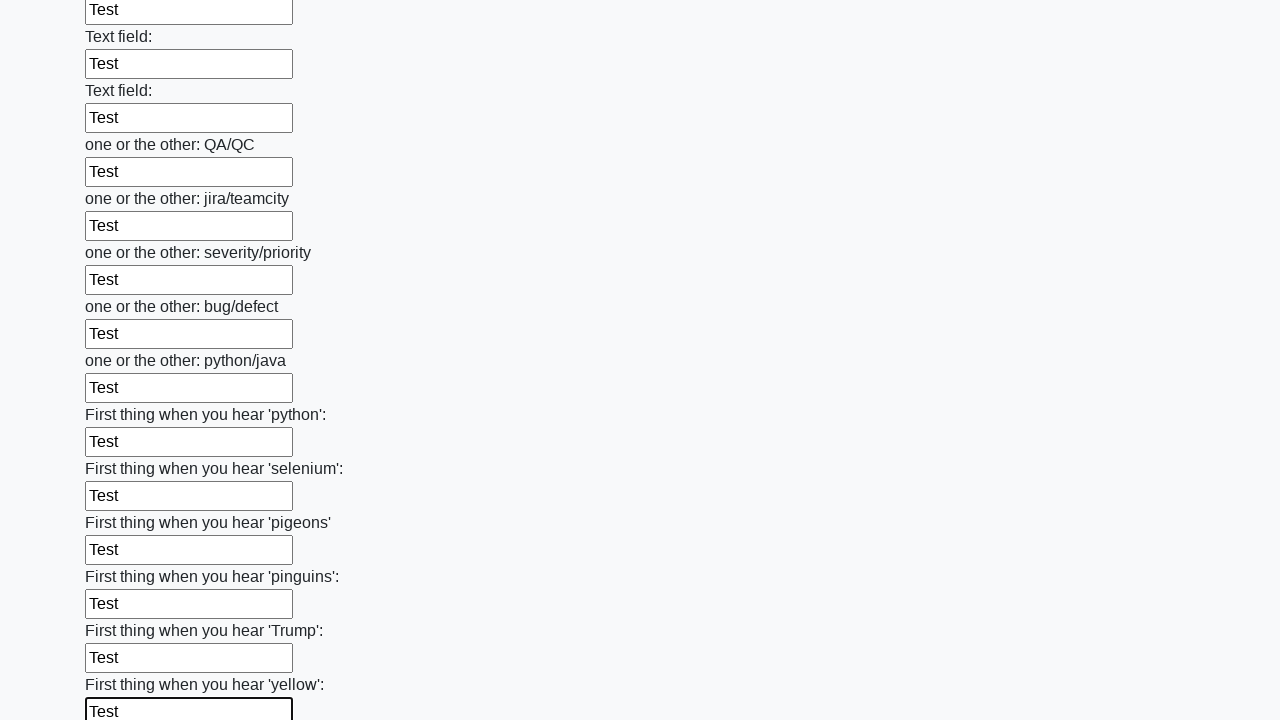

Filled input field with test data on input >> nth=98
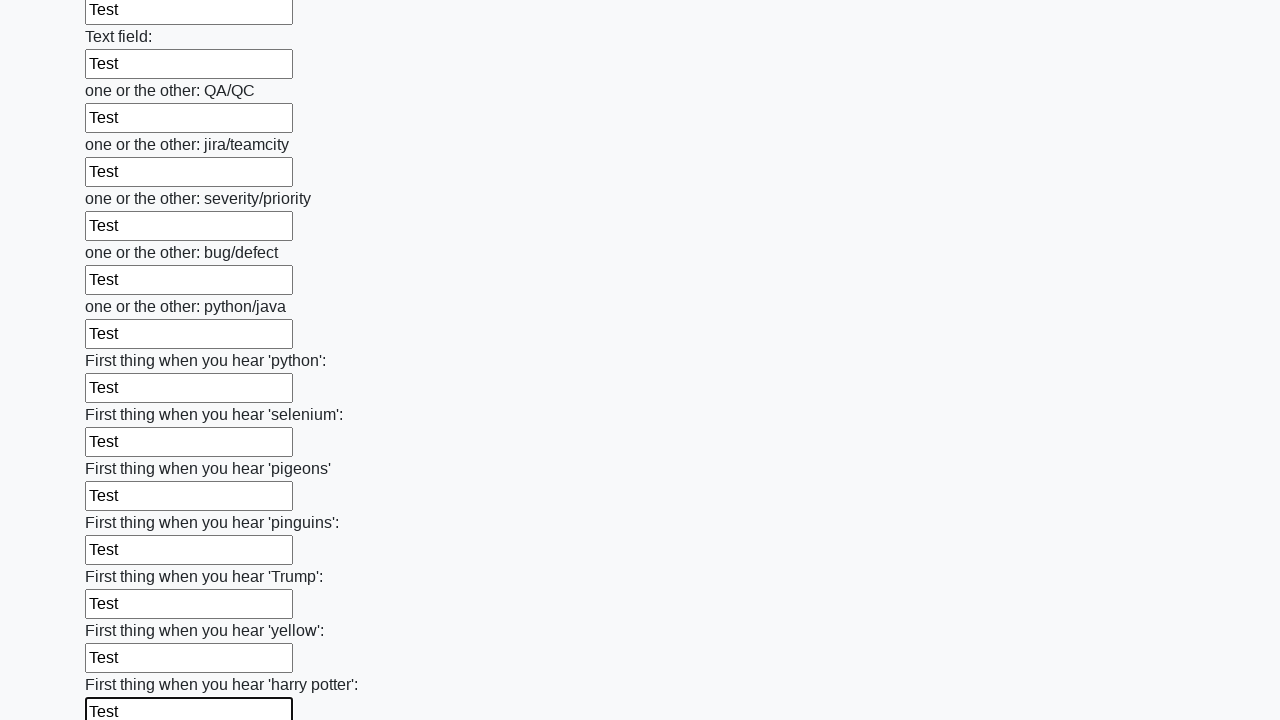

Filled input field with test data on input >> nth=99
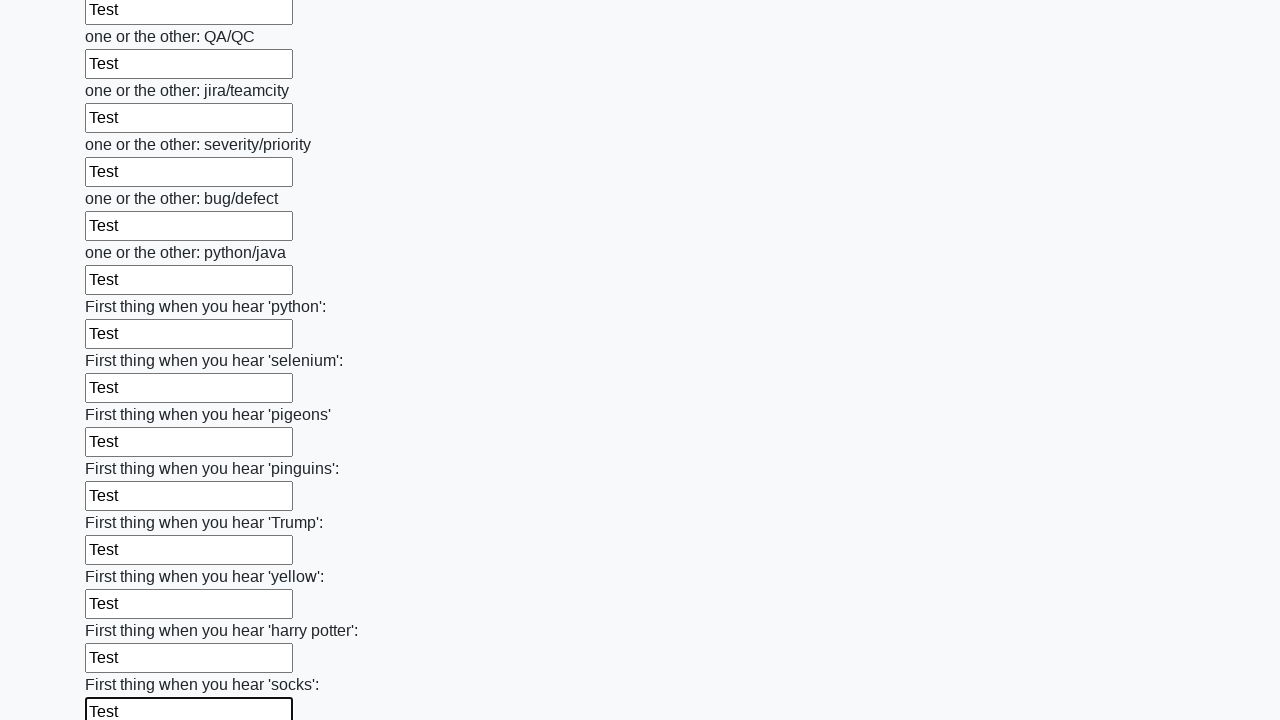

Clicked submit button to submit the form at (123, 611) on button.btn
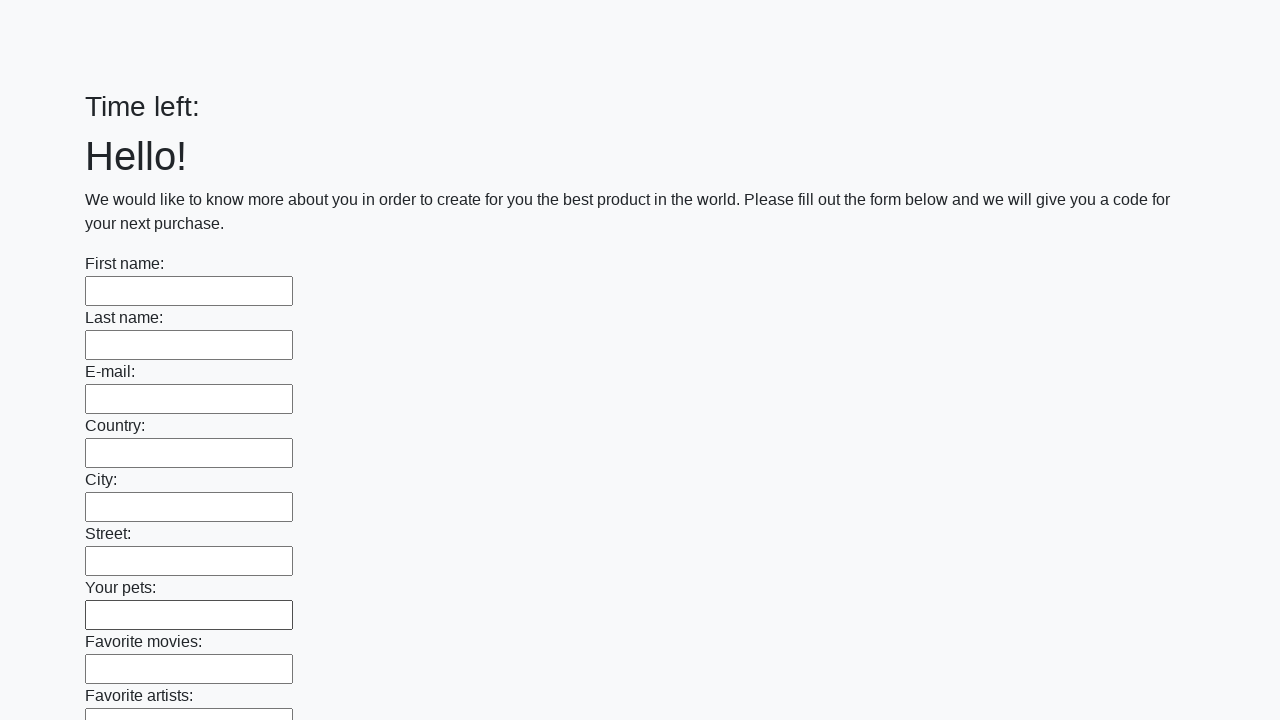

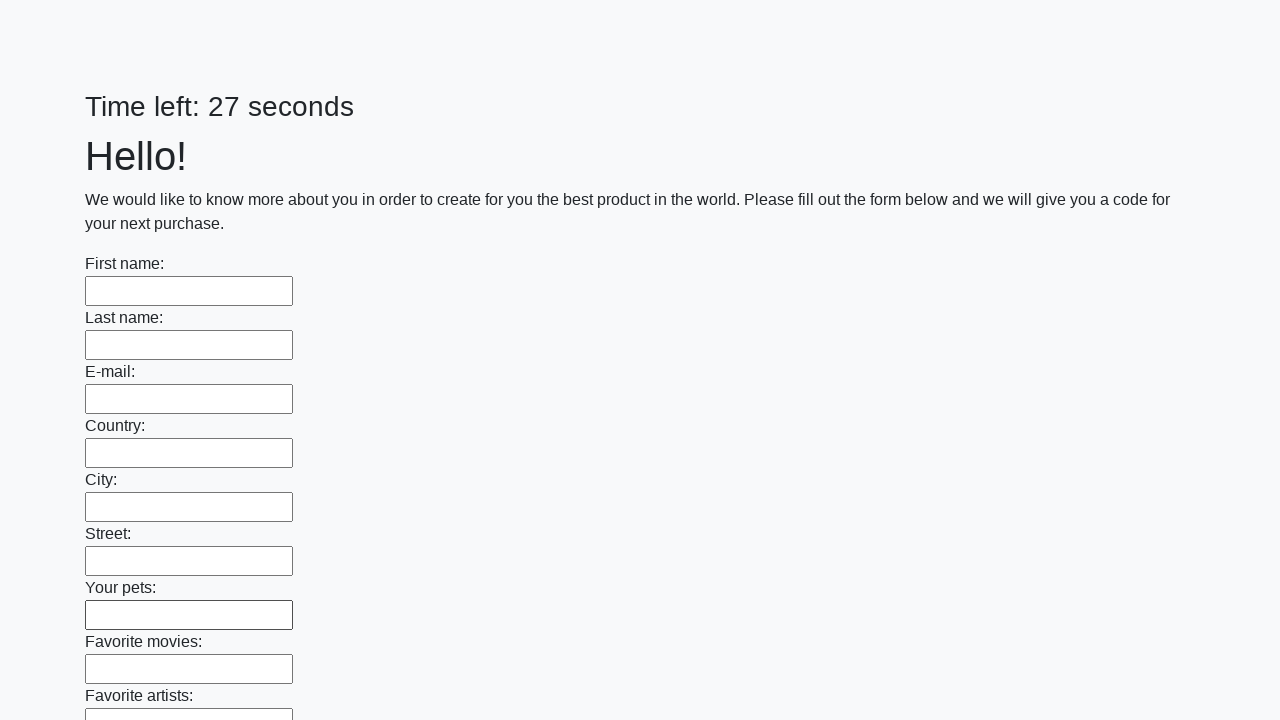